Tests a basic calculator web application by generating random numbers, performing arithmetic operations (add, subtract, multiply, divide), and verifying the results are correct. The test repeats this process 5 times with different random numbers.

Starting URL: https://testsheepnz.github.io/BasicCalculator.html

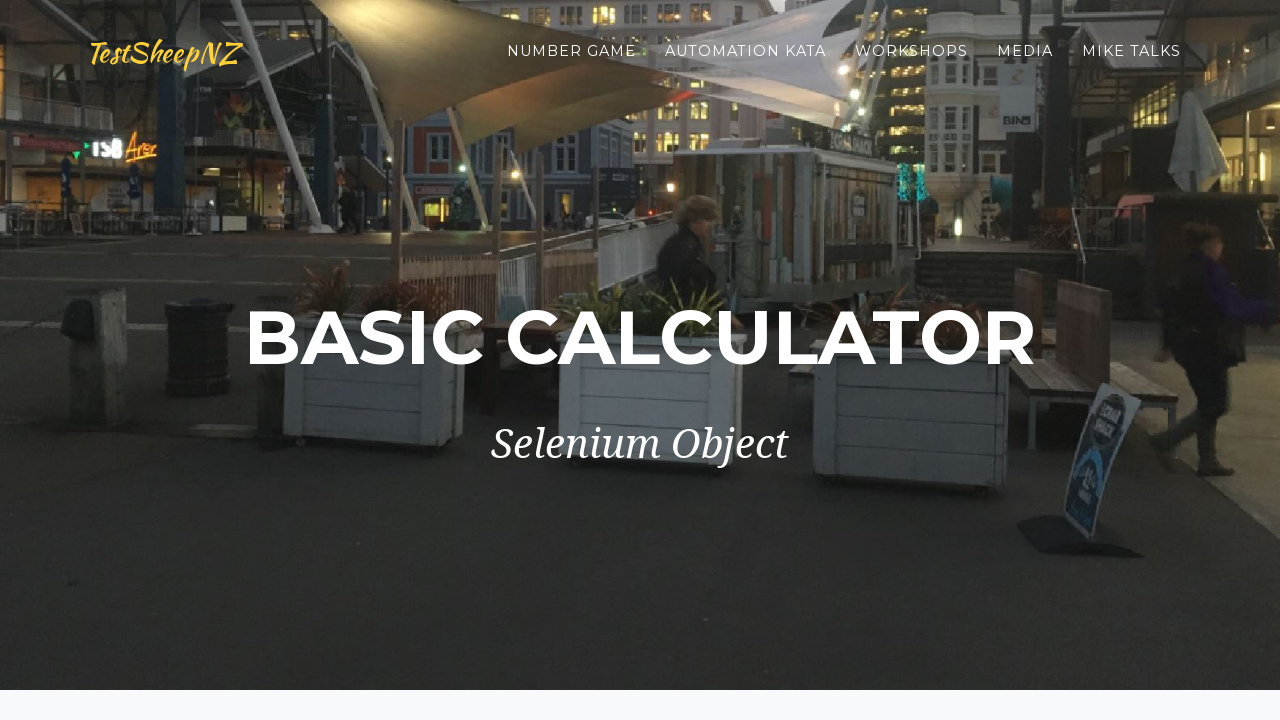

Filled first number field with 89 on #number1Field
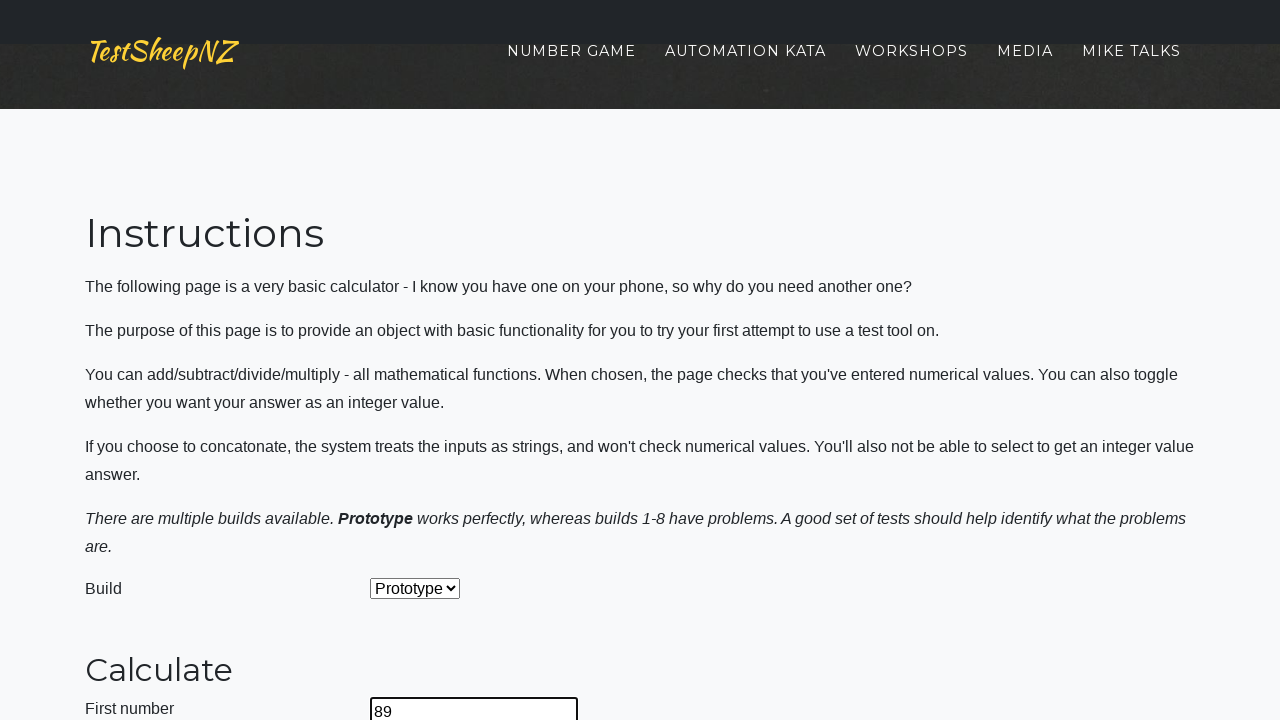

Filled second number field with 37 on #number2Field
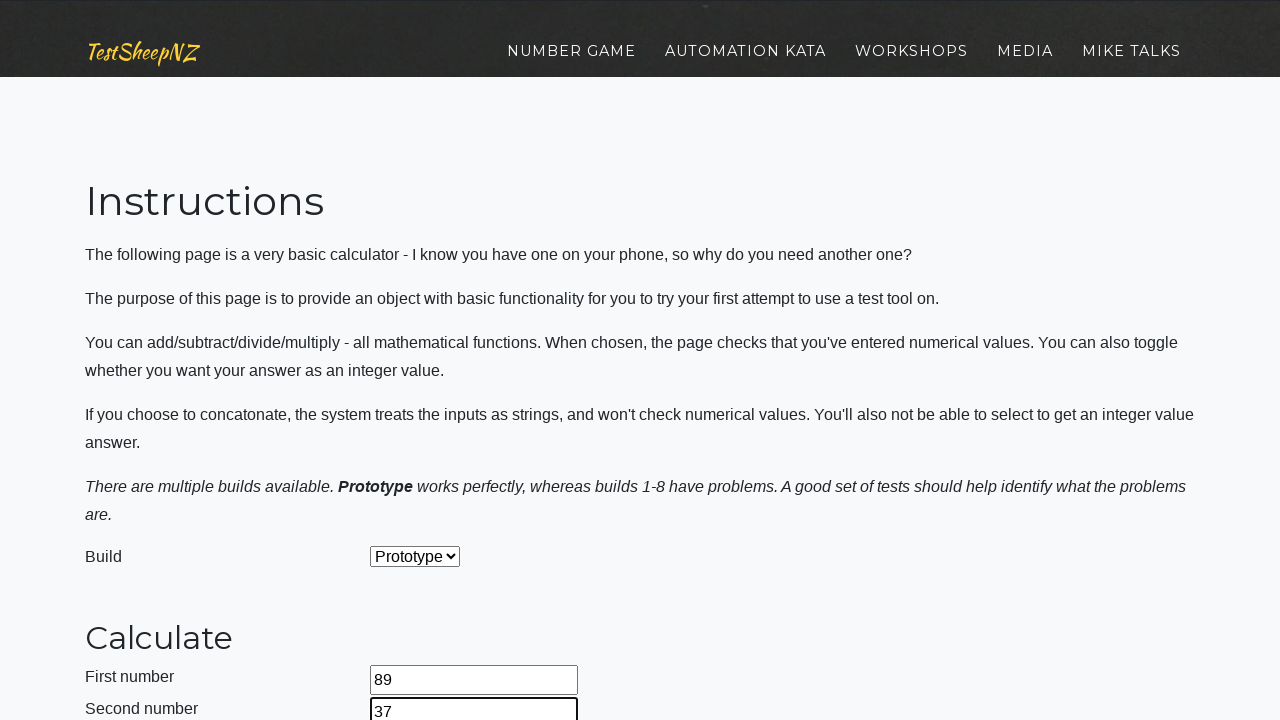

Selected Addition operation on #selectOperationDropdown
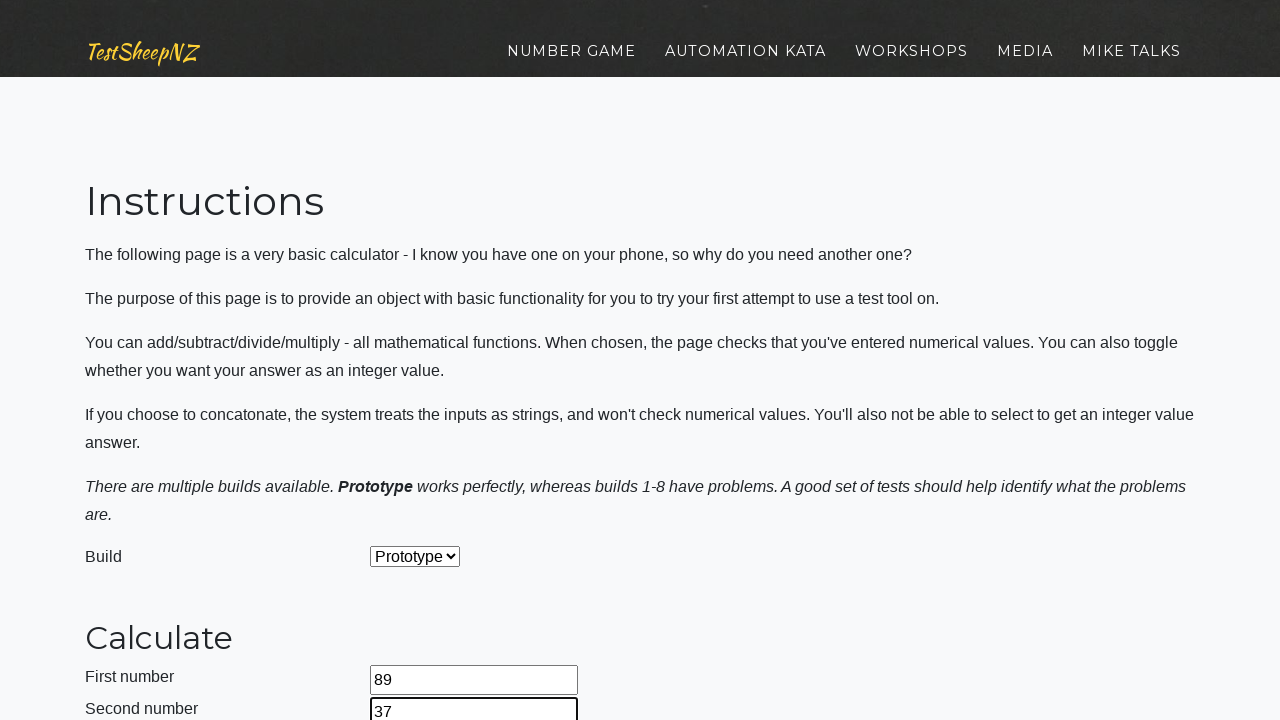

Clicked calculate button for addition at (422, 361) on #calculateButton
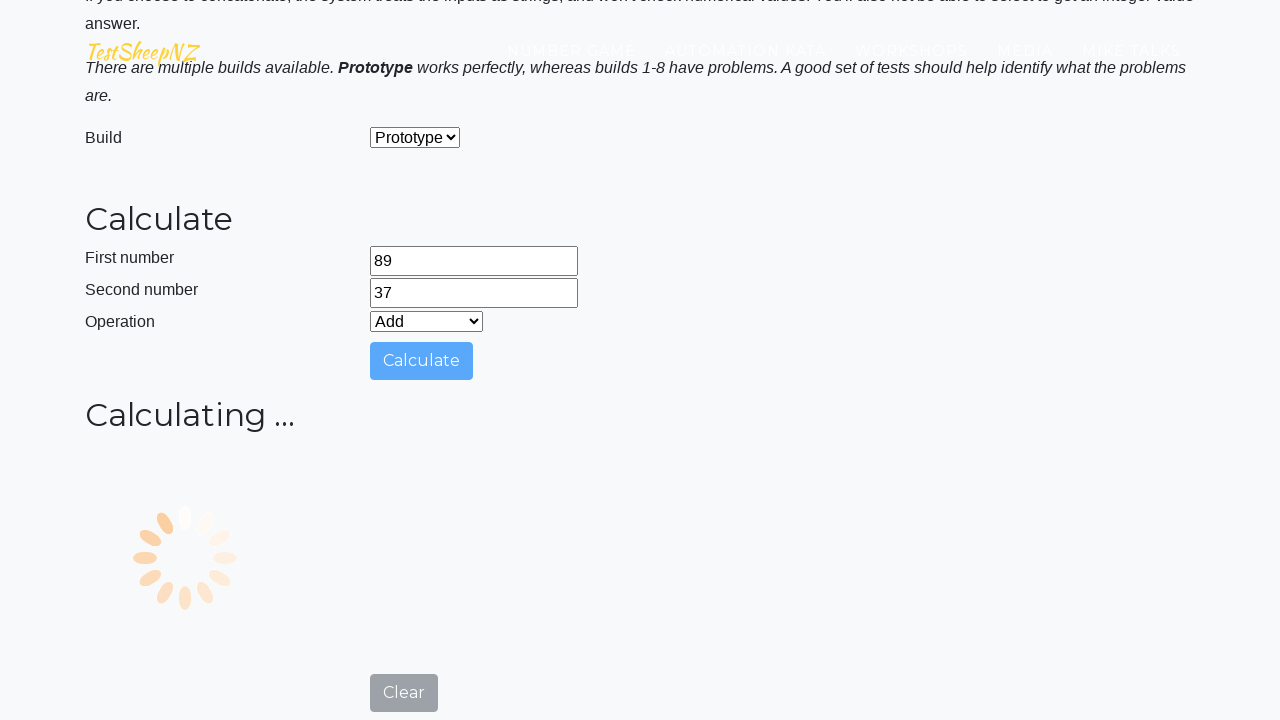

Retrieved addition result: 126
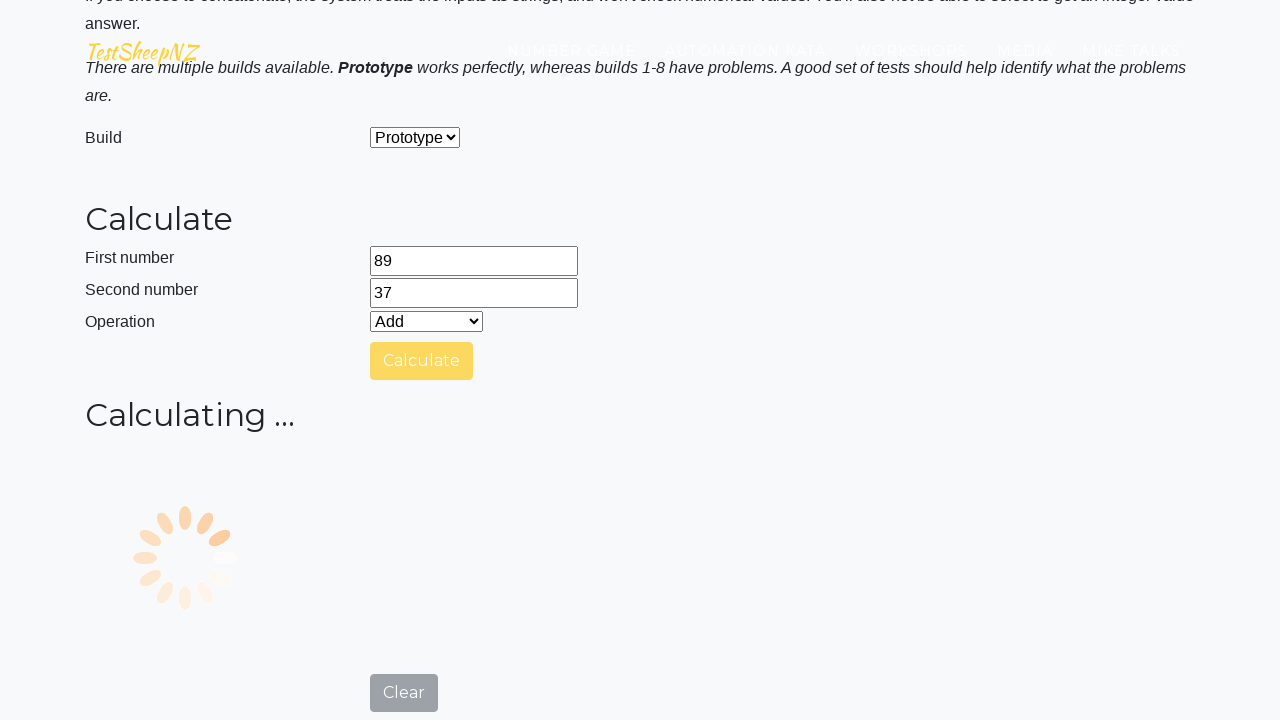

Verified addition result: 89 + 37 = 126
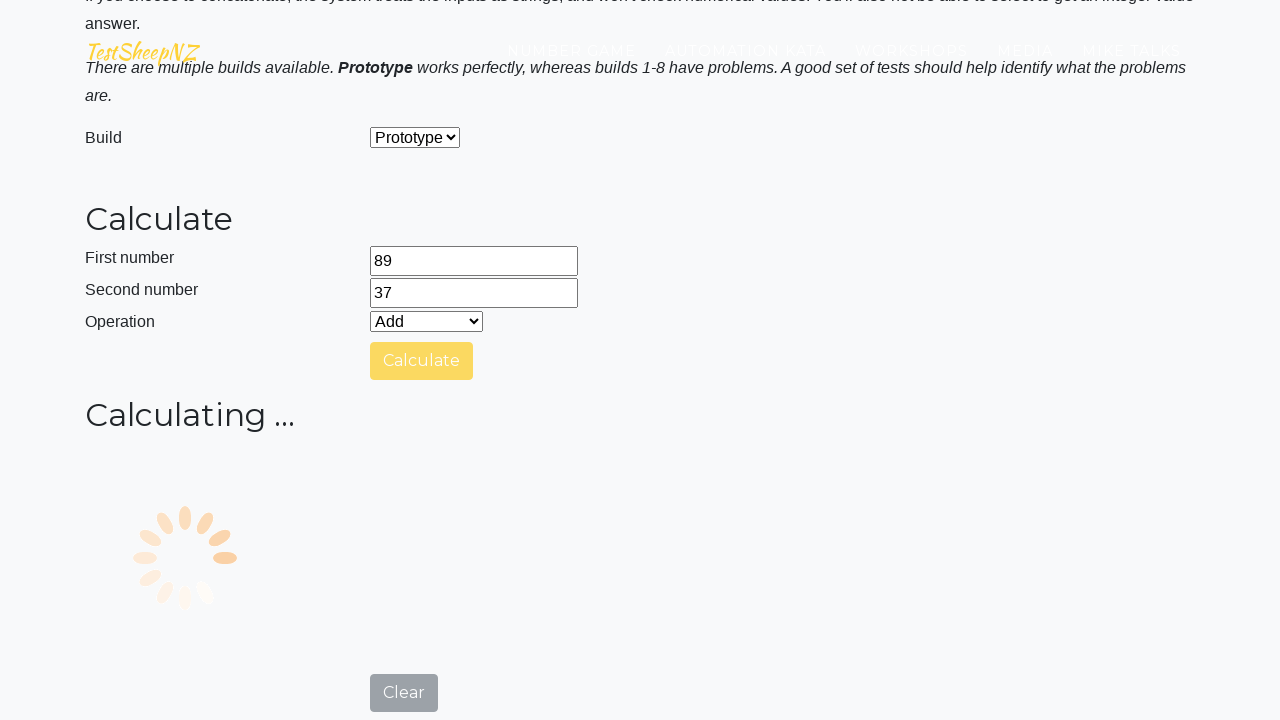

Selected Subtraction operation on #selectOperationDropdown
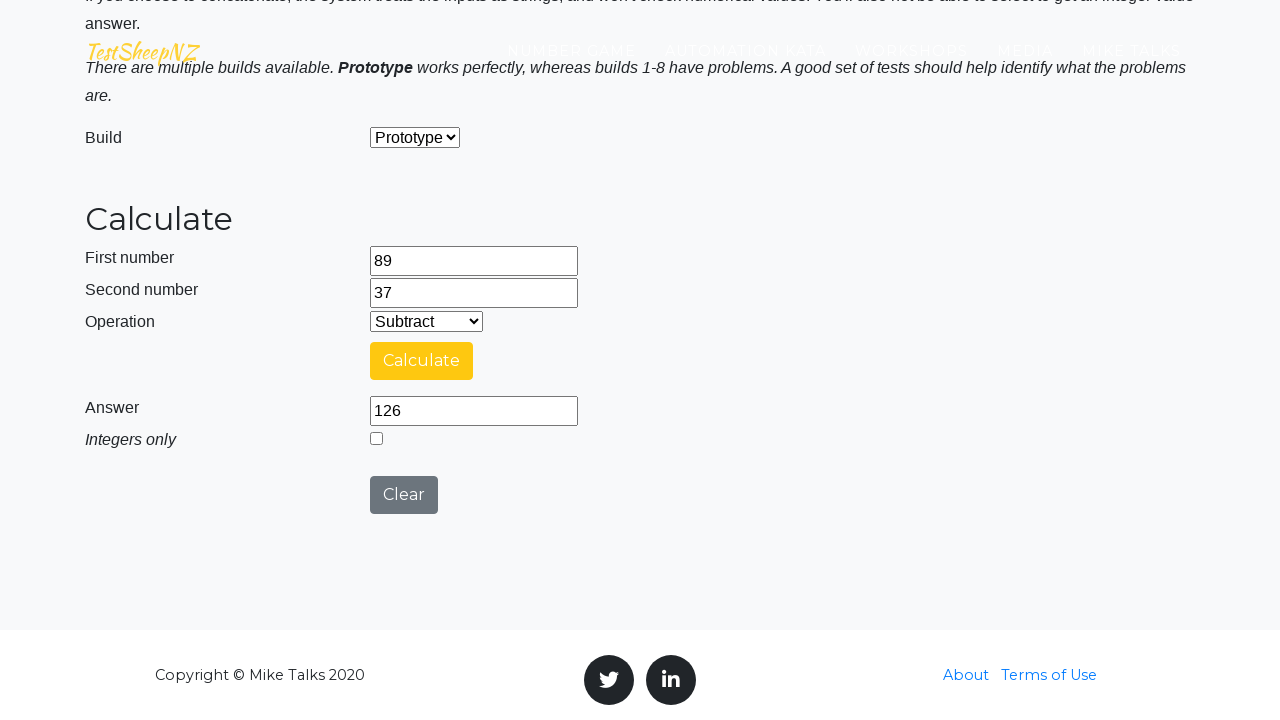

Clicked calculate button for subtraction at (422, 361) on #calculateButton
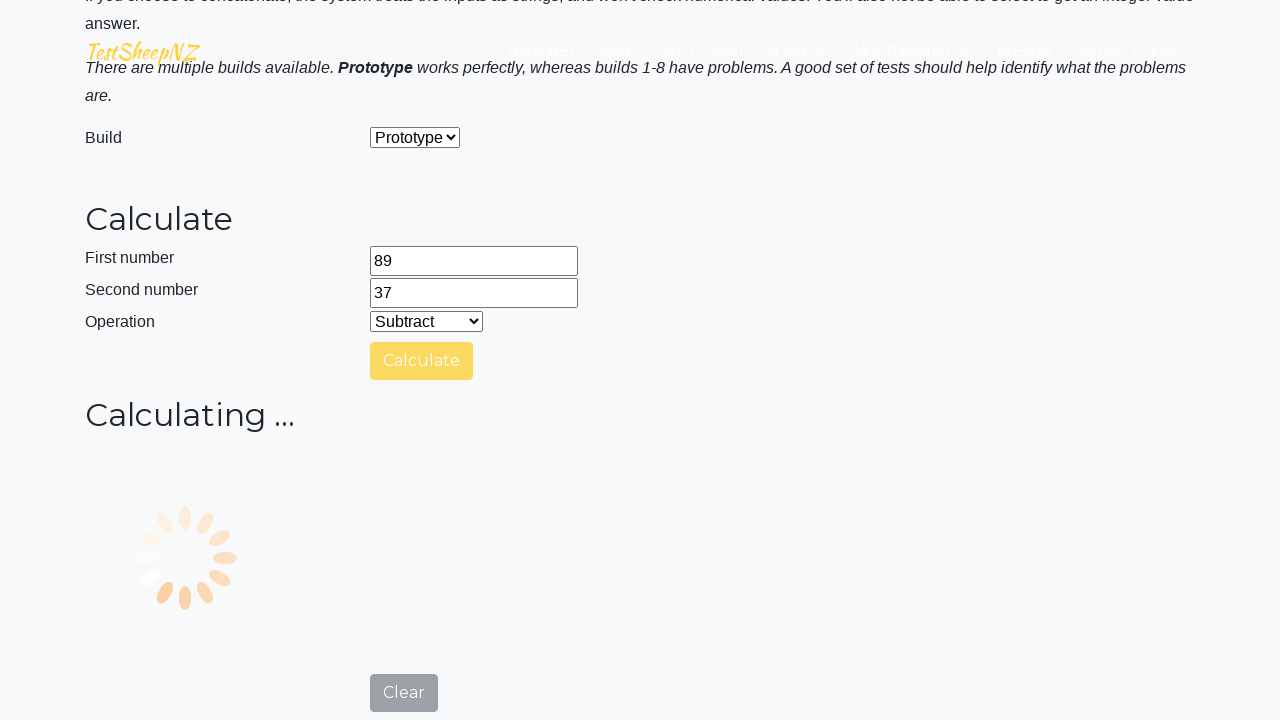

Retrieved subtraction result: 52
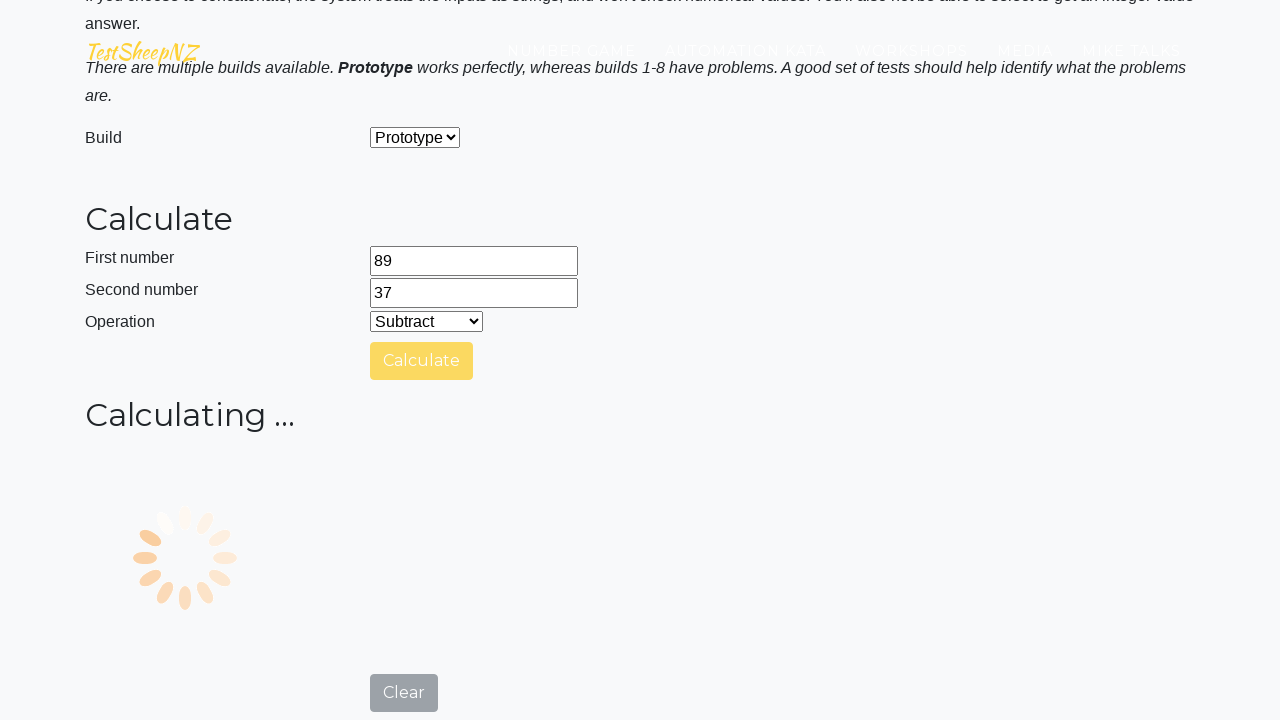

Verified subtraction result: 89 - 37 = 52
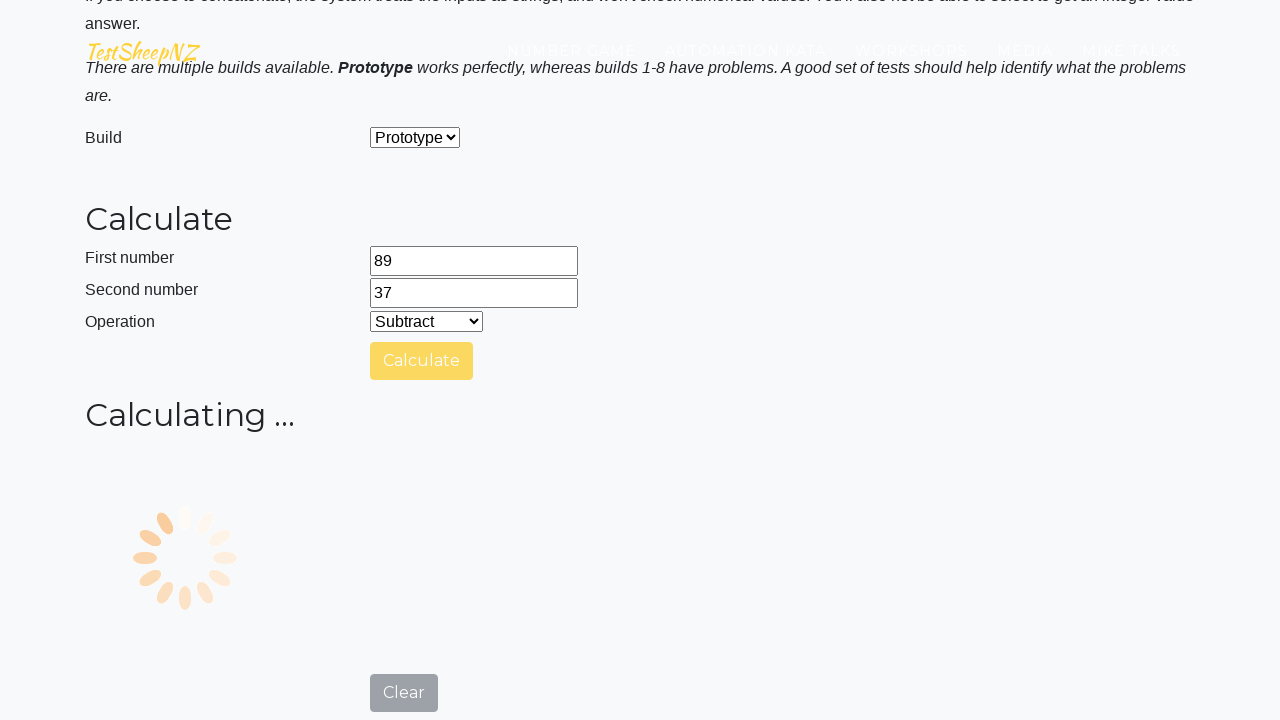

Selected Multiplication operation on #selectOperationDropdown
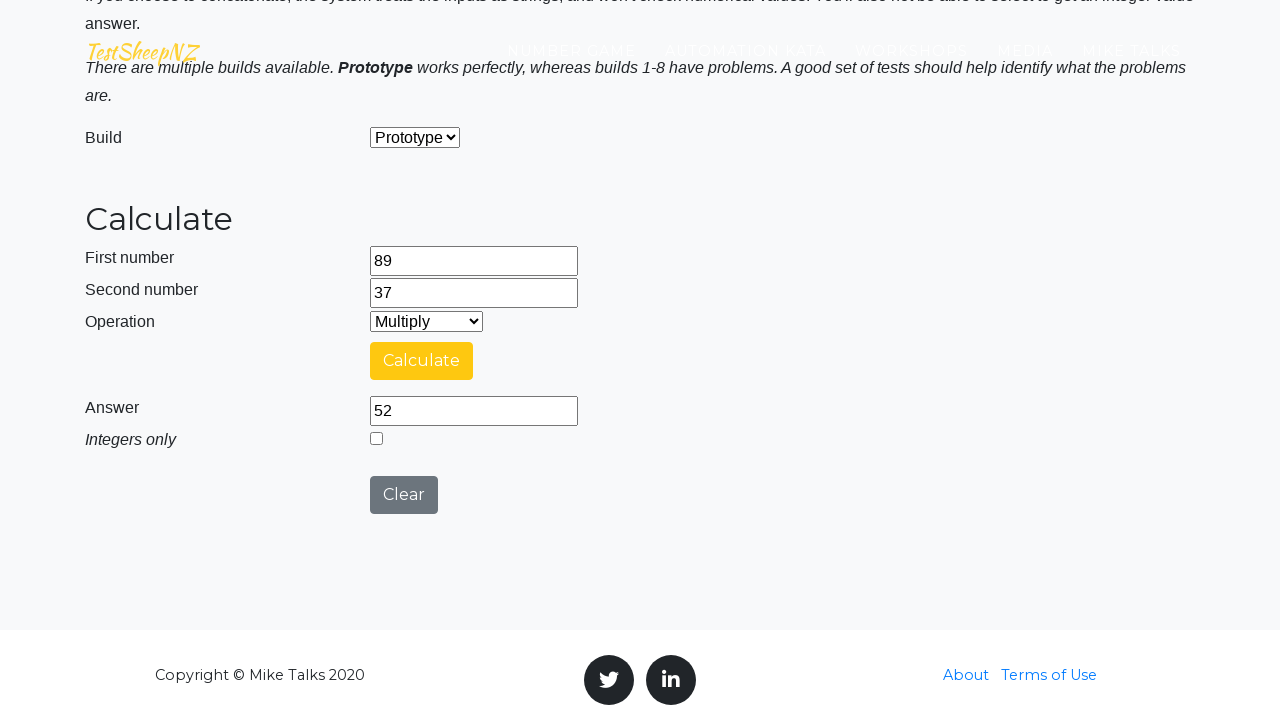

Clicked calculate button for multiplication at (422, 361) on #calculateButton
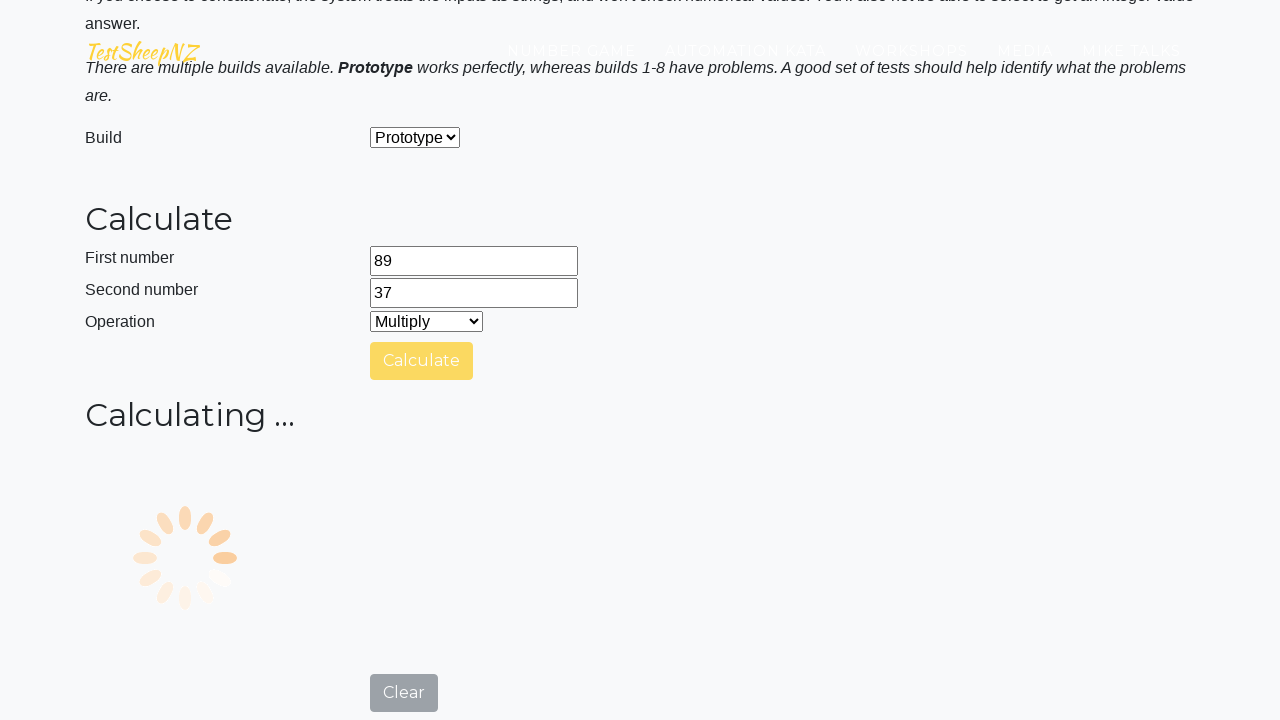

Retrieved multiplication result: 3293
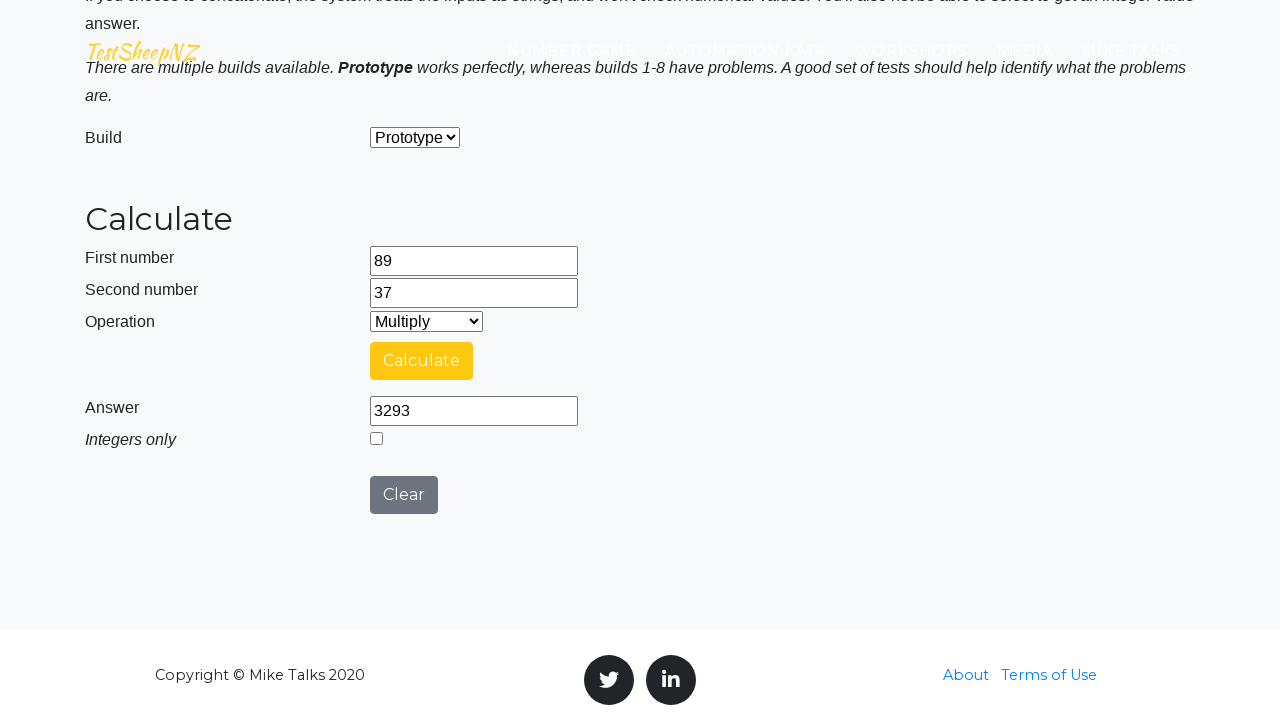

Verified multiplication result: 89 * 37 = 3293
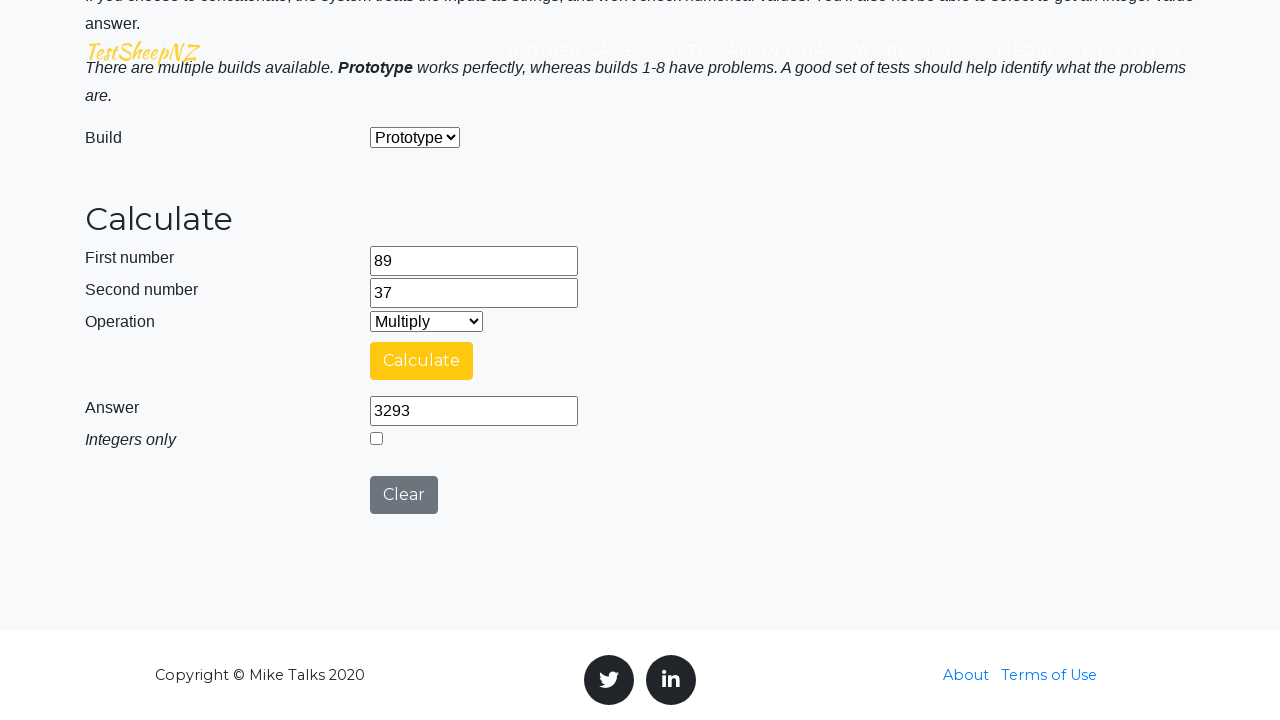

Selected Division operation on #selectOperationDropdown
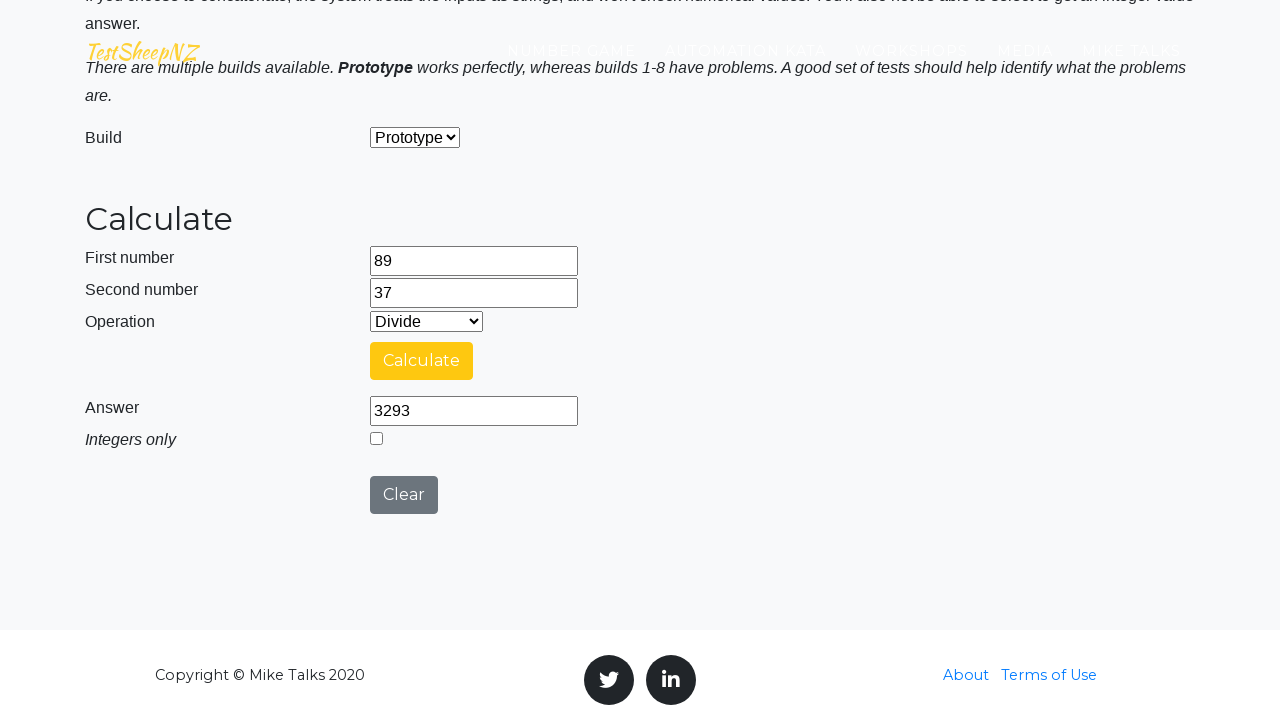

Clicked calculate button for division at (422, 361) on #calculateButton
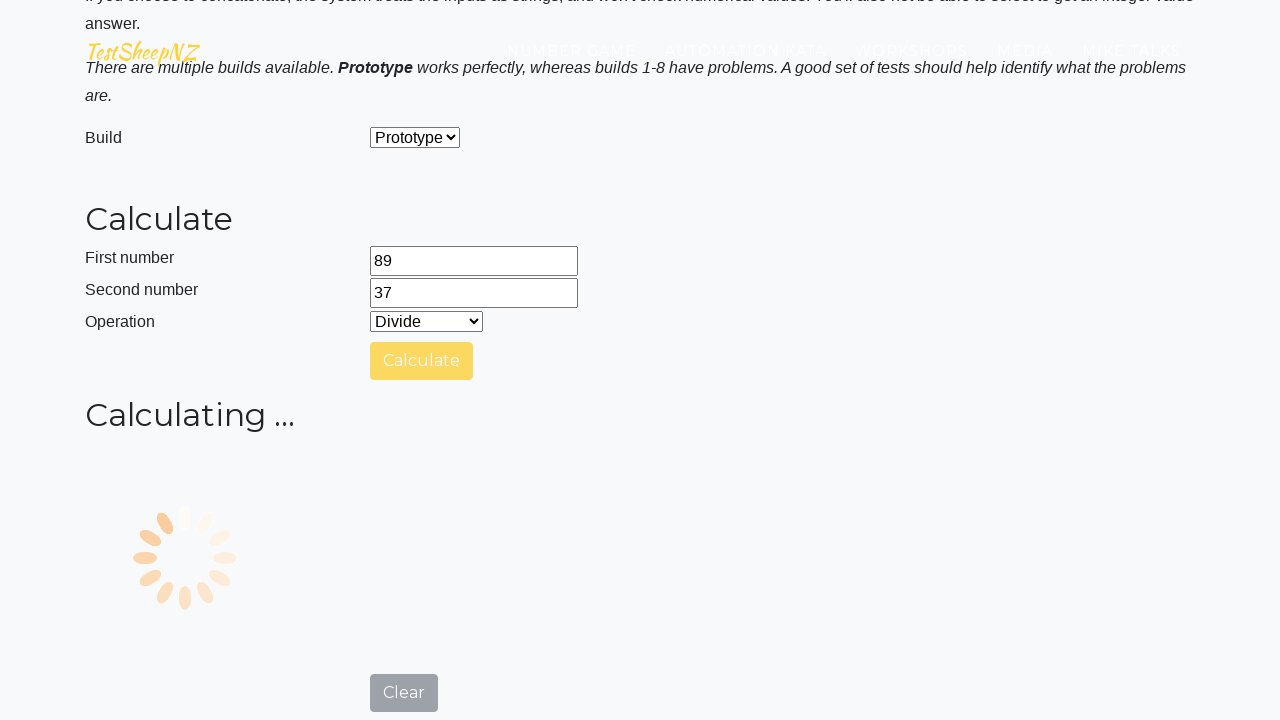

Retrieved division result: 2.4054054054054053
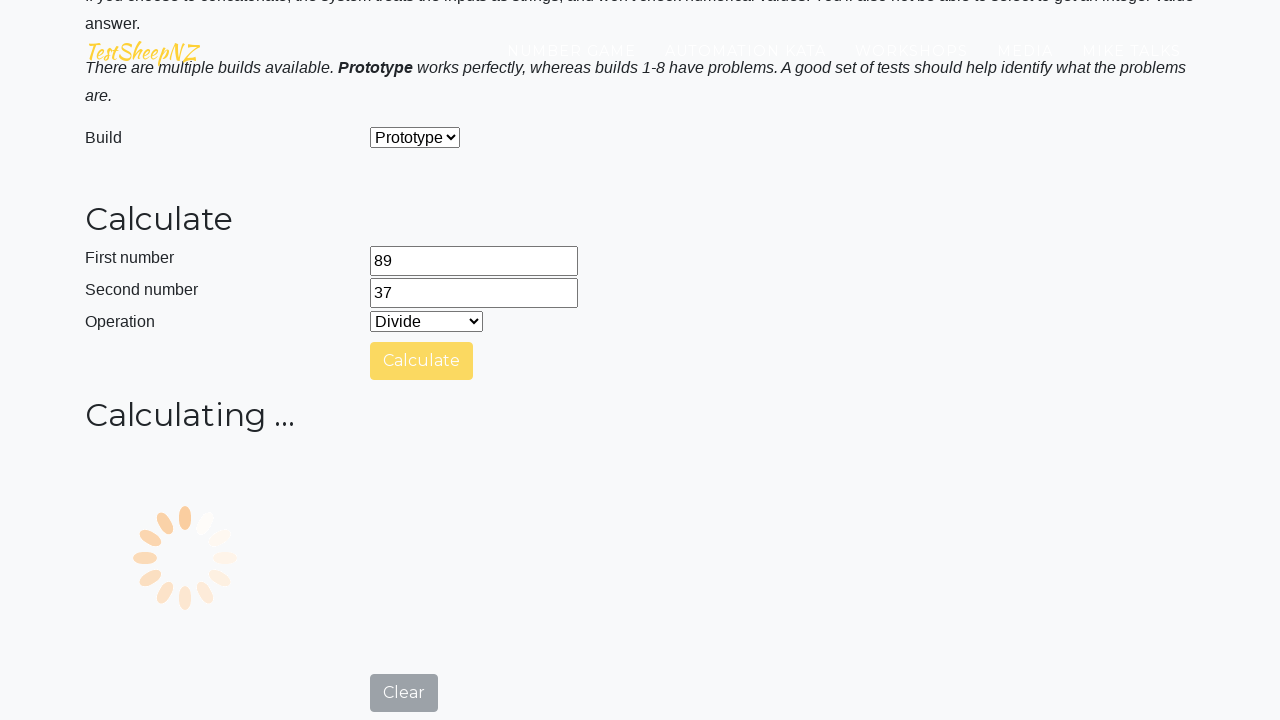

Verified division result: 89 / 37 ≈ 2.4054054054054053
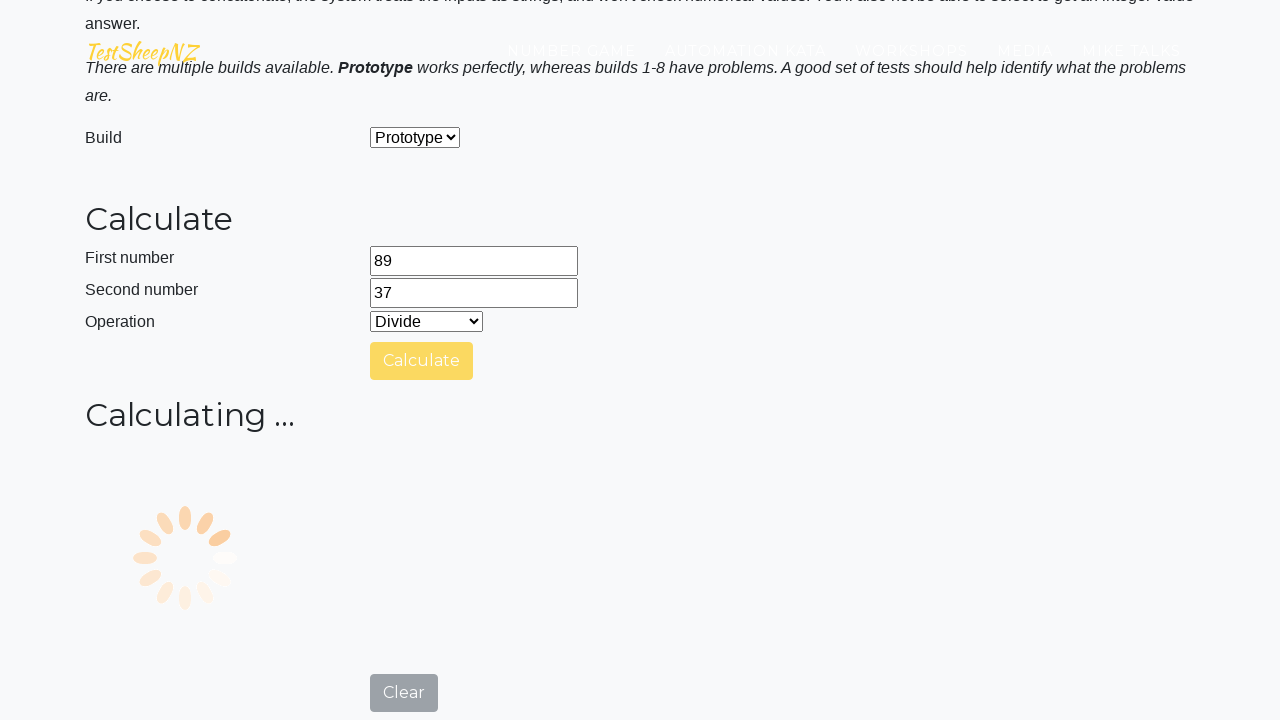

Cleared first number field on #number1Field
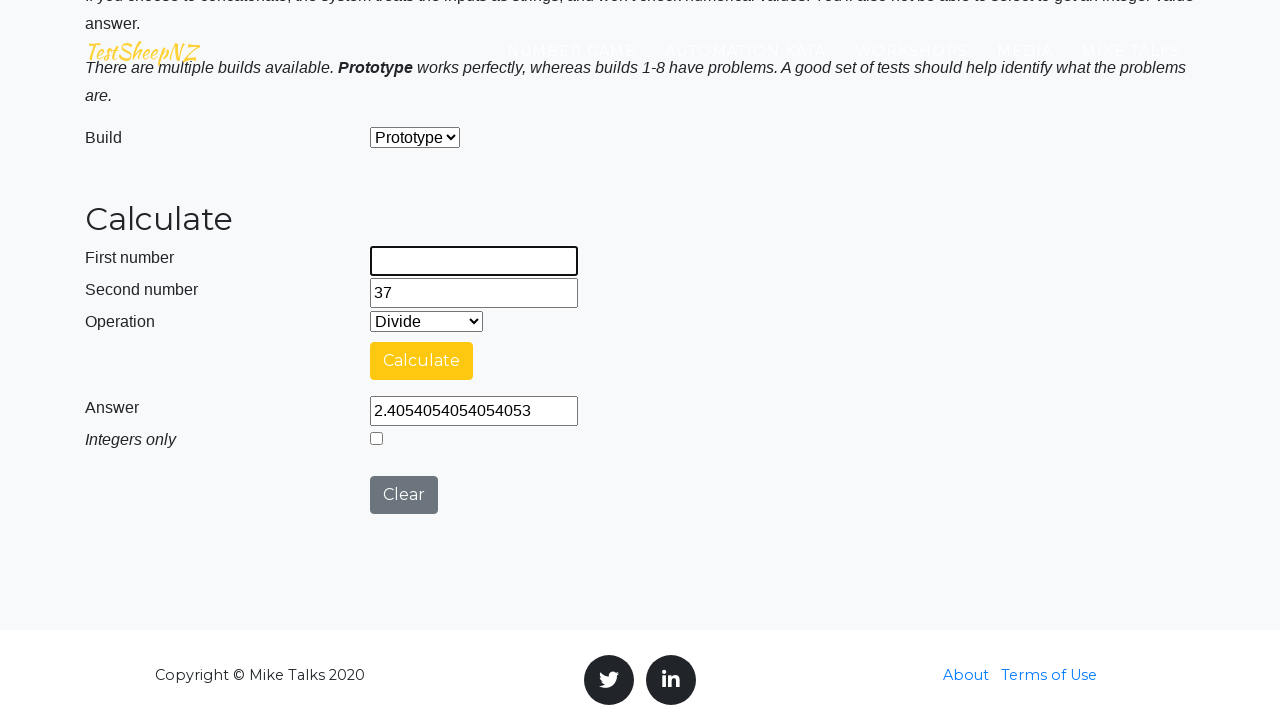

Cleared second number field on #number2Field
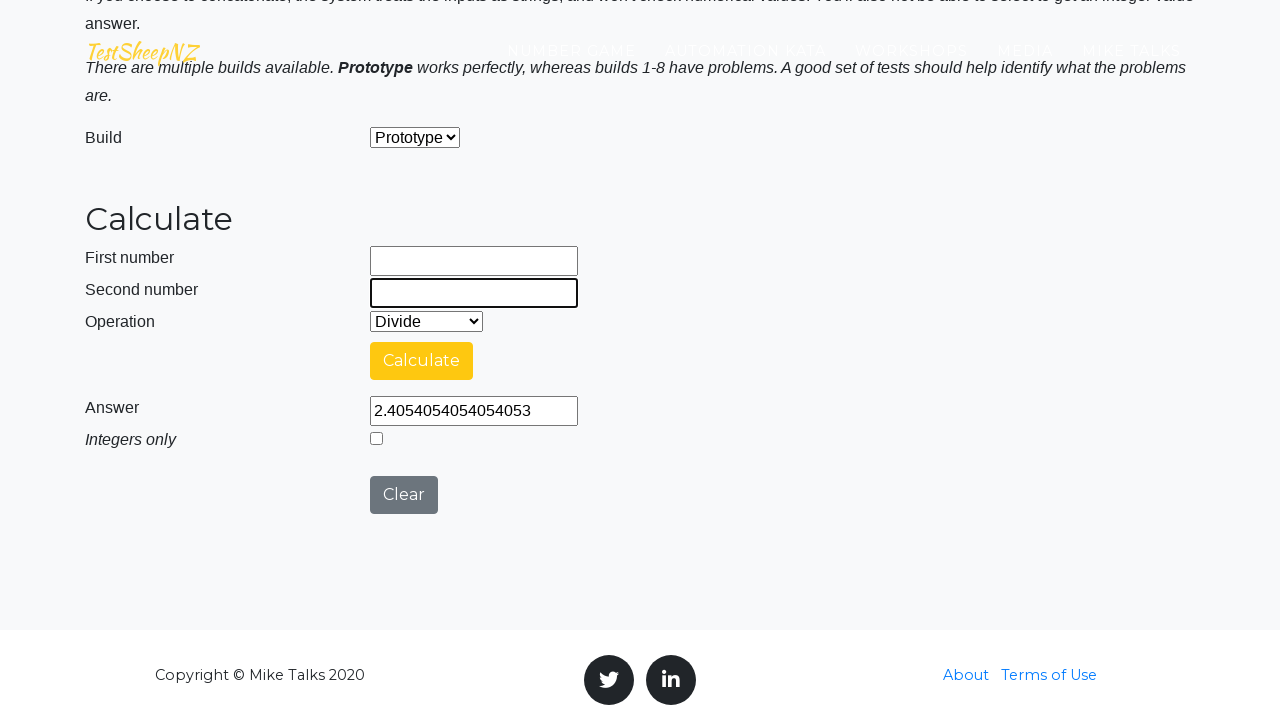

Filled first number field with 80 on #number1Field
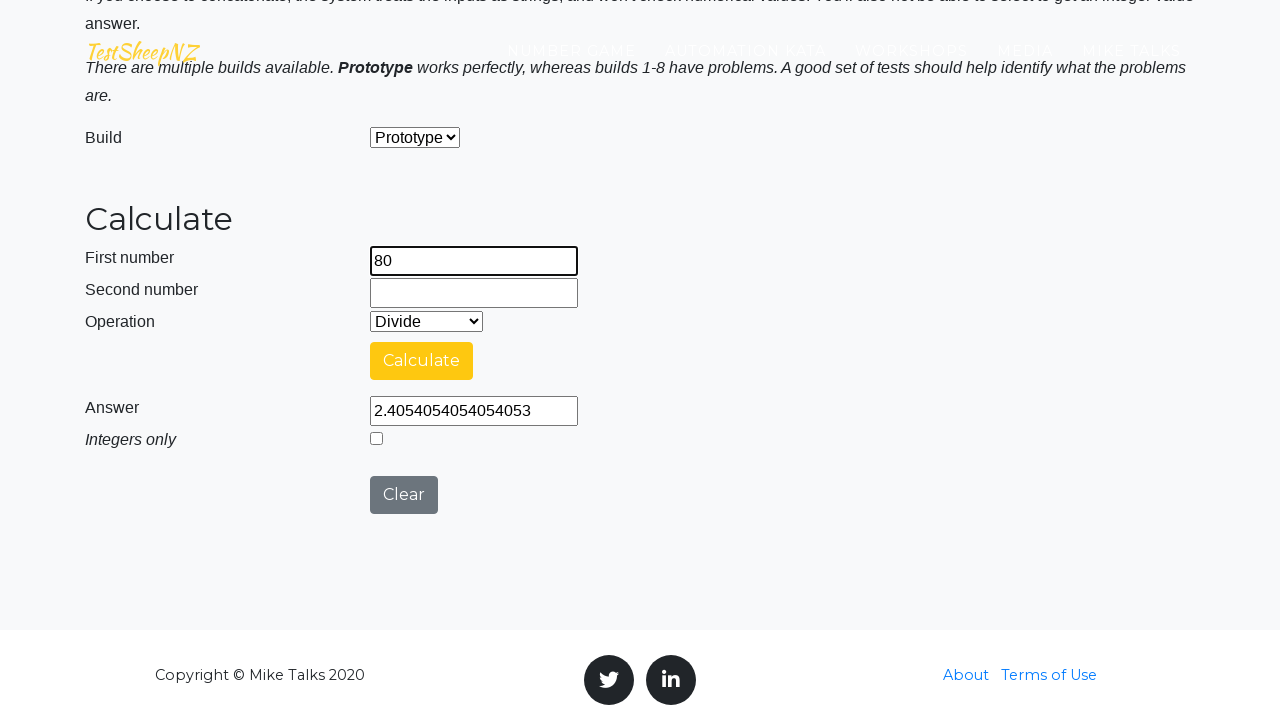

Filled second number field with 80 on #number2Field
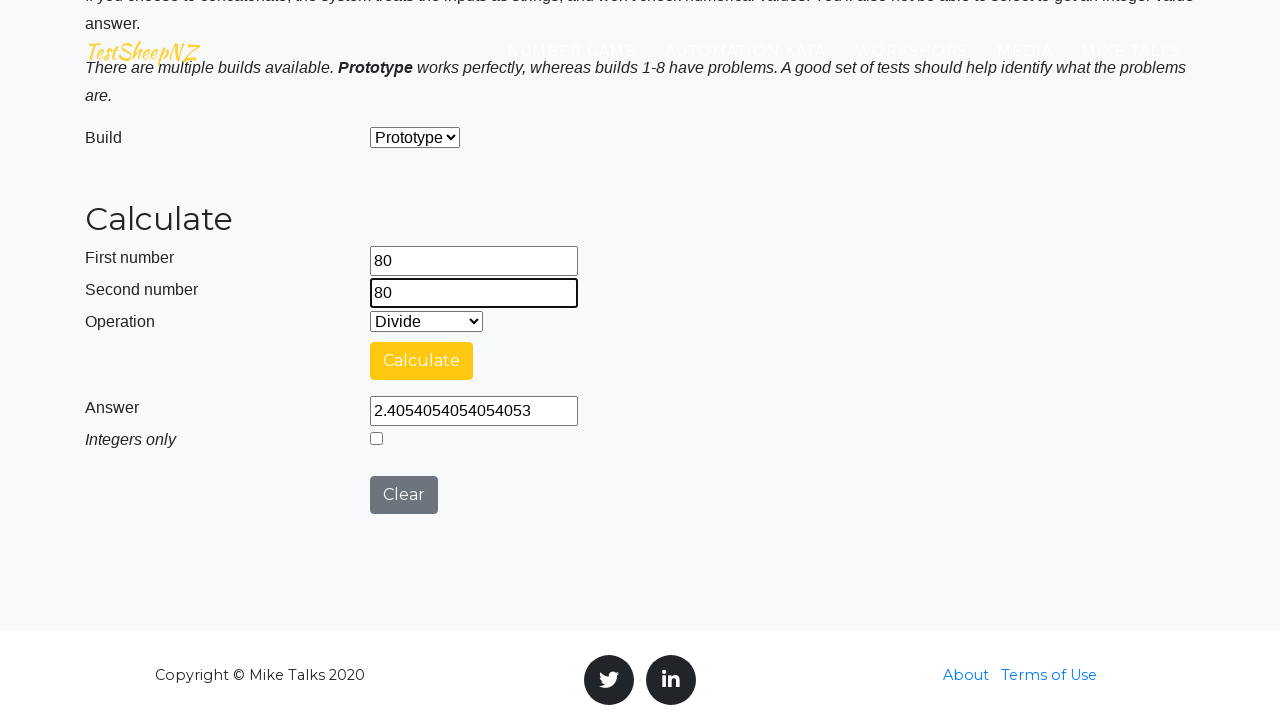

Selected Addition operation on #selectOperationDropdown
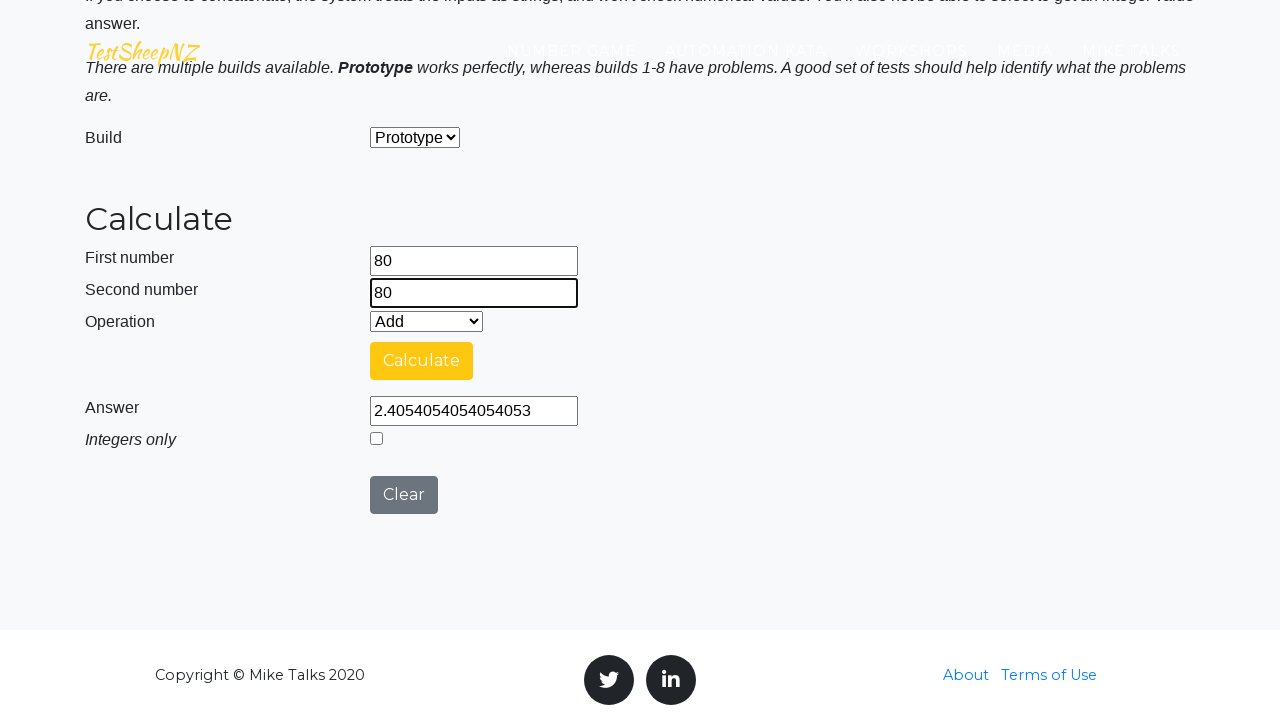

Clicked calculate button for addition at (422, 361) on #calculateButton
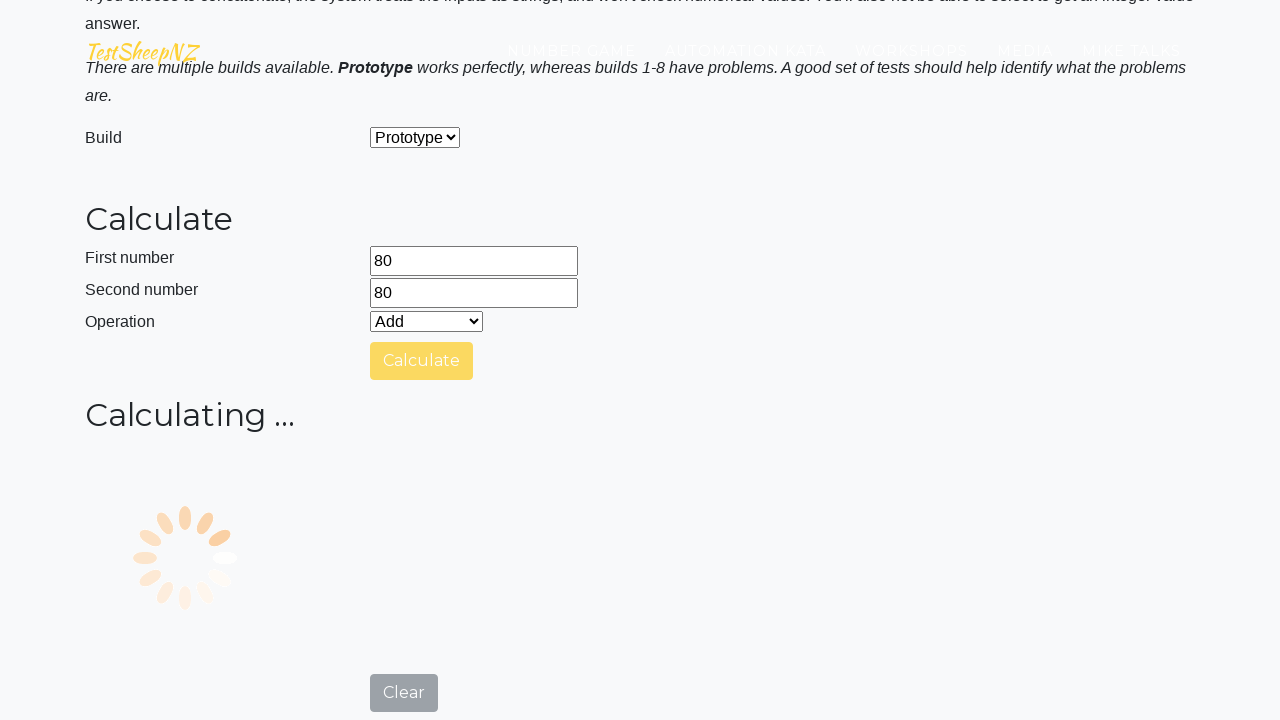

Retrieved addition result: 160
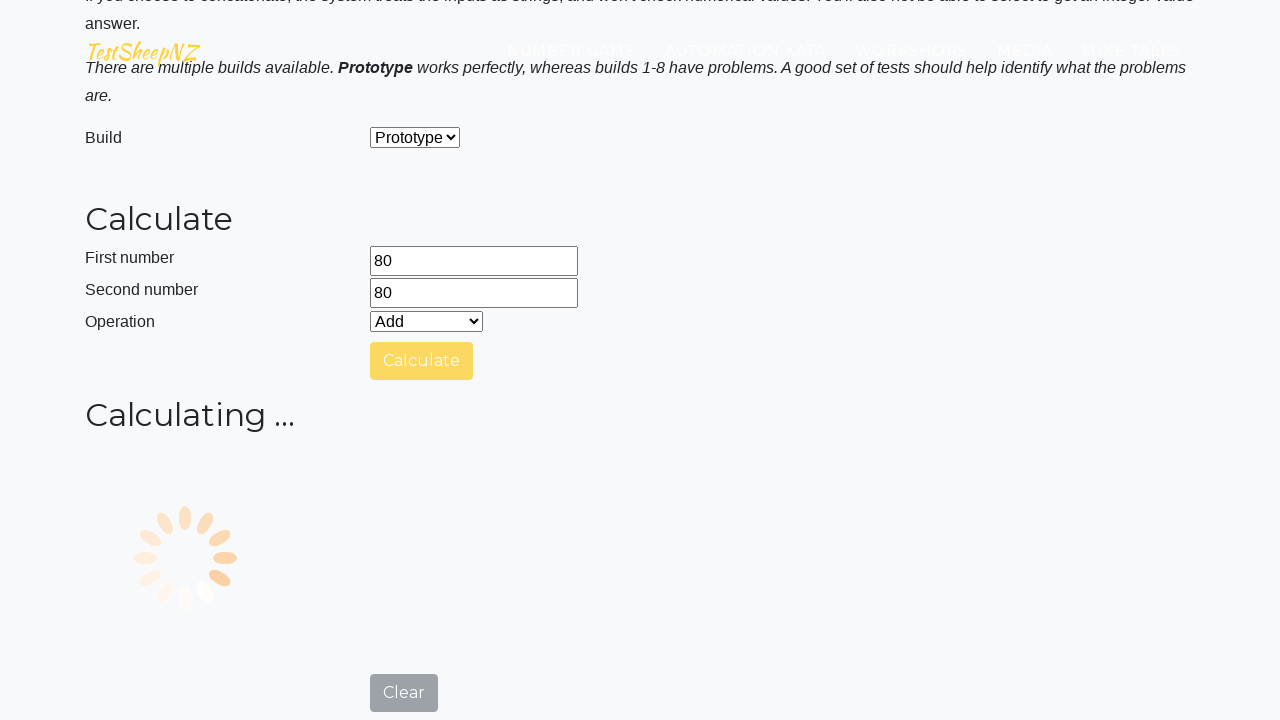

Verified addition result: 80 + 80 = 160
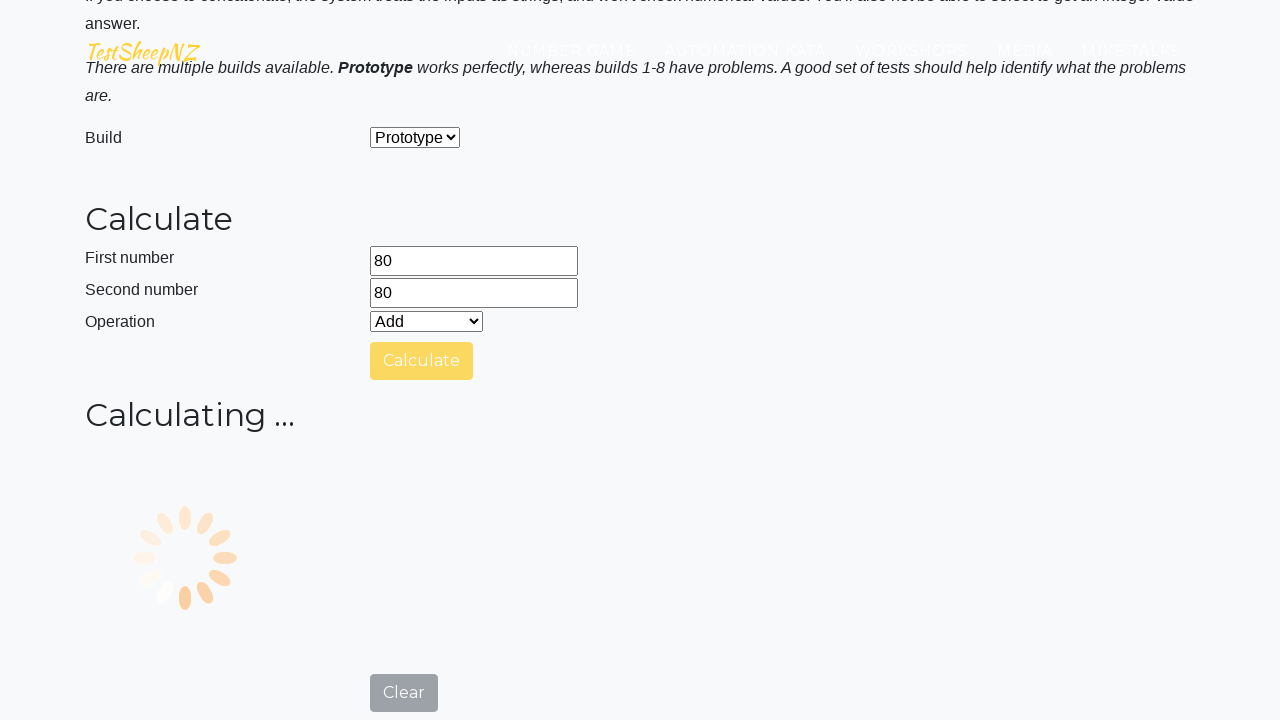

Selected Subtraction operation on #selectOperationDropdown
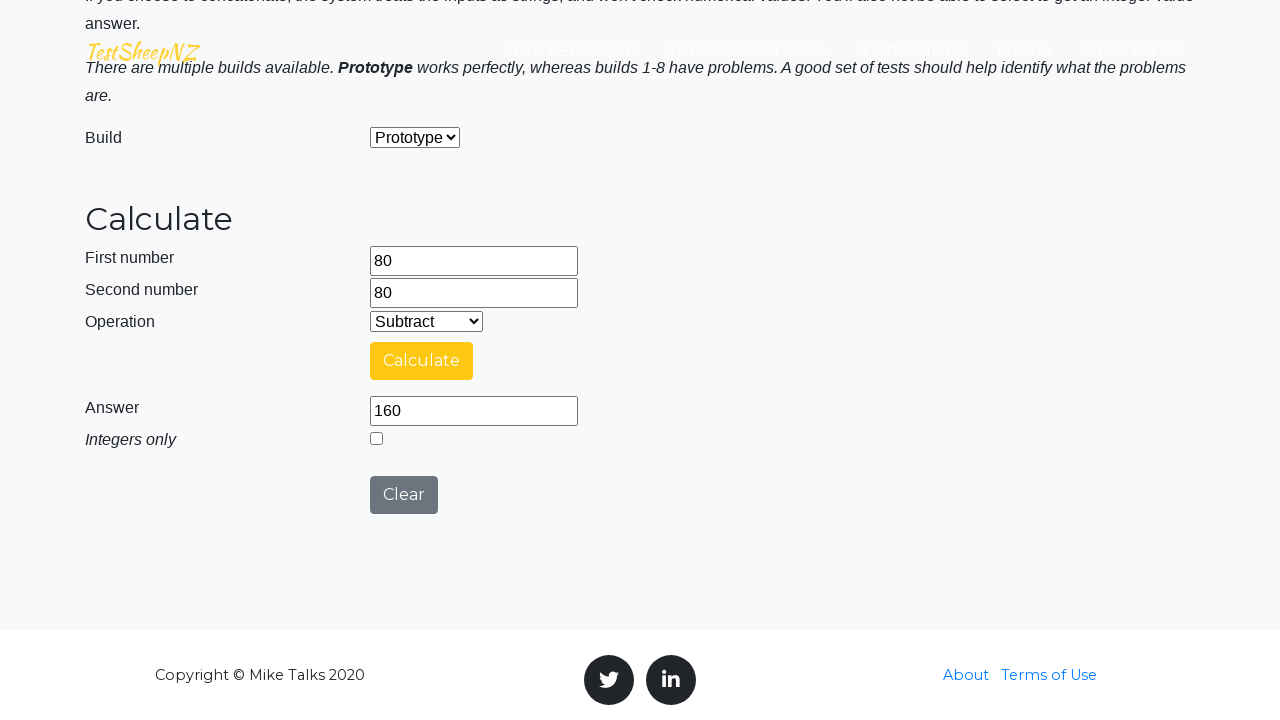

Clicked calculate button for subtraction at (422, 361) on #calculateButton
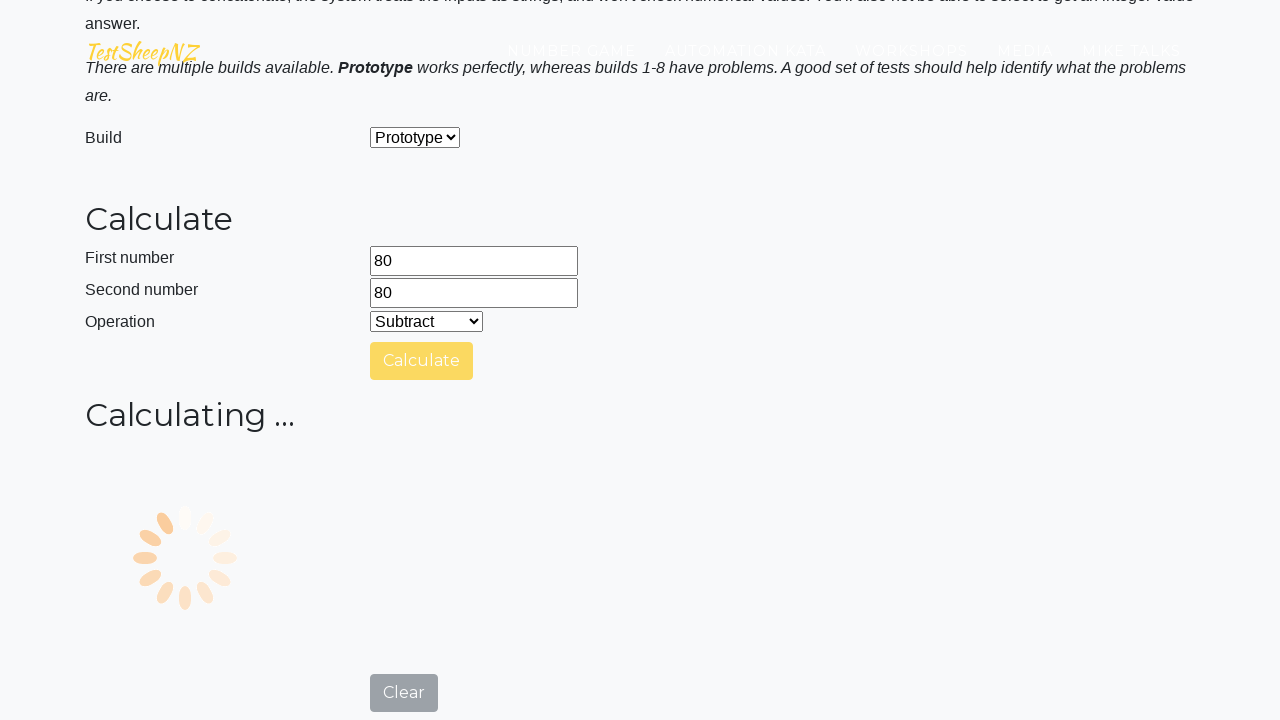

Retrieved subtraction result: 0
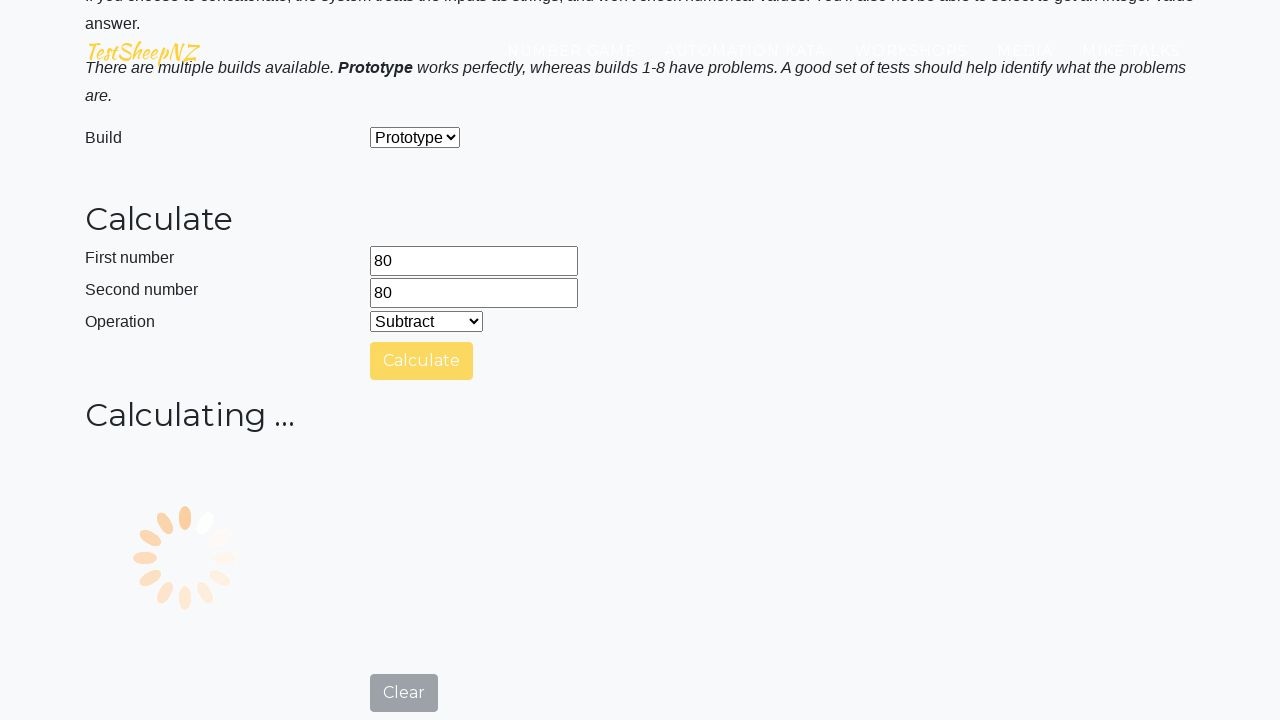

Verified subtraction result: 80 - 80 = 0
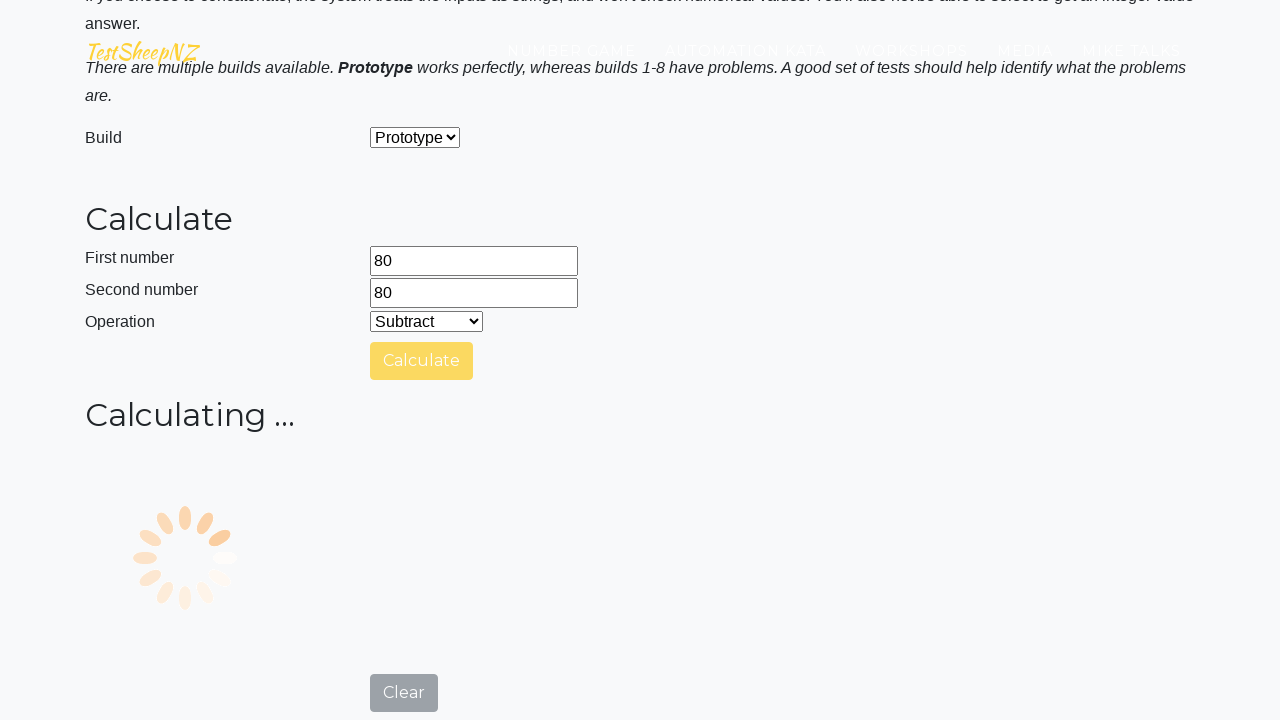

Selected Multiplication operation on #selectOperationDropdown
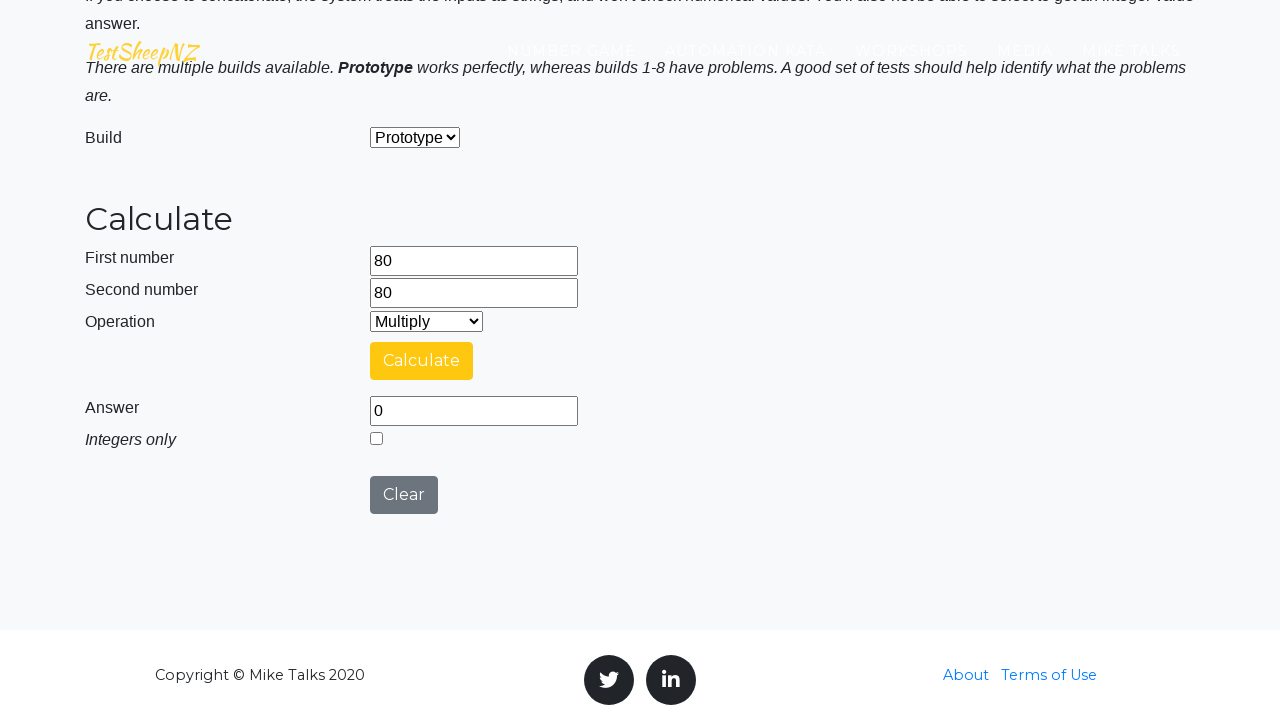

Clicked calculate button for multiplication at (422, 361) on #calculateButton
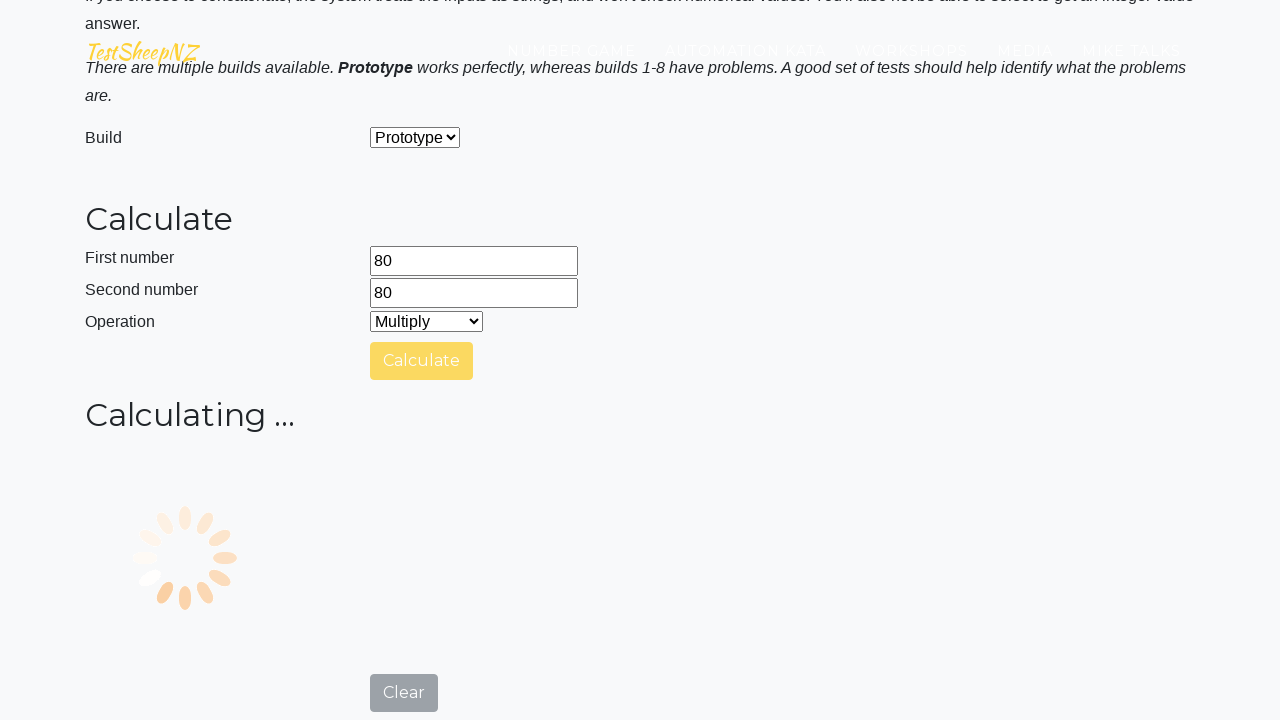

Retrieved multiplication result: 6400
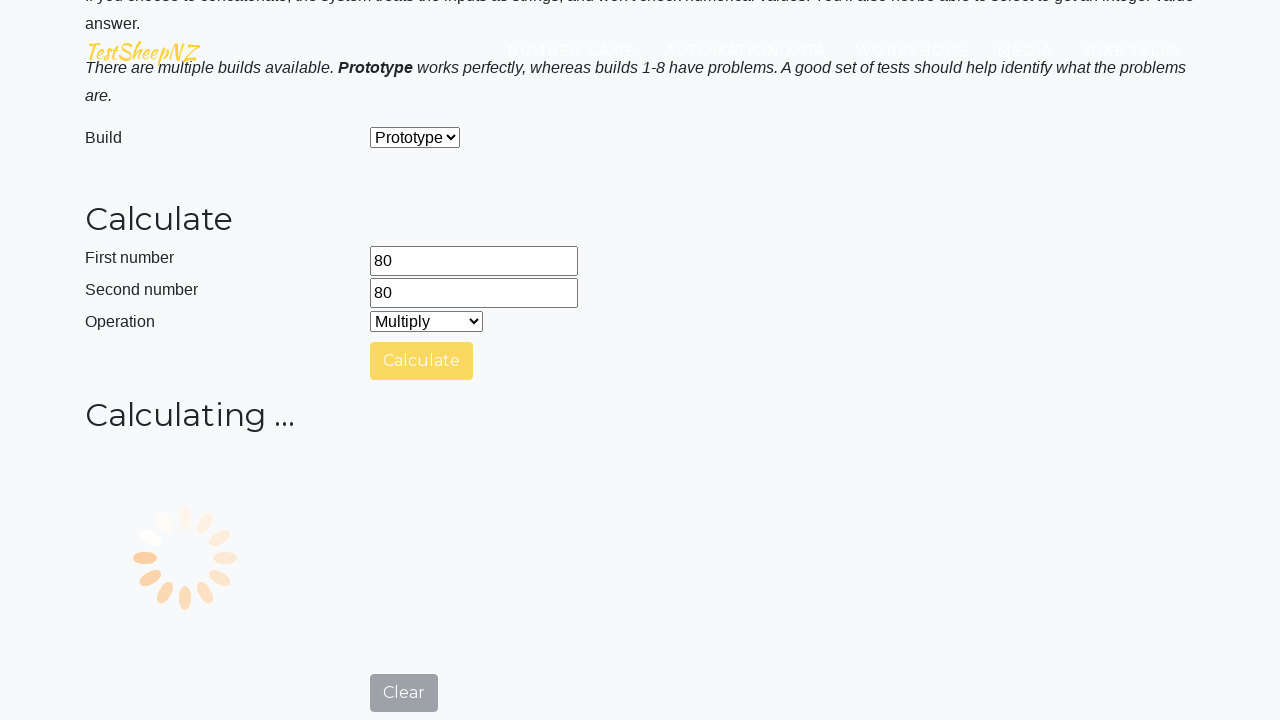

Verified multiplication result: 80 * 80 = 6400
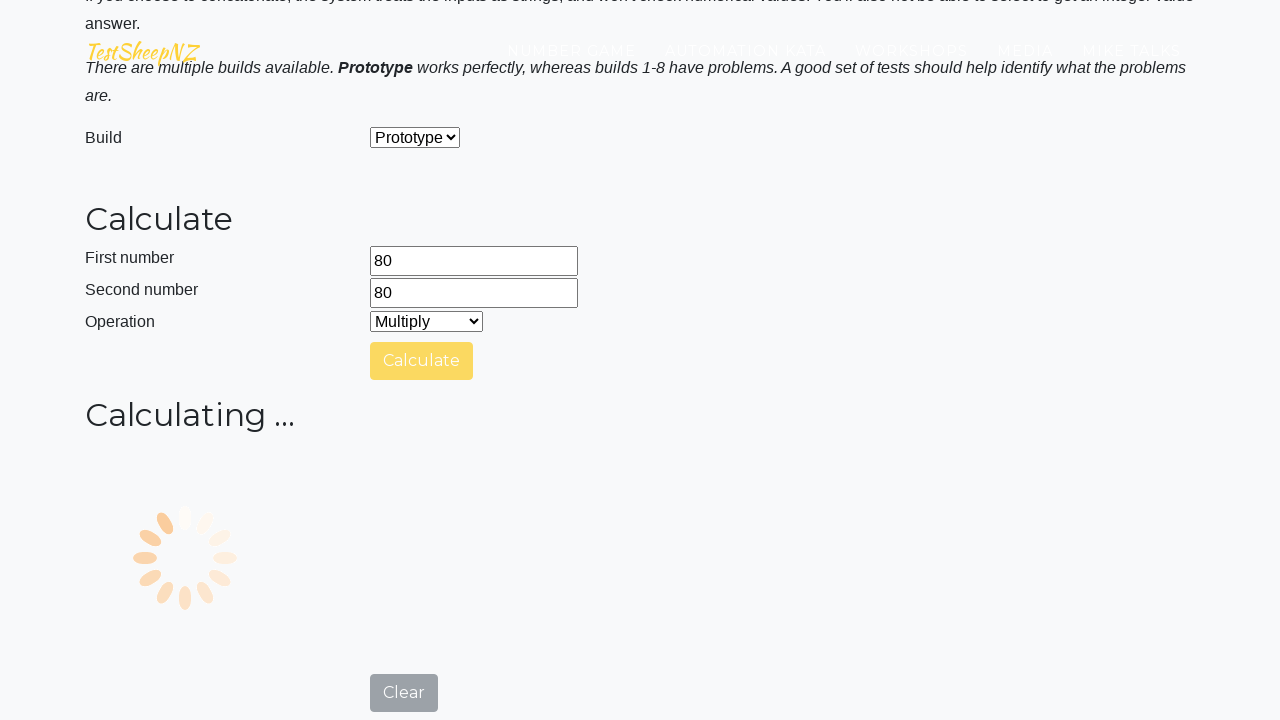

Selected Division operation on #selectOperationDropdown
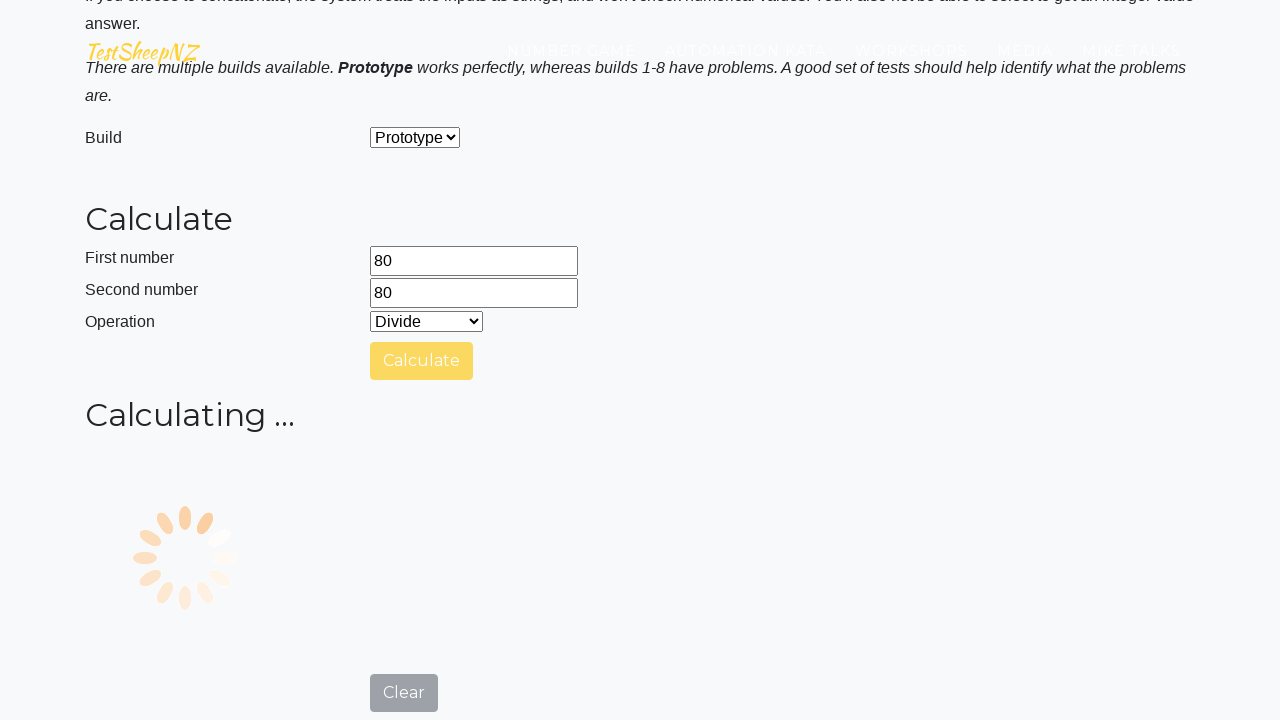

Clicked calculate button for division at (422, 361) on #calculateButton
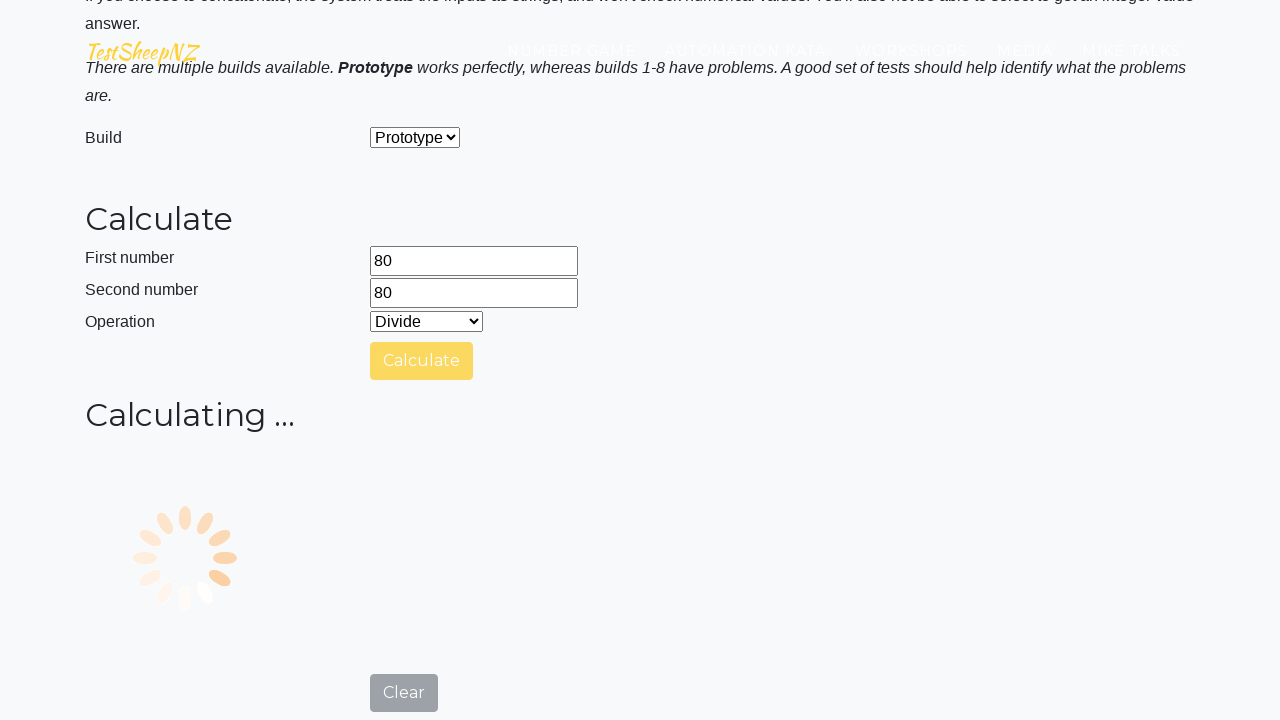

Retrieved division result: 1
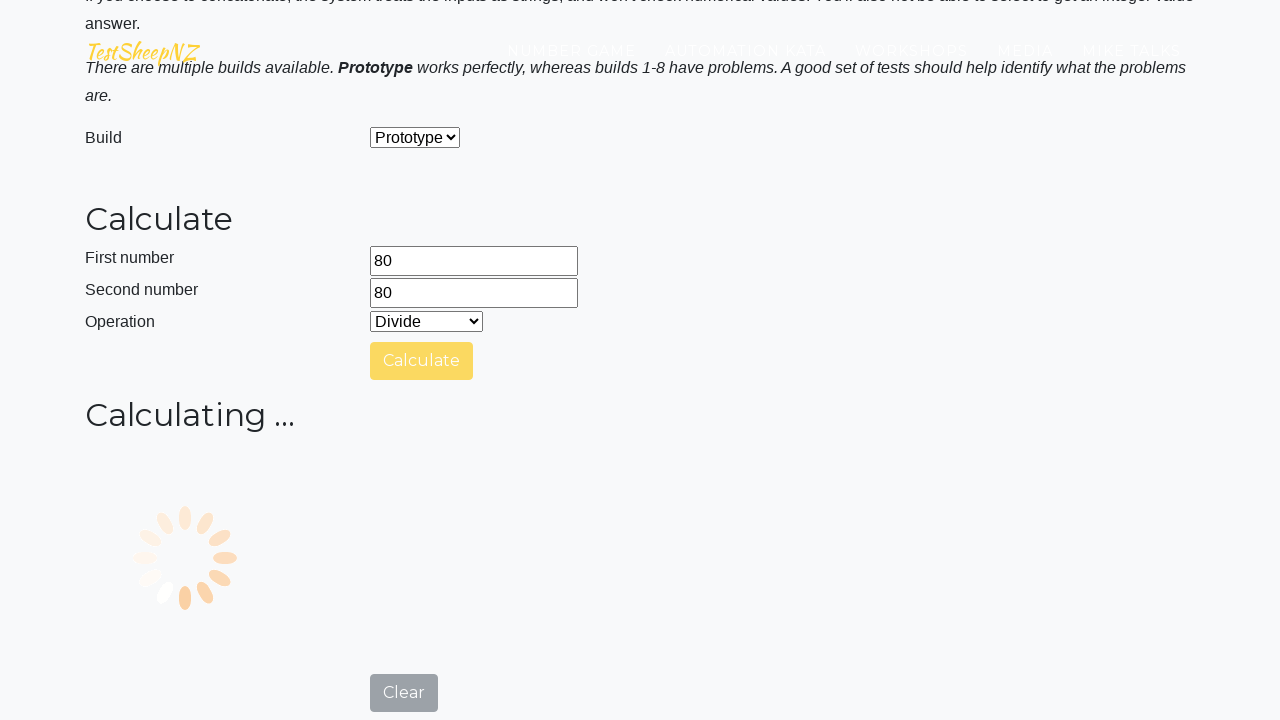

Verified division result: 80 / 80 ≈ 1.0
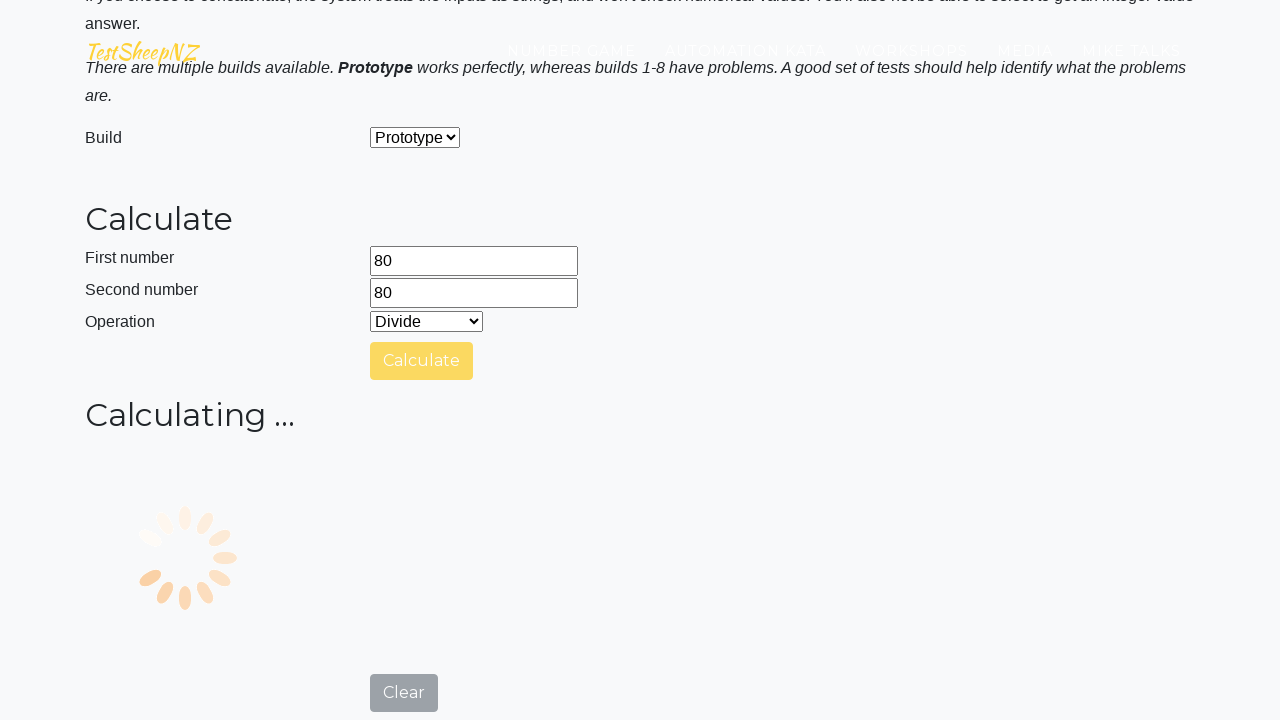

Cleared first number field on #number1Field
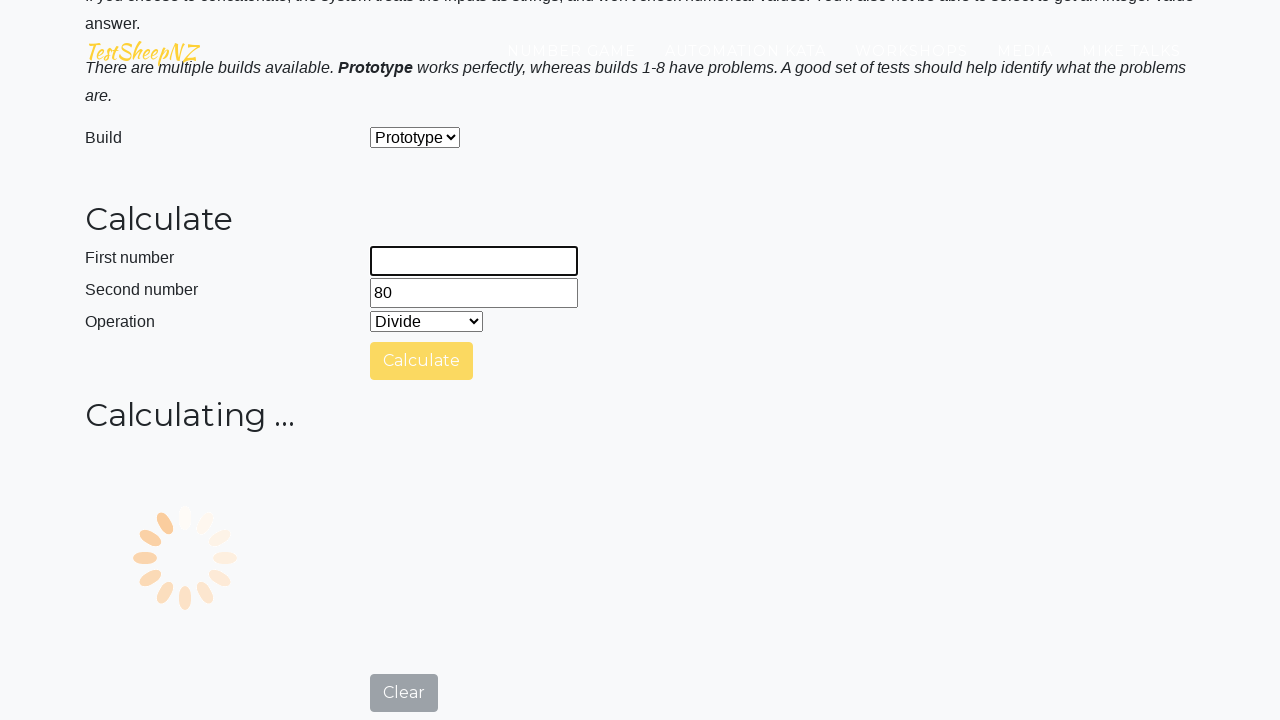

Cleared second number field on #number2Field
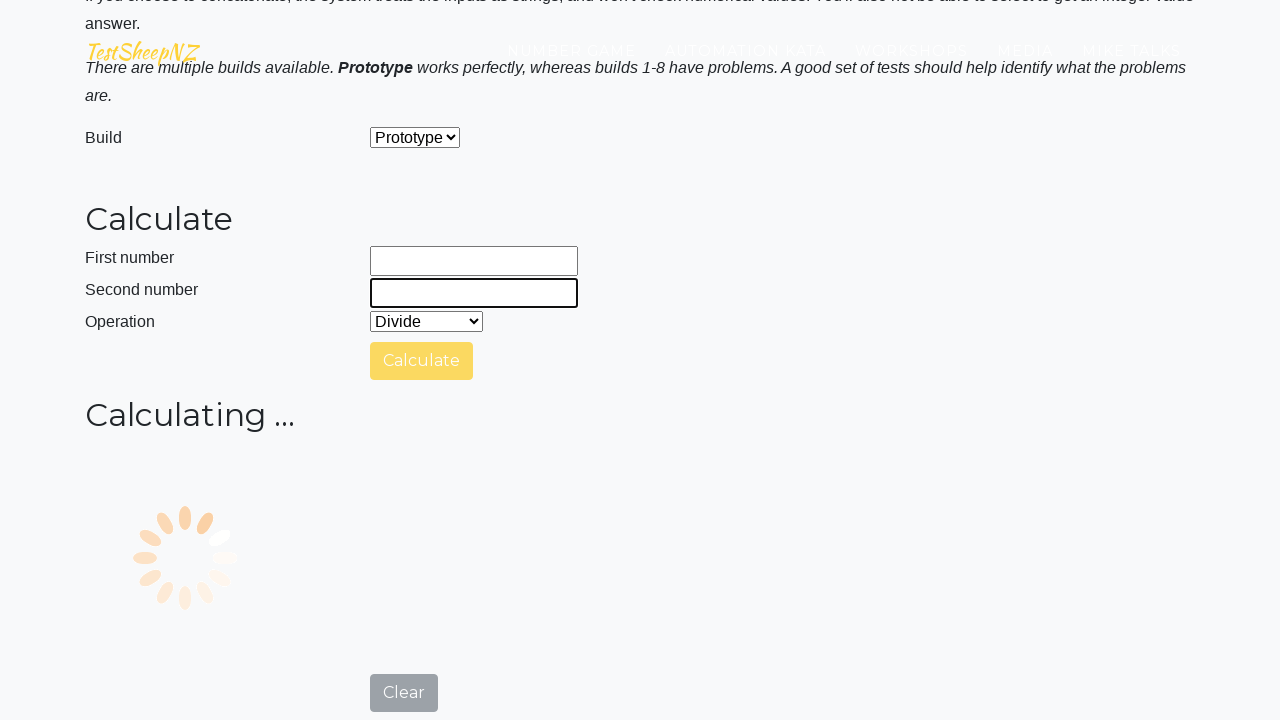

Filled first number field with 100 on #number1Field
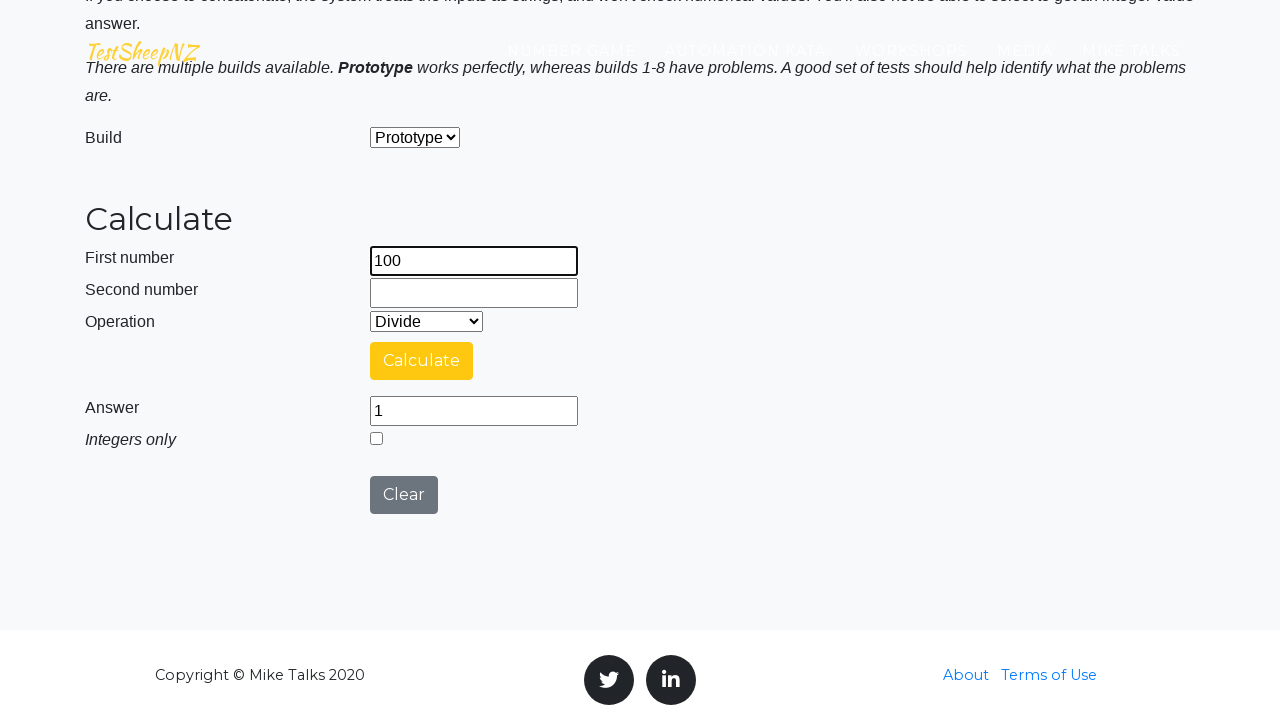

Filled second number field with 92 on #number2Field
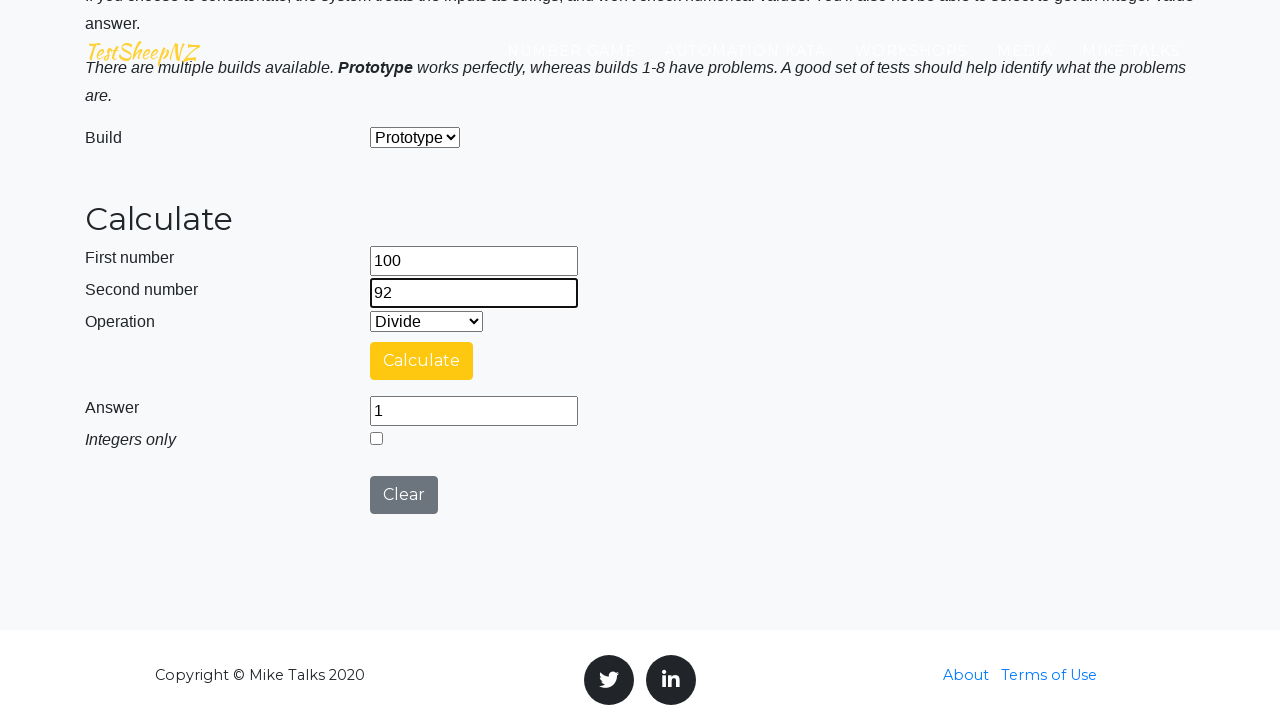

Selected Addition operation on #selectOperationDropdown
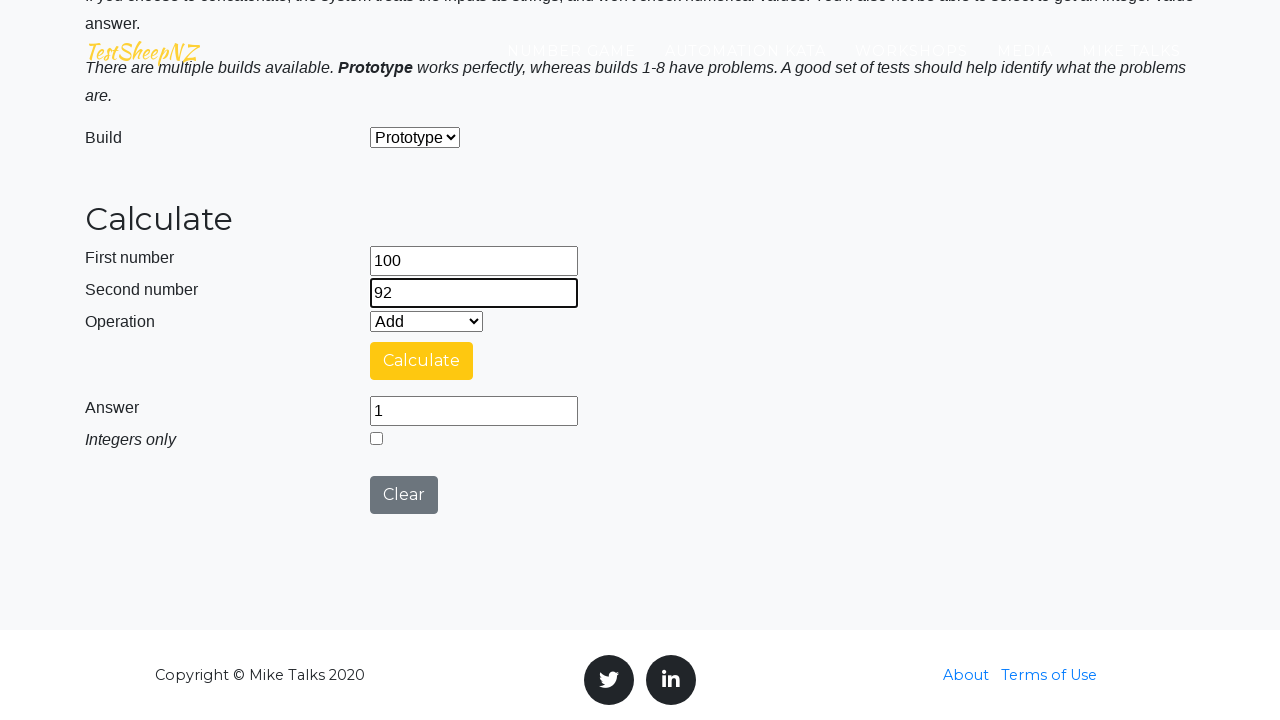

Clicked calculate button for addition at (422, 361) on #calculateButton
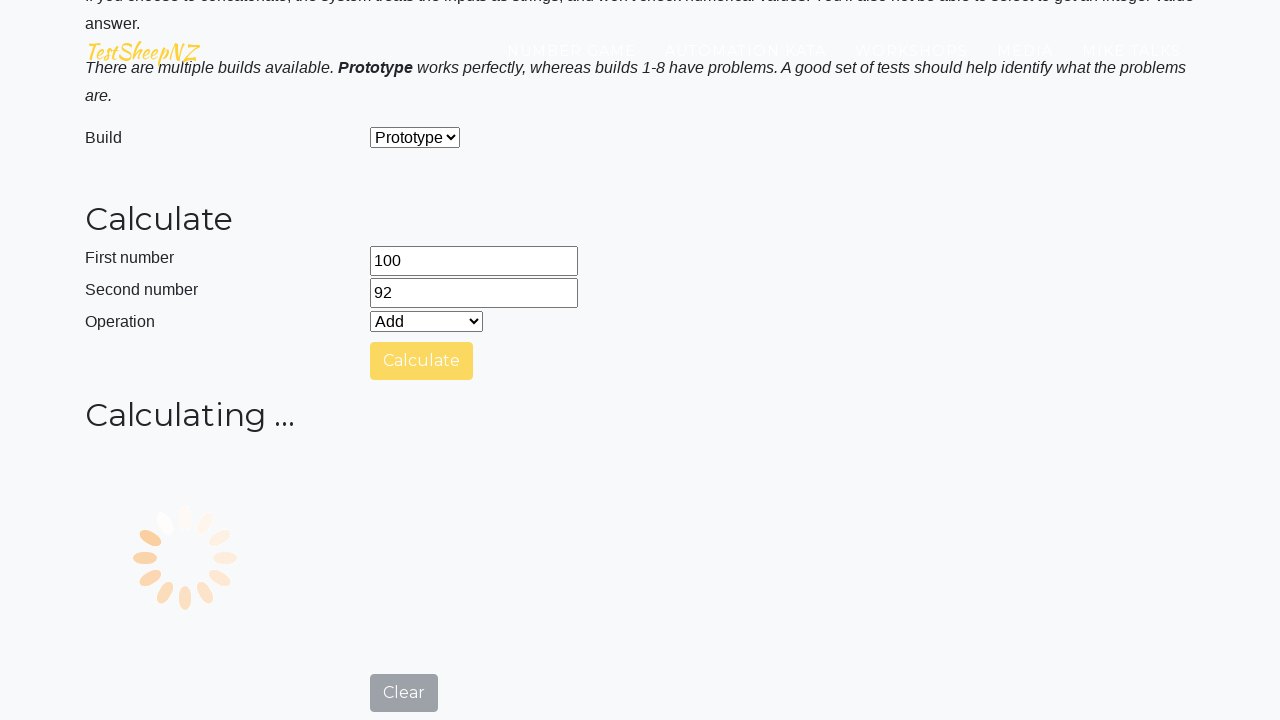

Retrieved addition result: 192
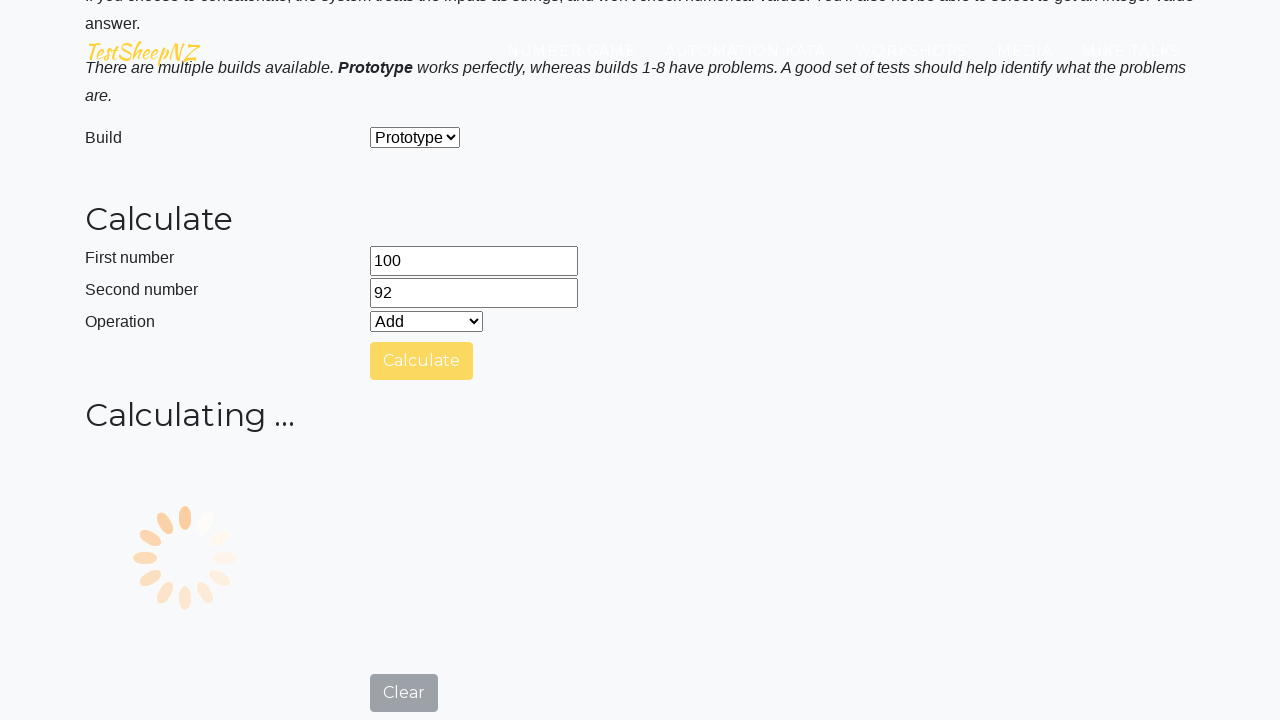

Verified addition result: 100 + 92 = 192
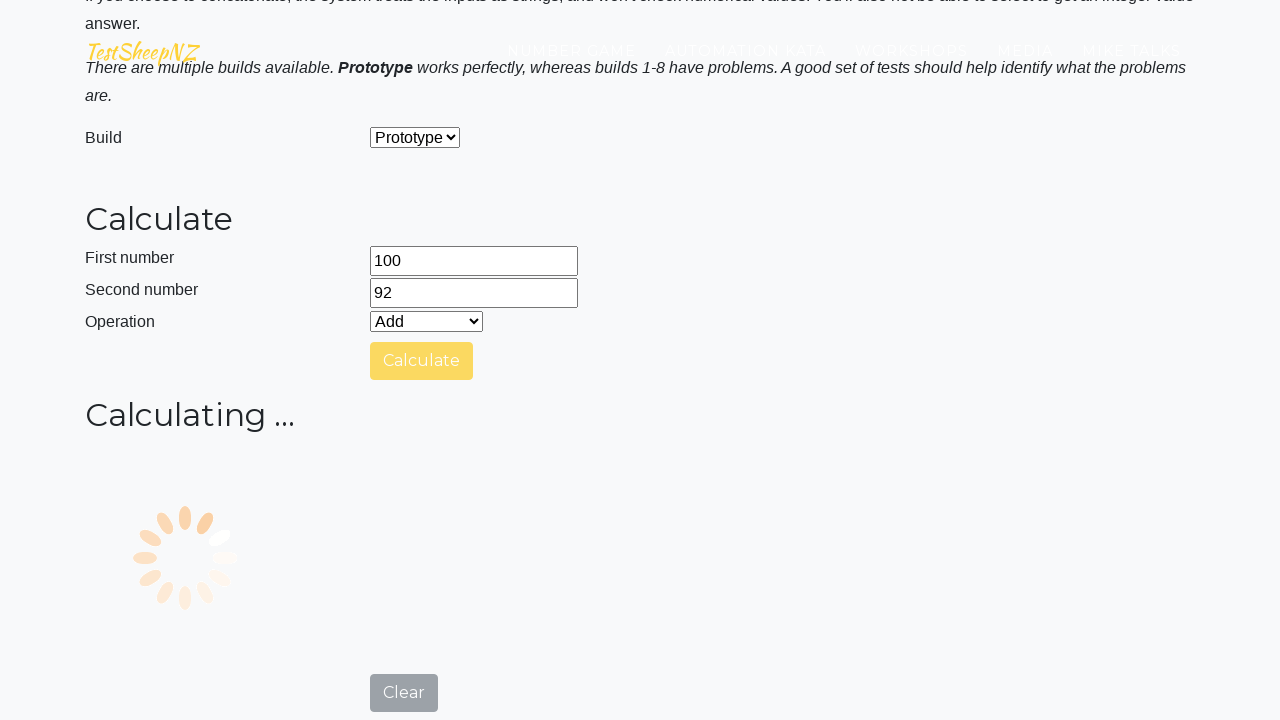

Selected Subtraction operation on #selectOperationDropdown
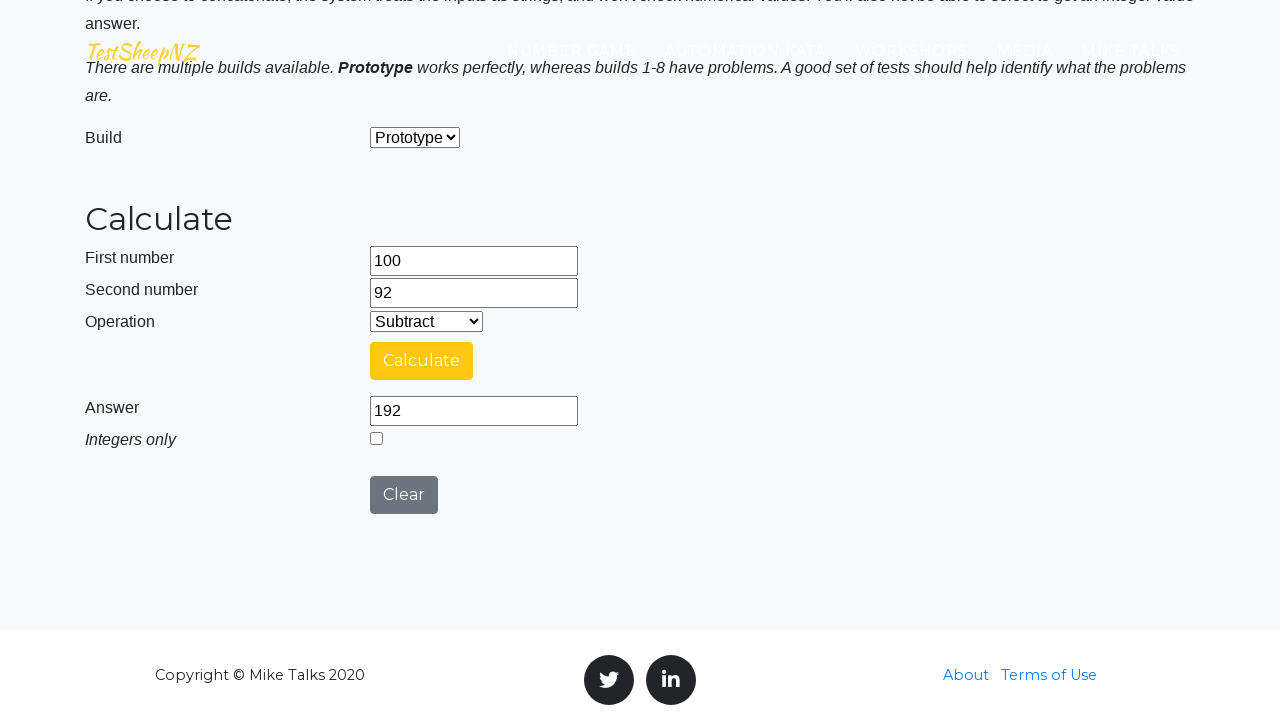

Clicked calculate button for subtraction at (422, 361) on #calculateButton
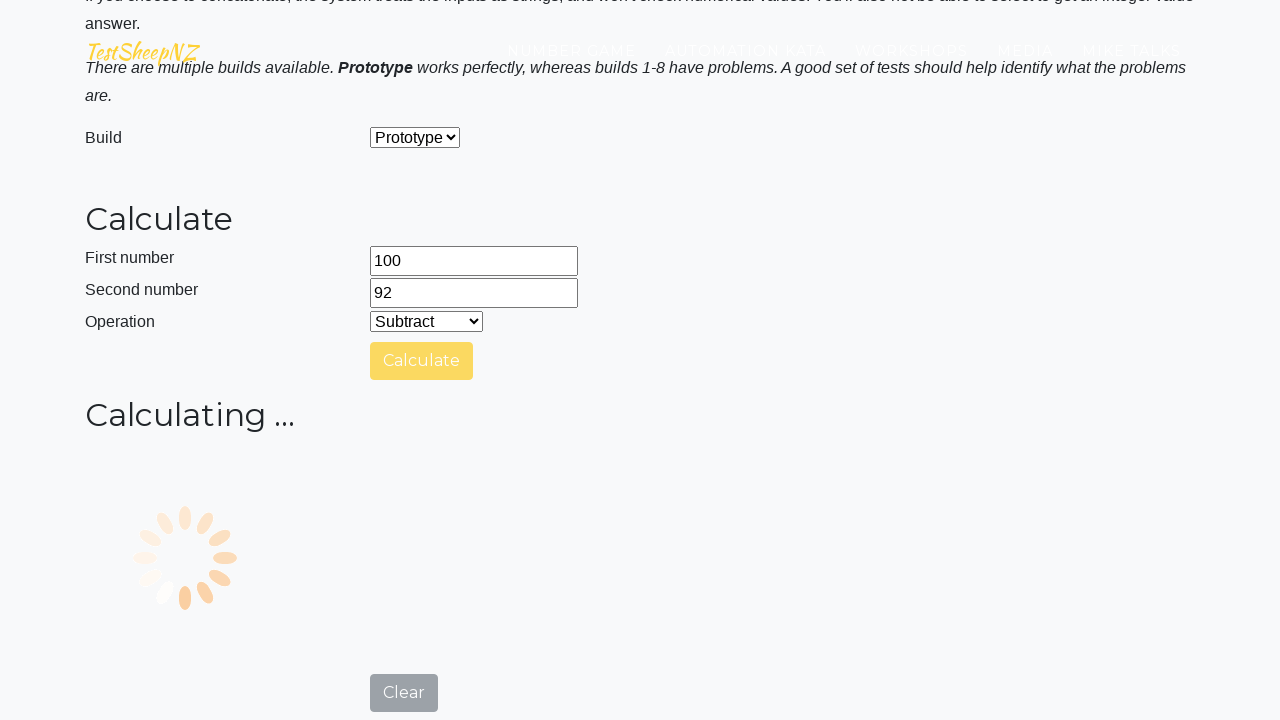

Retrieved subtraction result: 8
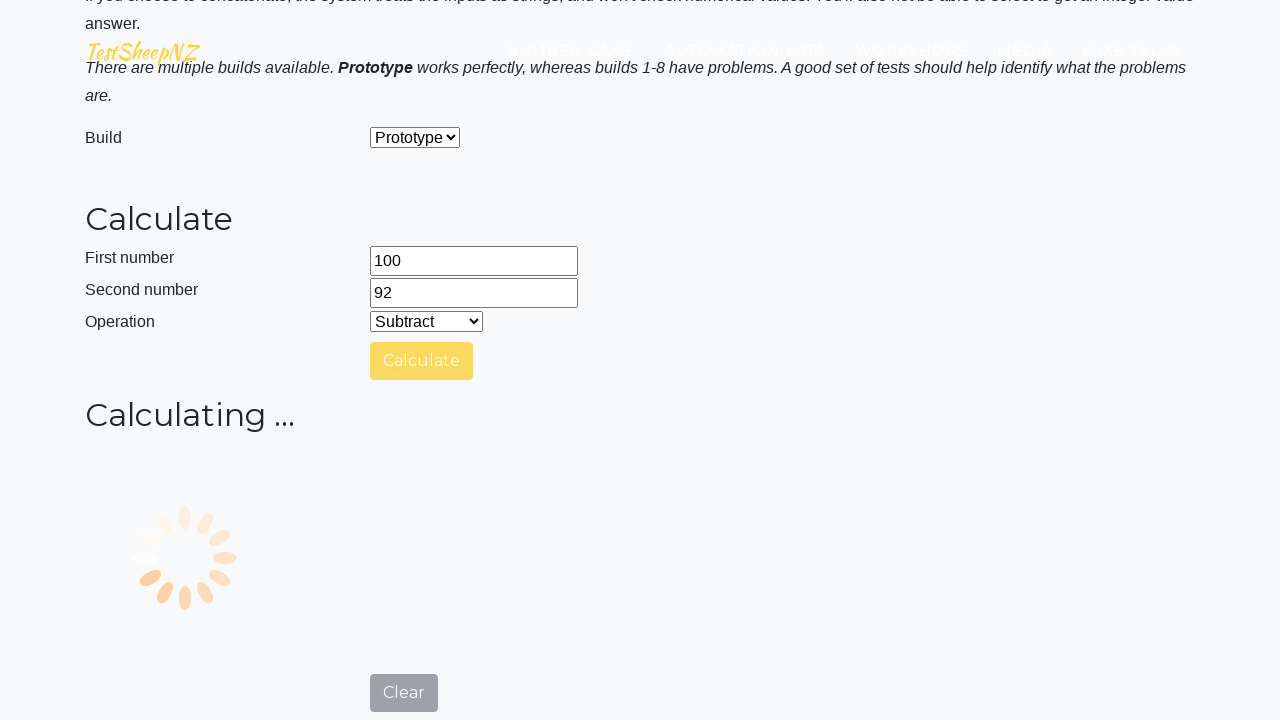

Verified subtraction result: 100 - 92 = 8
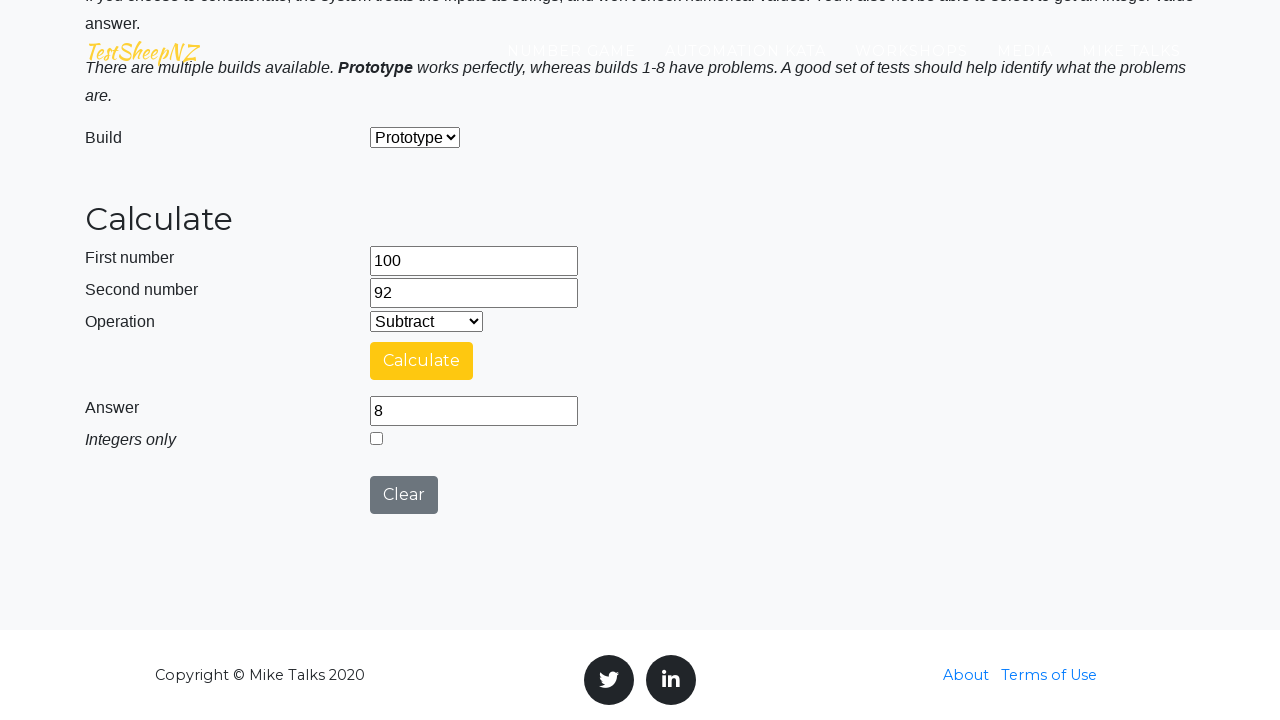

Selected Multiplication operation on #selectOperationDropdown
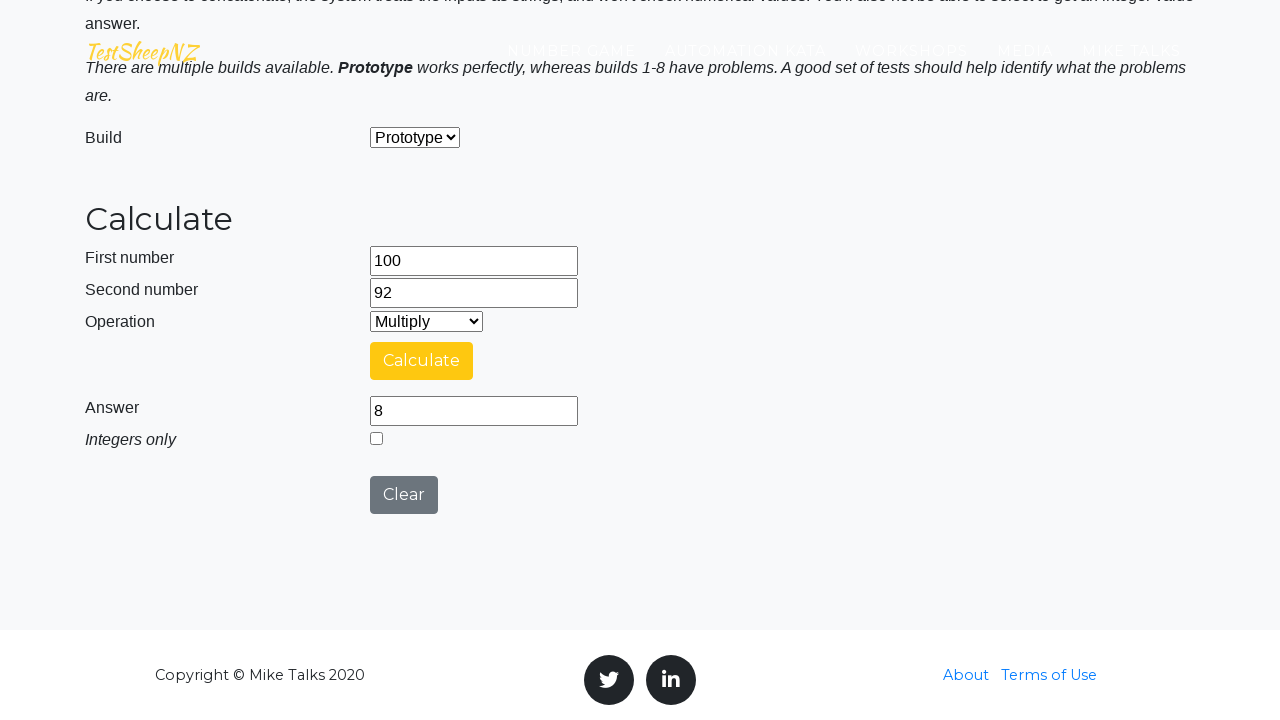

Clicked calculate button for multiplication at (422, 361) on #calculateButton
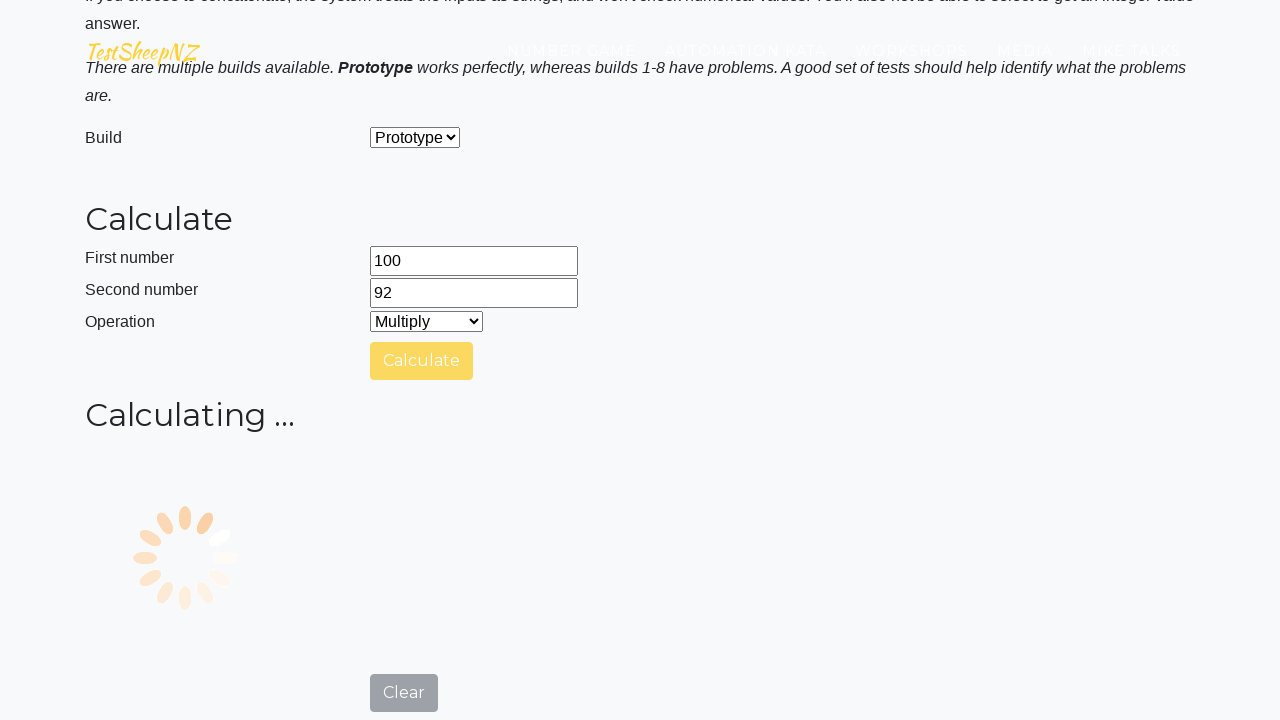

Retrieved multiplication result: 9200
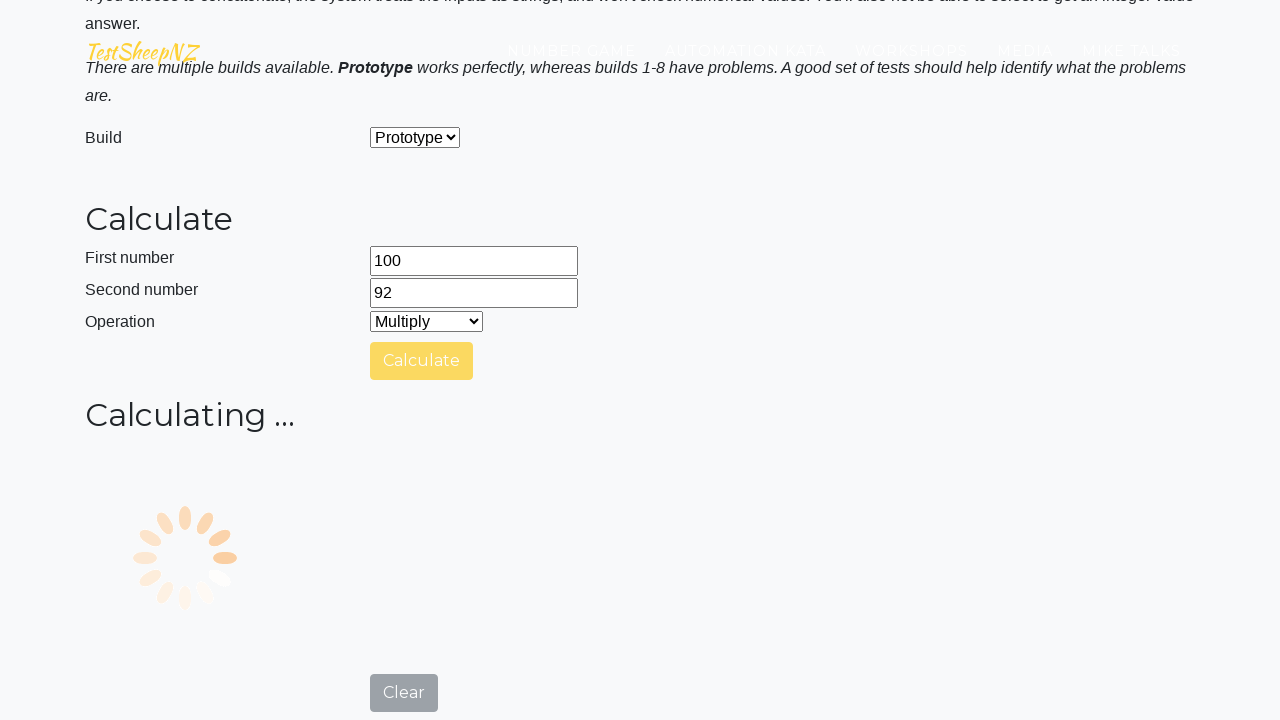

Verified multiplication result: 100 * 92 = 9200
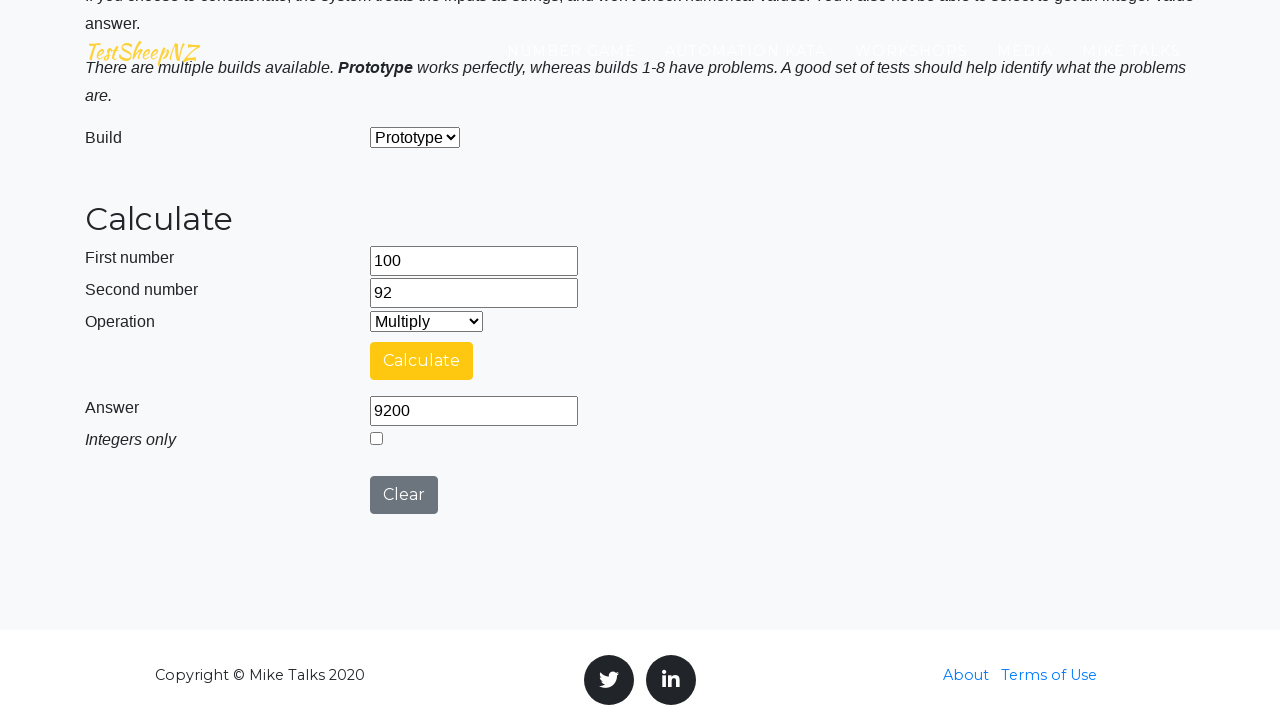

Selected Division operation on #selectOperationDropdown
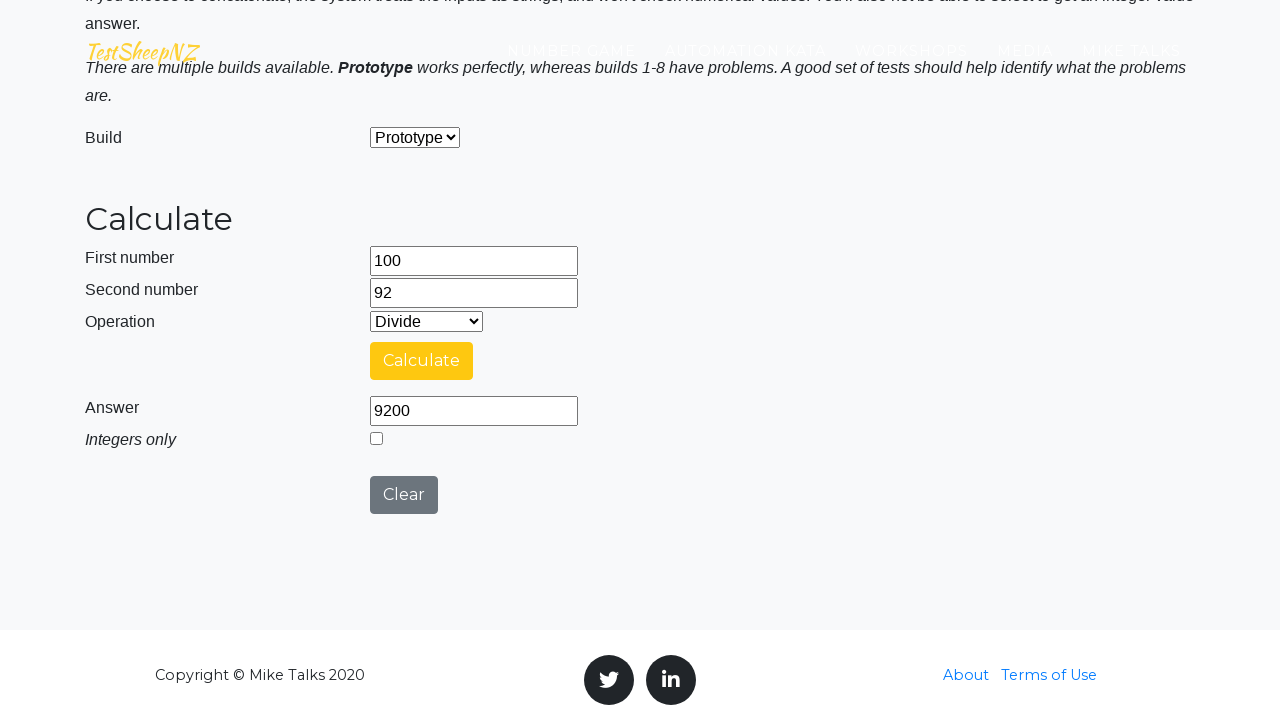

Clicked calculate button for division at (422, 361) on #calculateButton
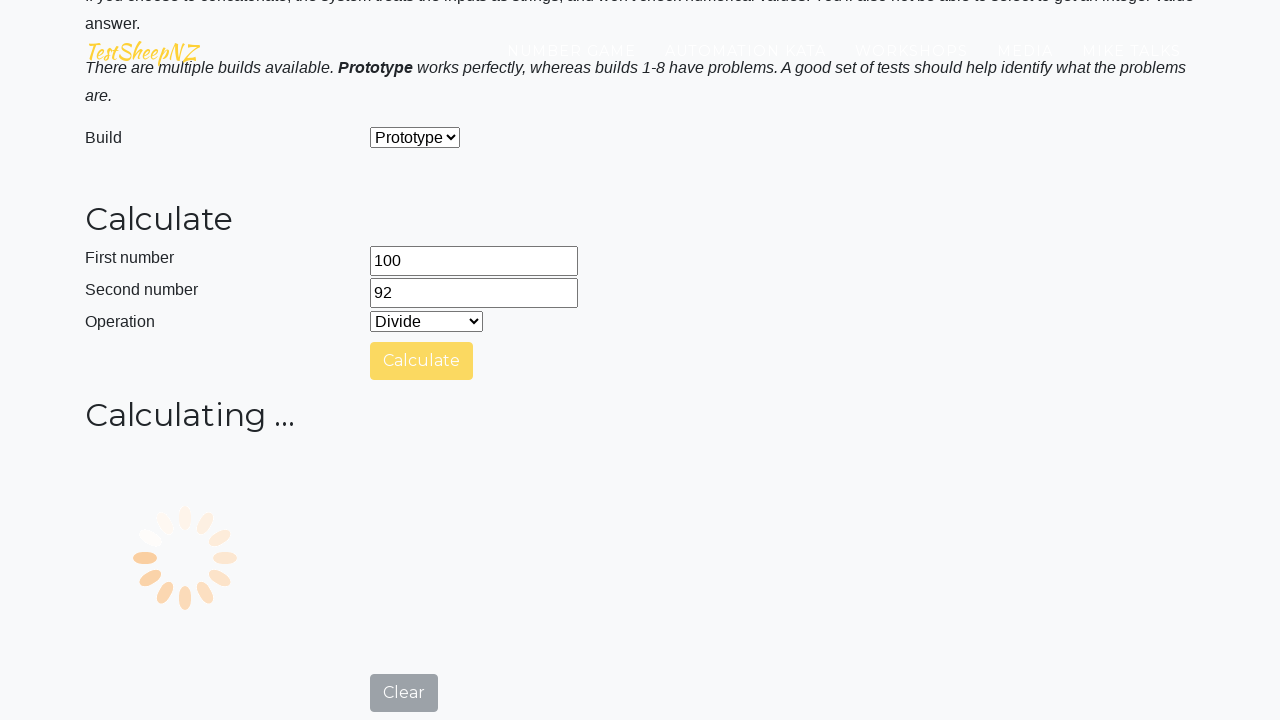

Retrieved division result: 1.0869565217391304
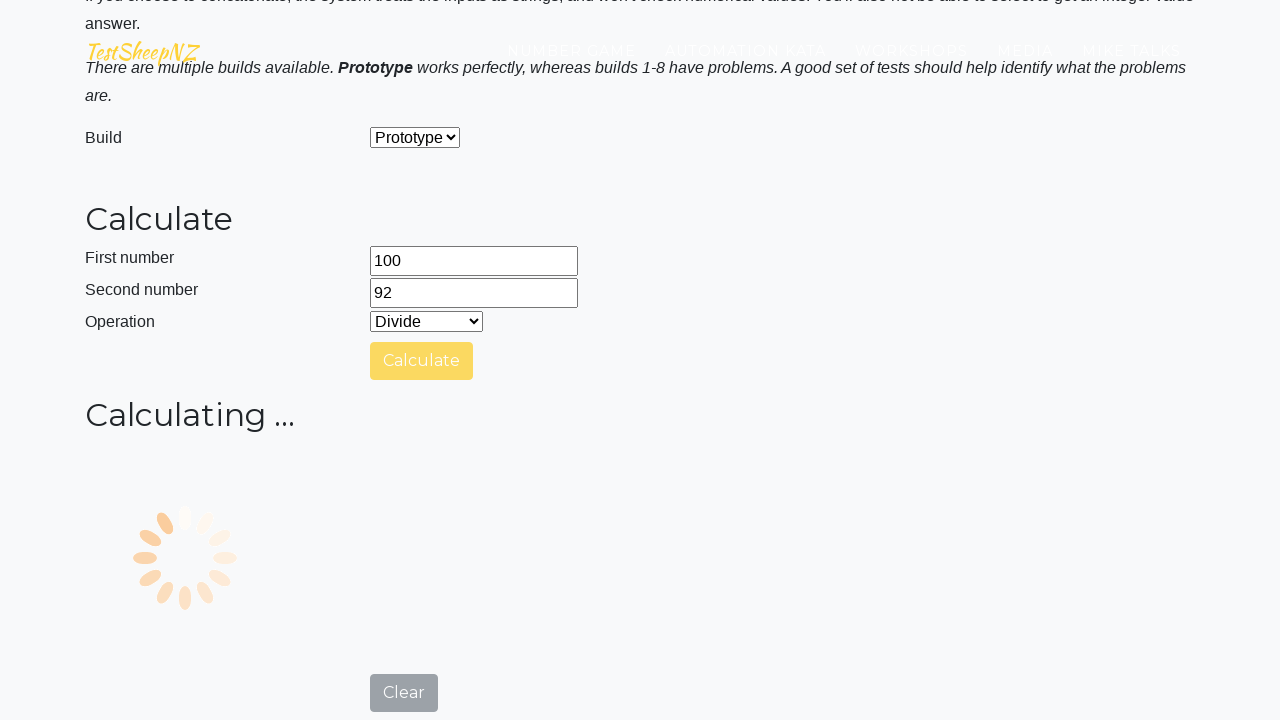

Verified division result: 100 / 92 ≈ 1.0869565217391304
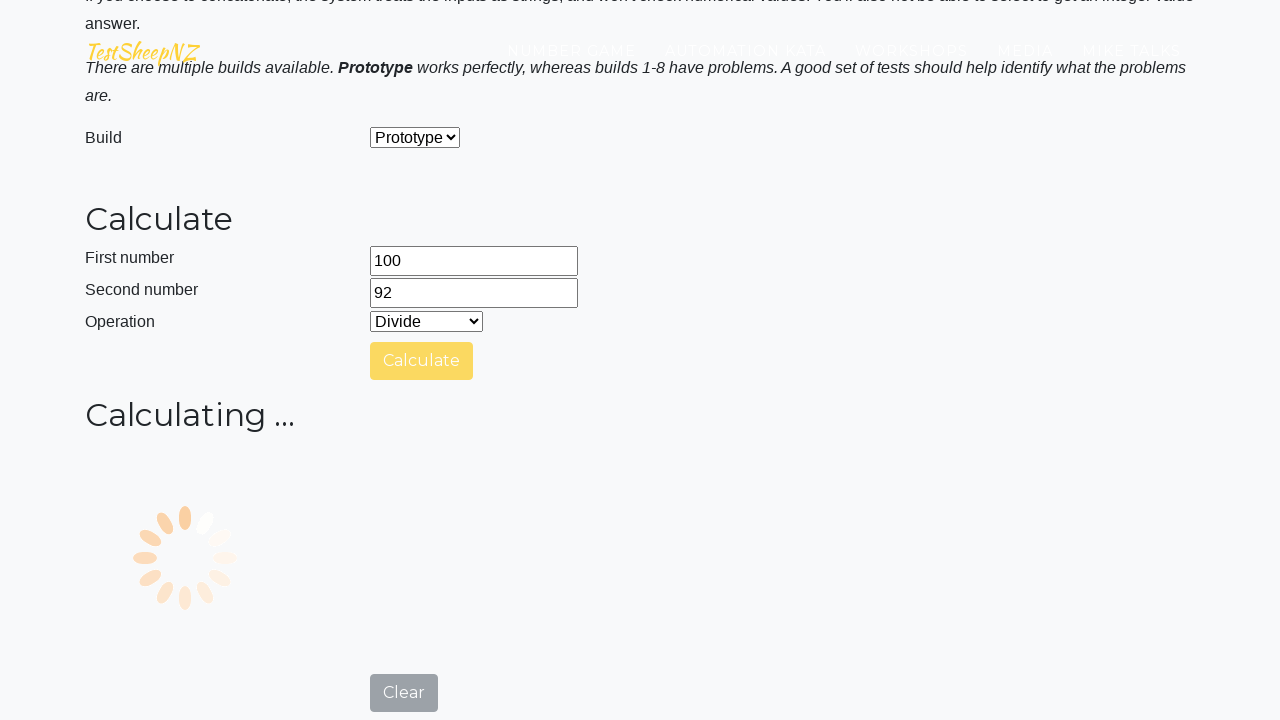

Cleared first number field on #number1Field
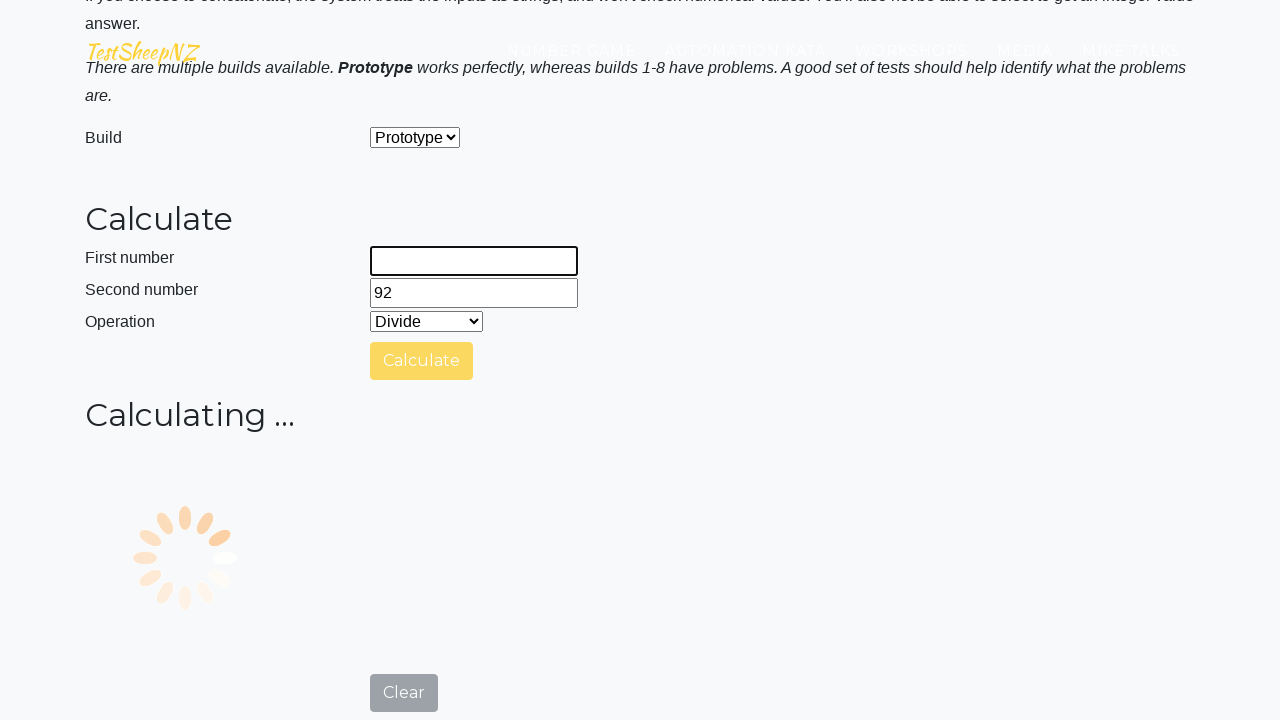

Cleared second number field on #number2Field
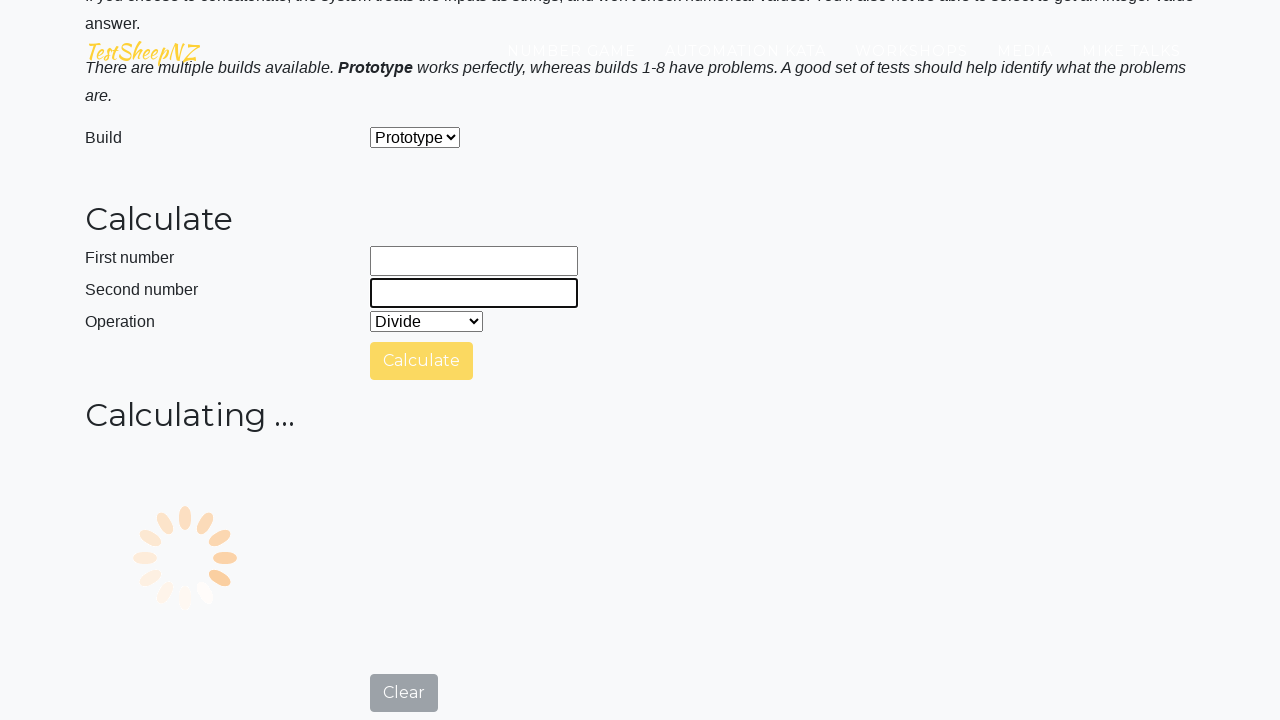

Filled first number field with 52 on #number1Field
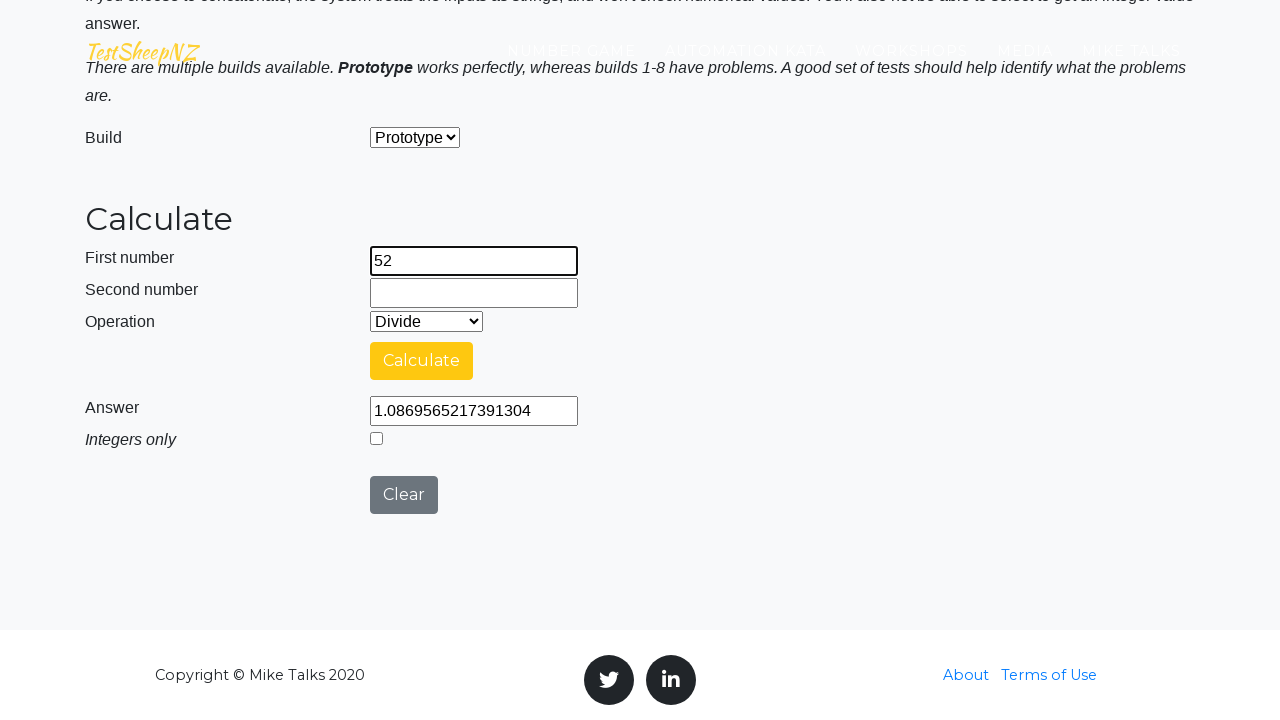

Filled second number field with 11 on #number2Field
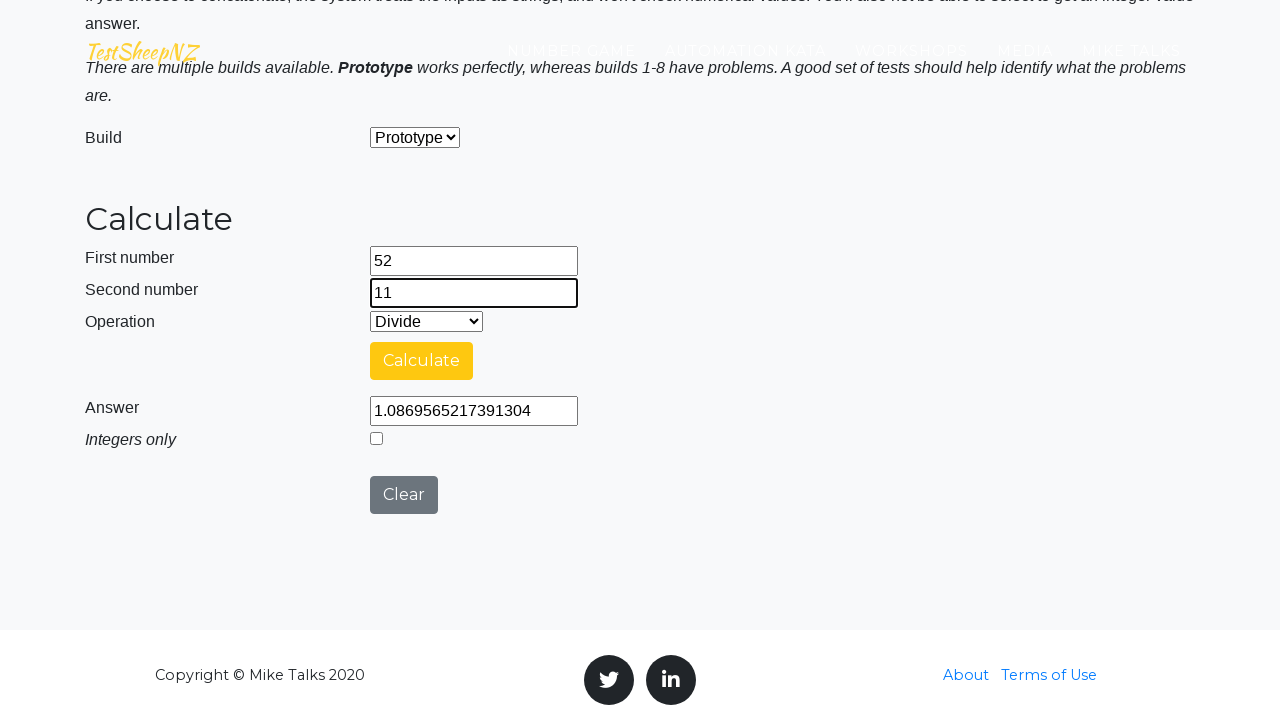

Selected Addition operation on #selectOperationDropdown
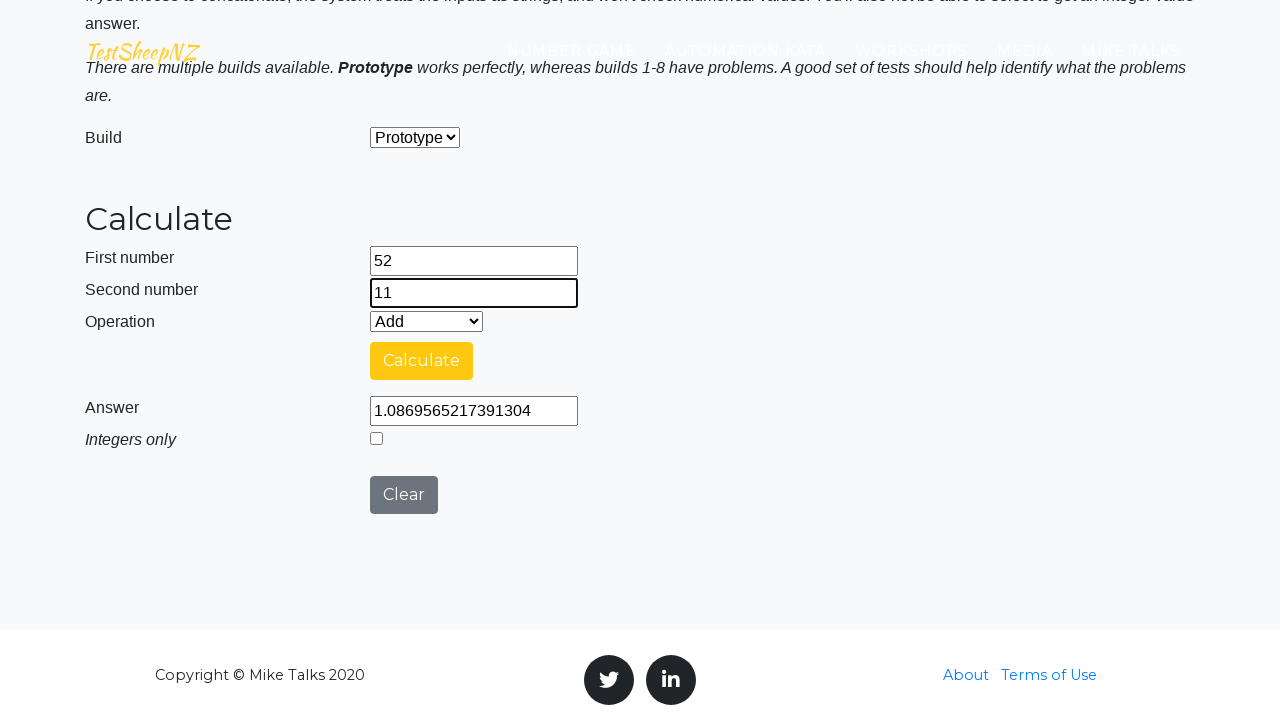

Clicked calculate button for addition at (422, 361) on #calculateButton
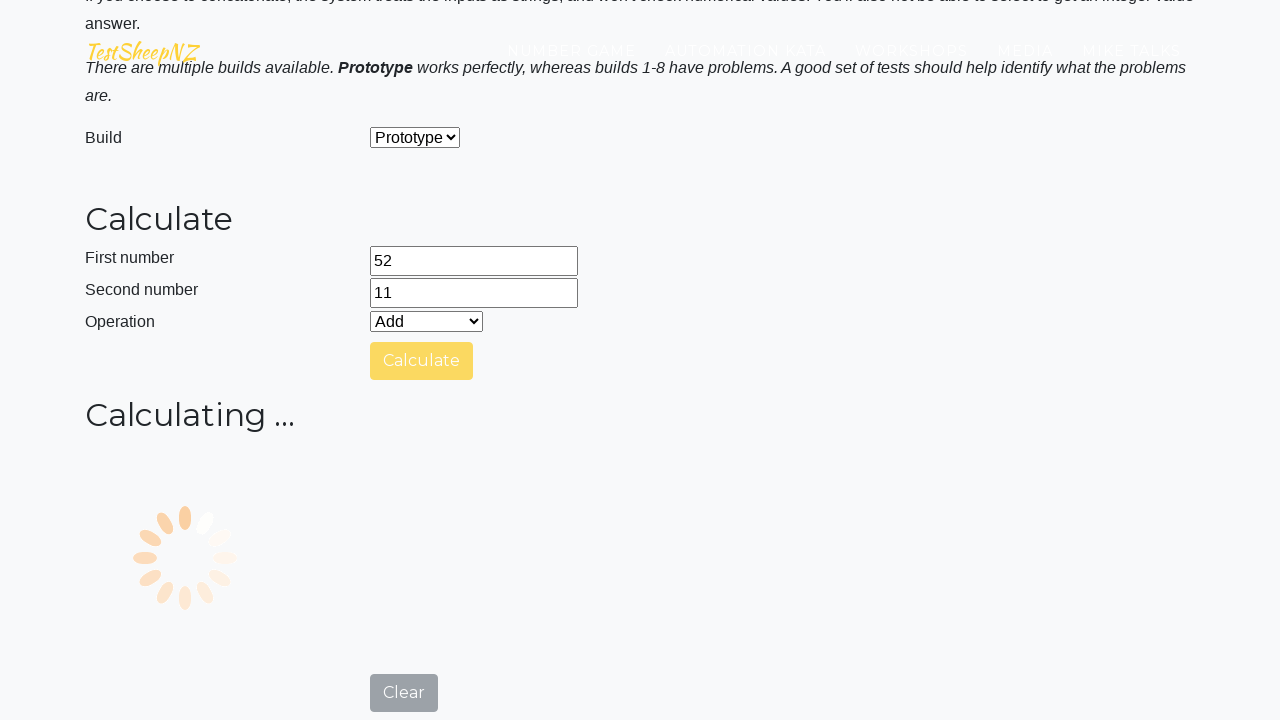

Retrieved addition result: 63
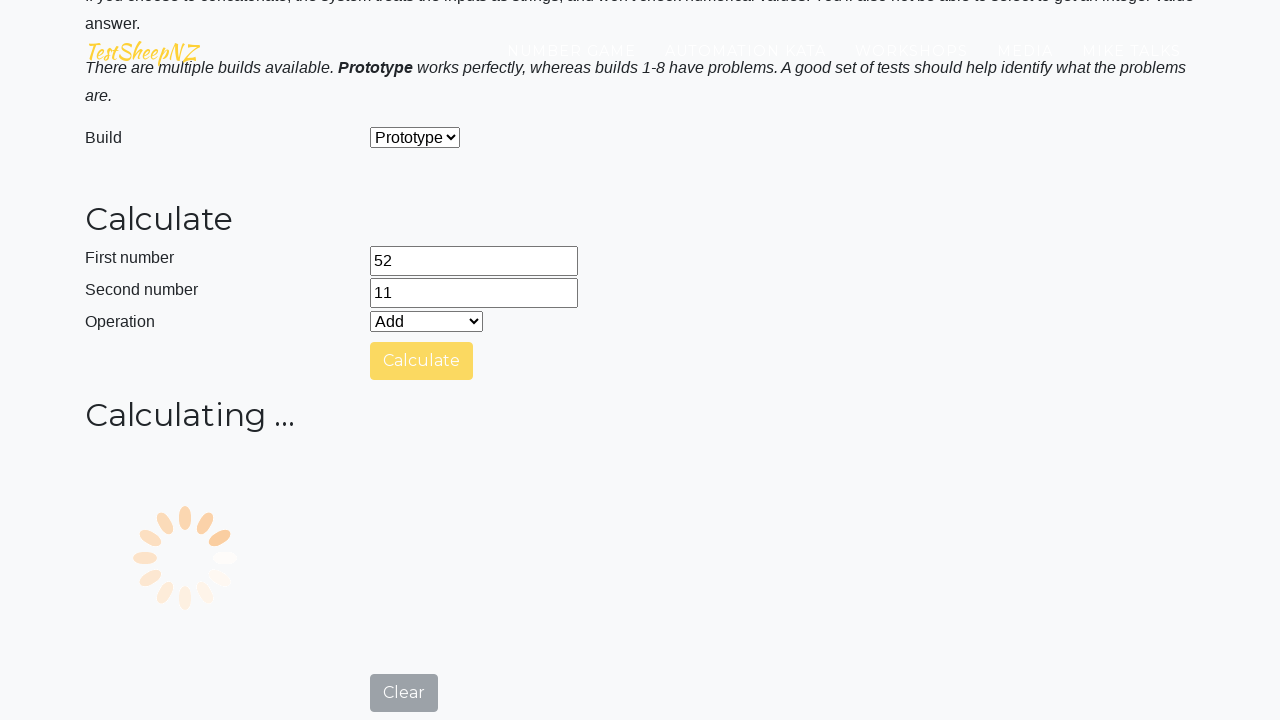

Verified addition result: 52 + 11 = 63
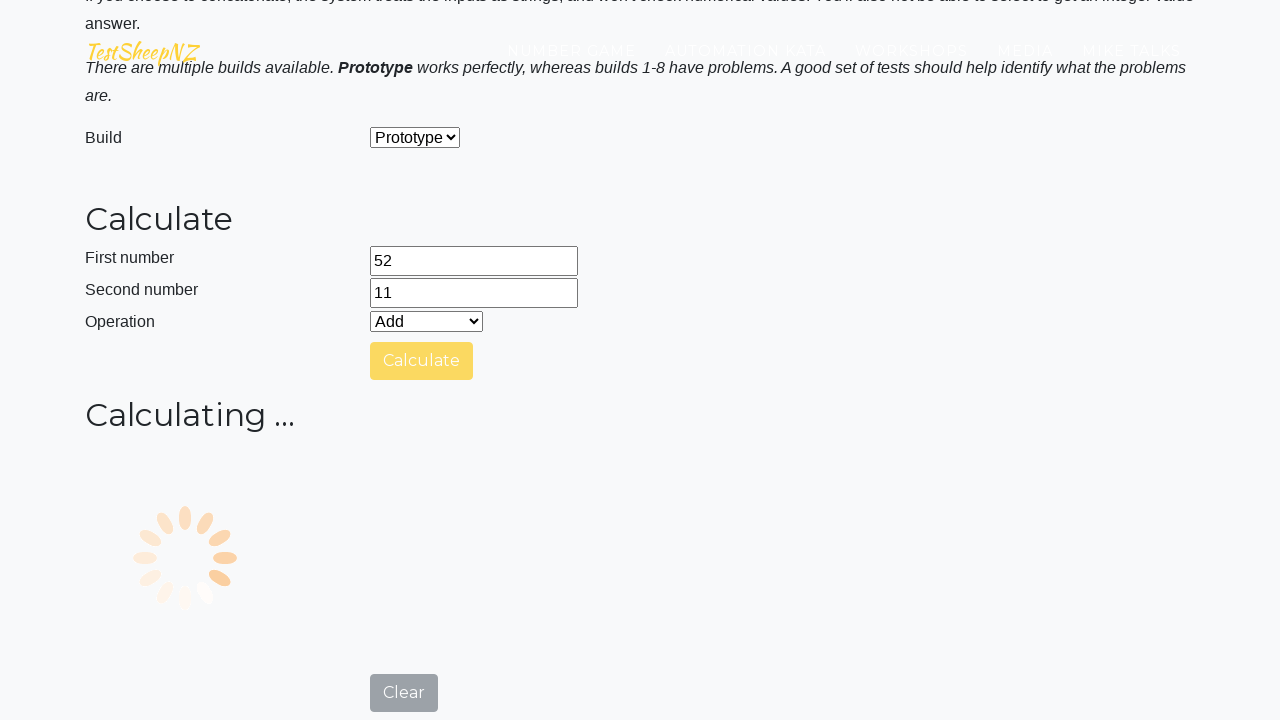

Selected Subtraction operation on #selectOperationDropdown
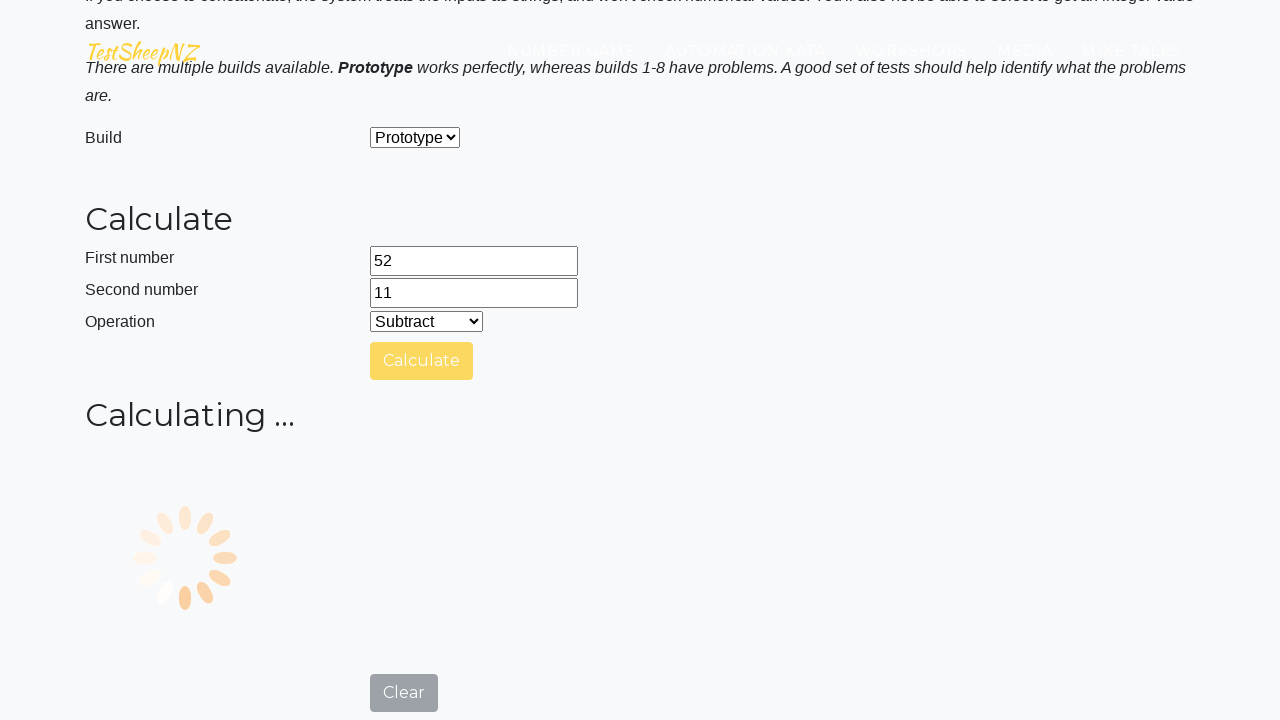

Clicked calculate button for subtraction at (422, 701) on #calculateButton
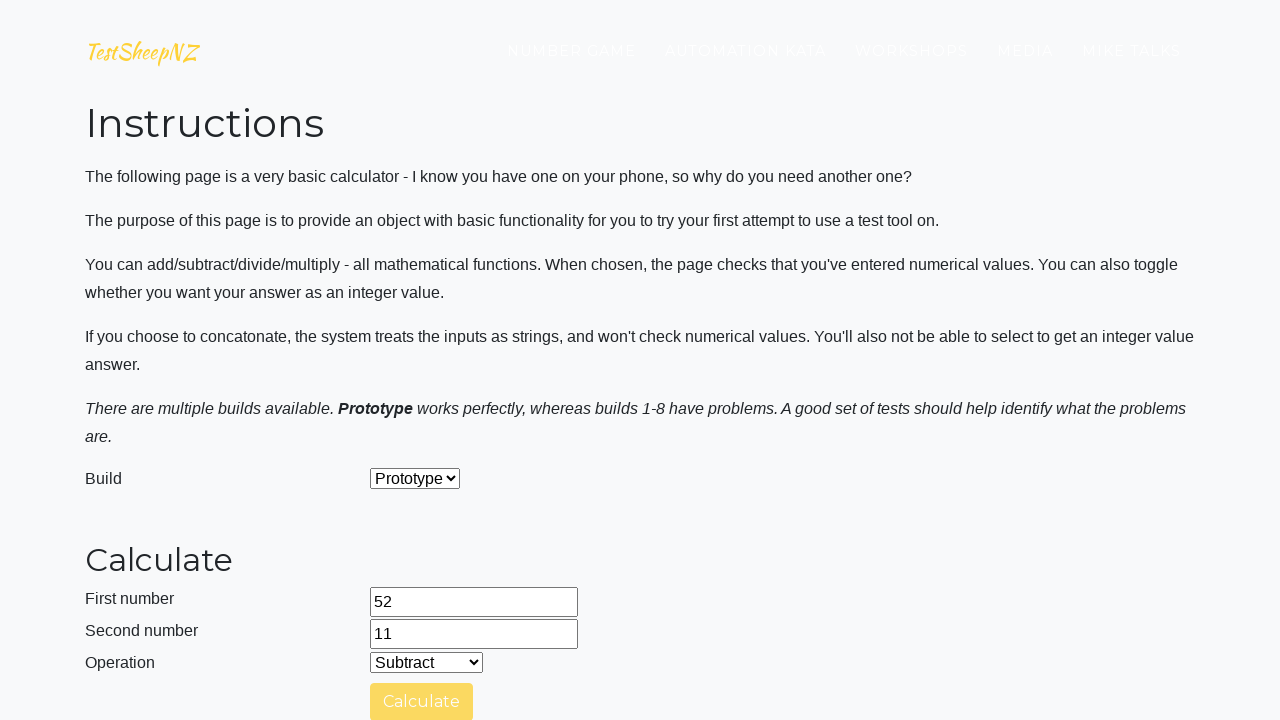

Retrieved subtraction result: 41
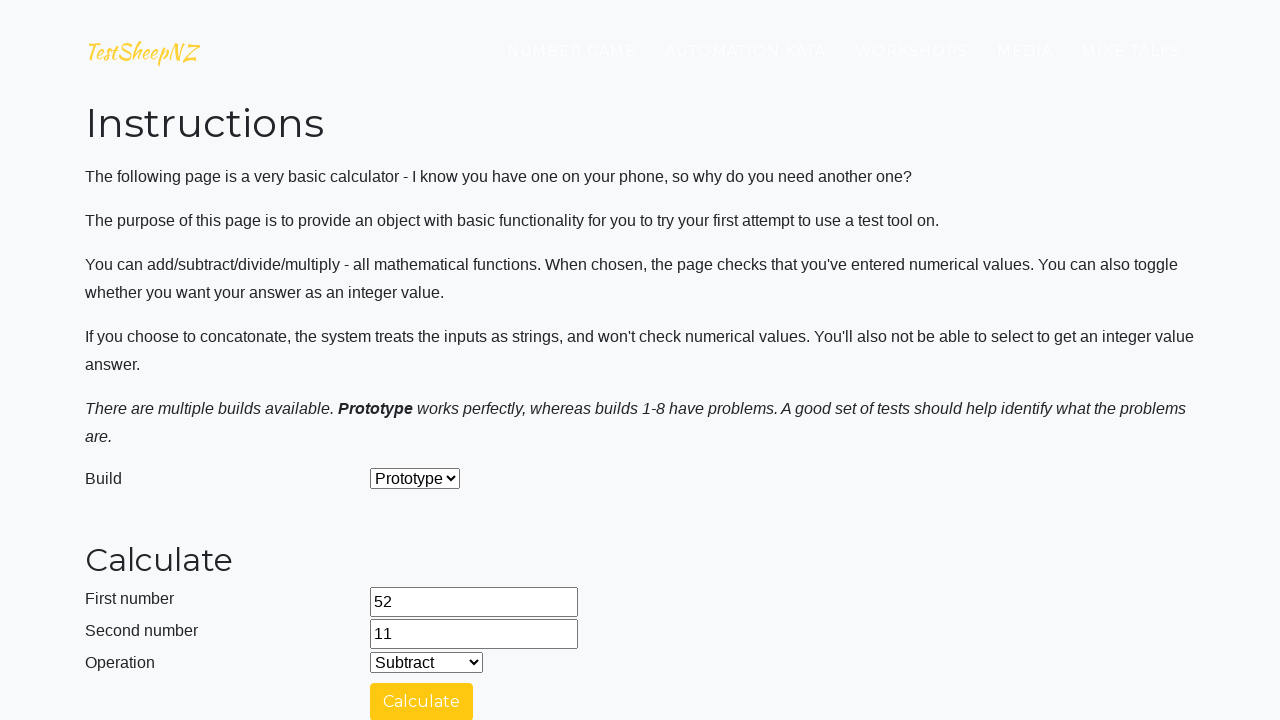

Verified subtraction result: 52 - 11 = 41
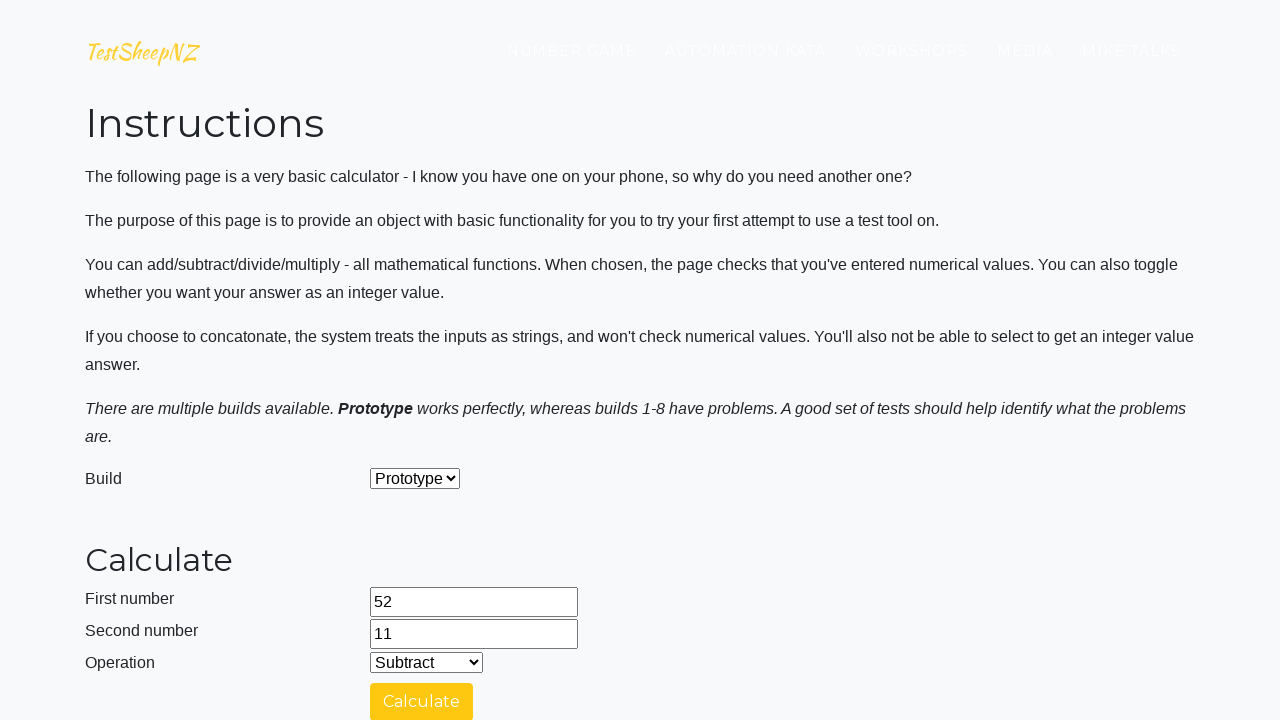

Selected Multiplication operation on #selectOperationDropdown
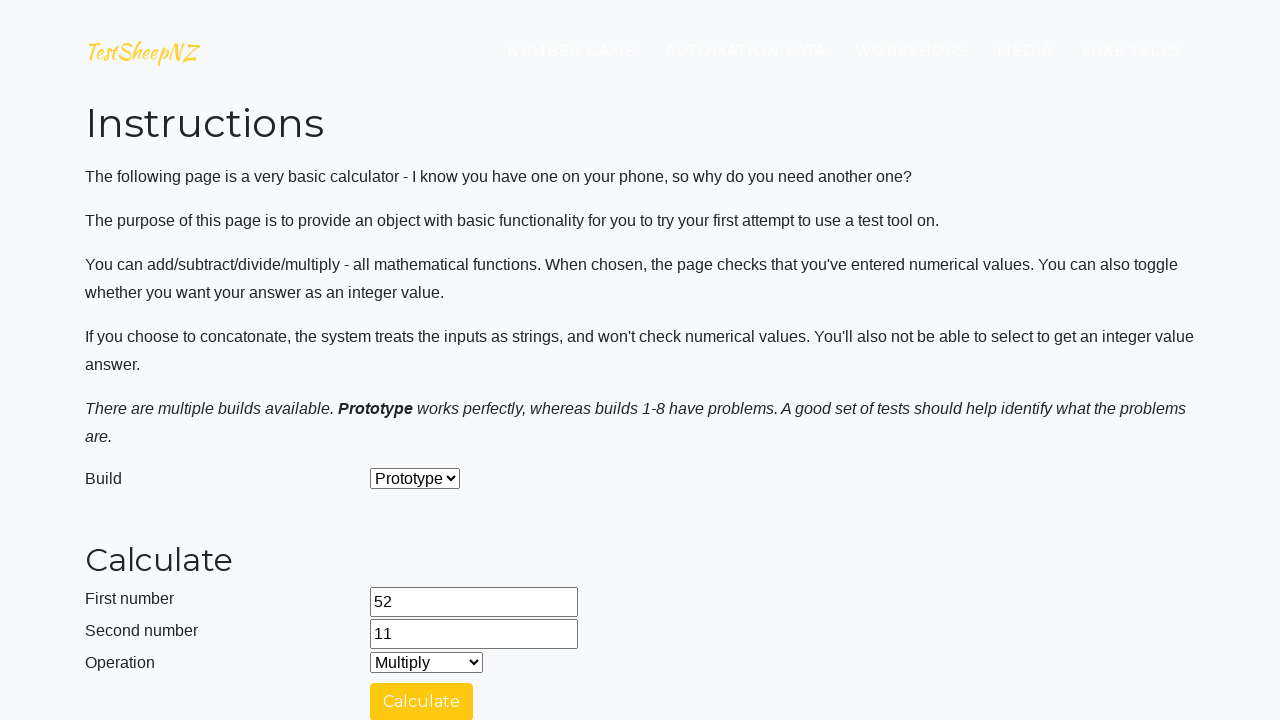

Clicked calculate button for multiplication at (422, 701) on #calculateButton
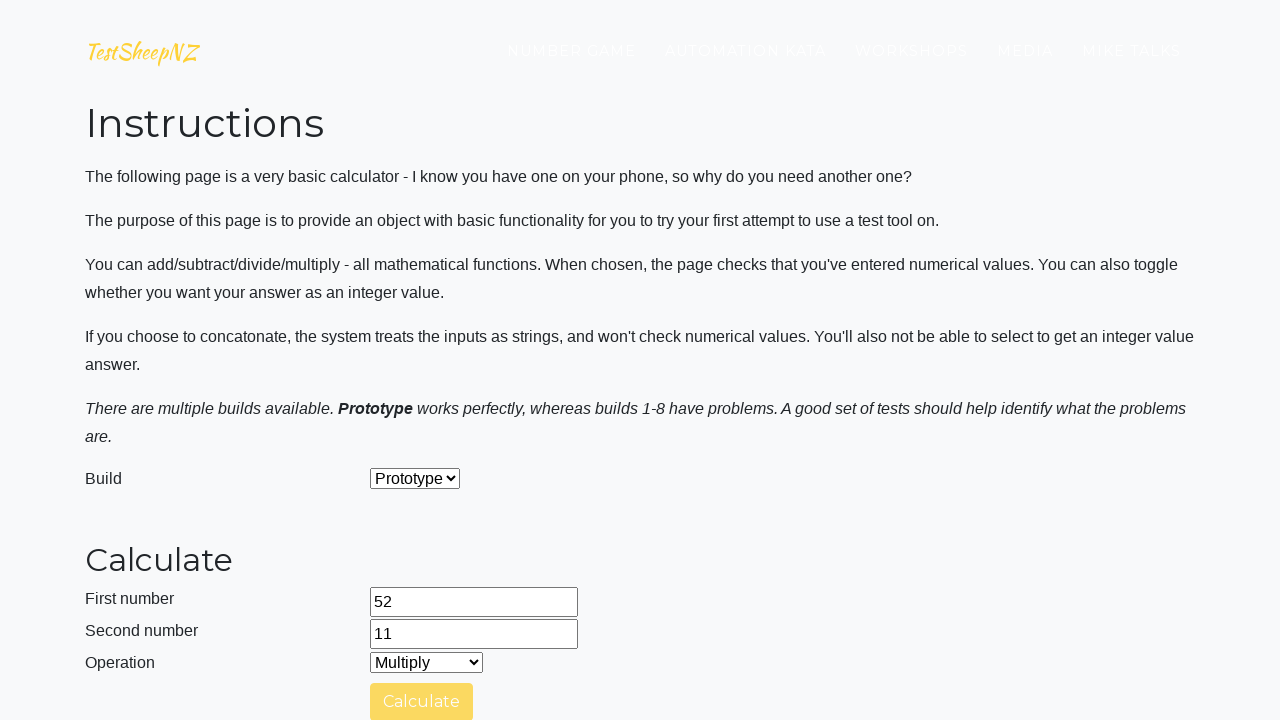

Retrieved multiplication result: 572
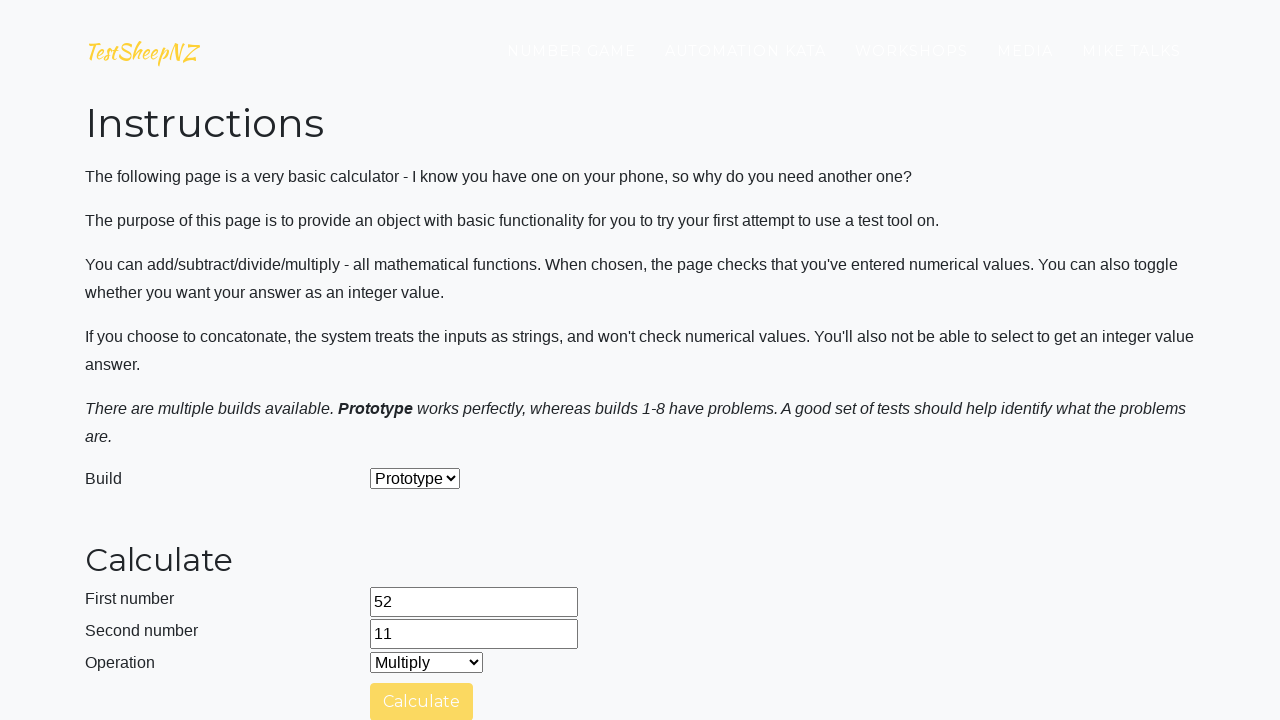

Verified multiplication result: 52 * 11 = 572
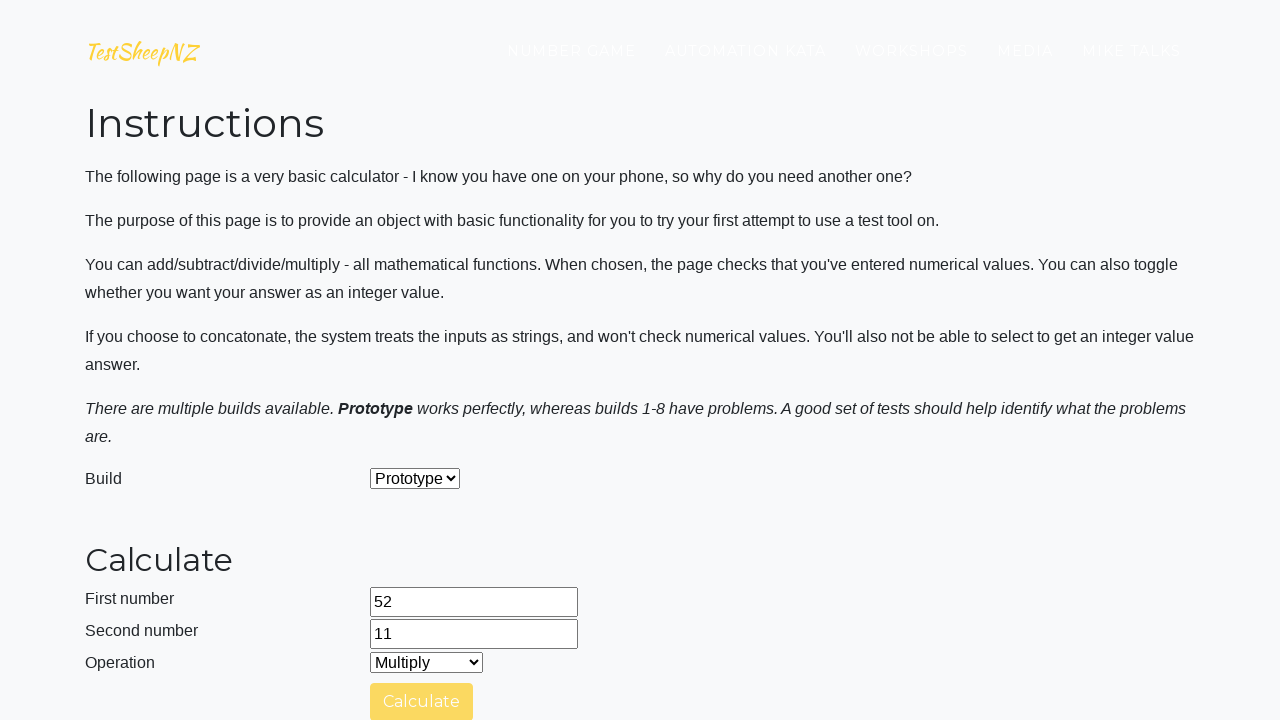

Selected Division operation on #selectOperationDropdown
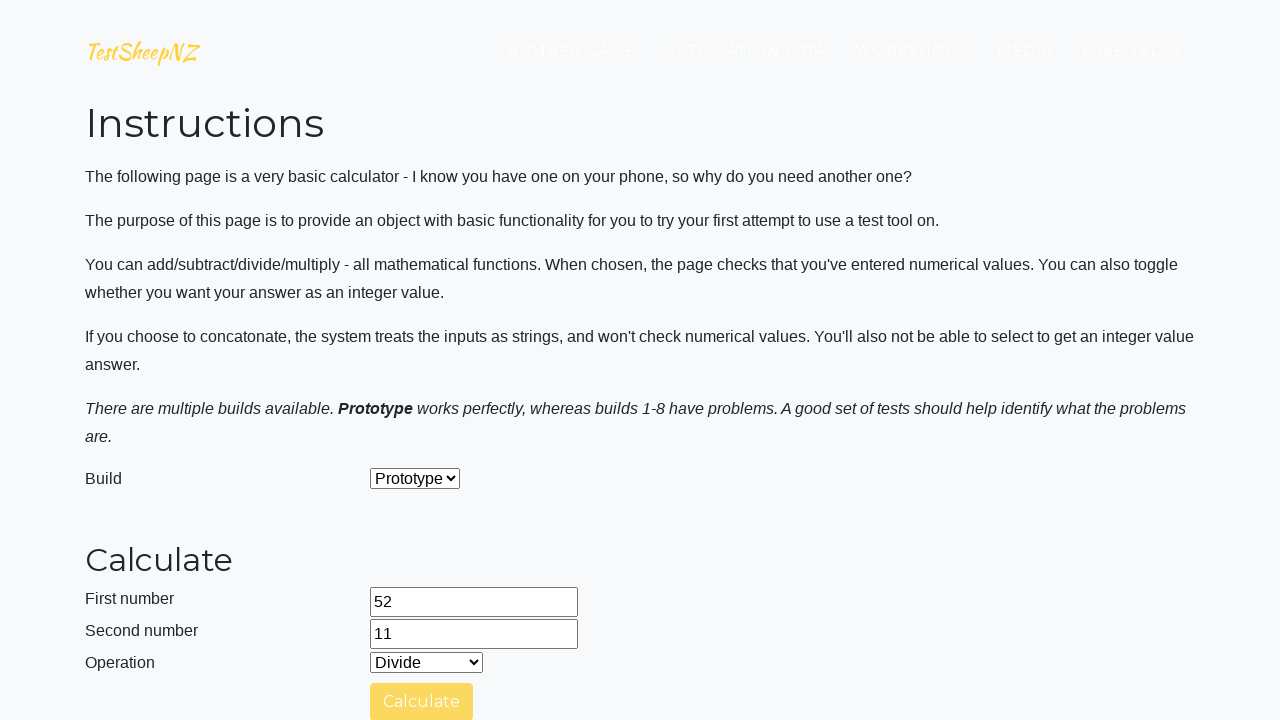

Clicked calculate button for division at (422, 701) on #calculateButton
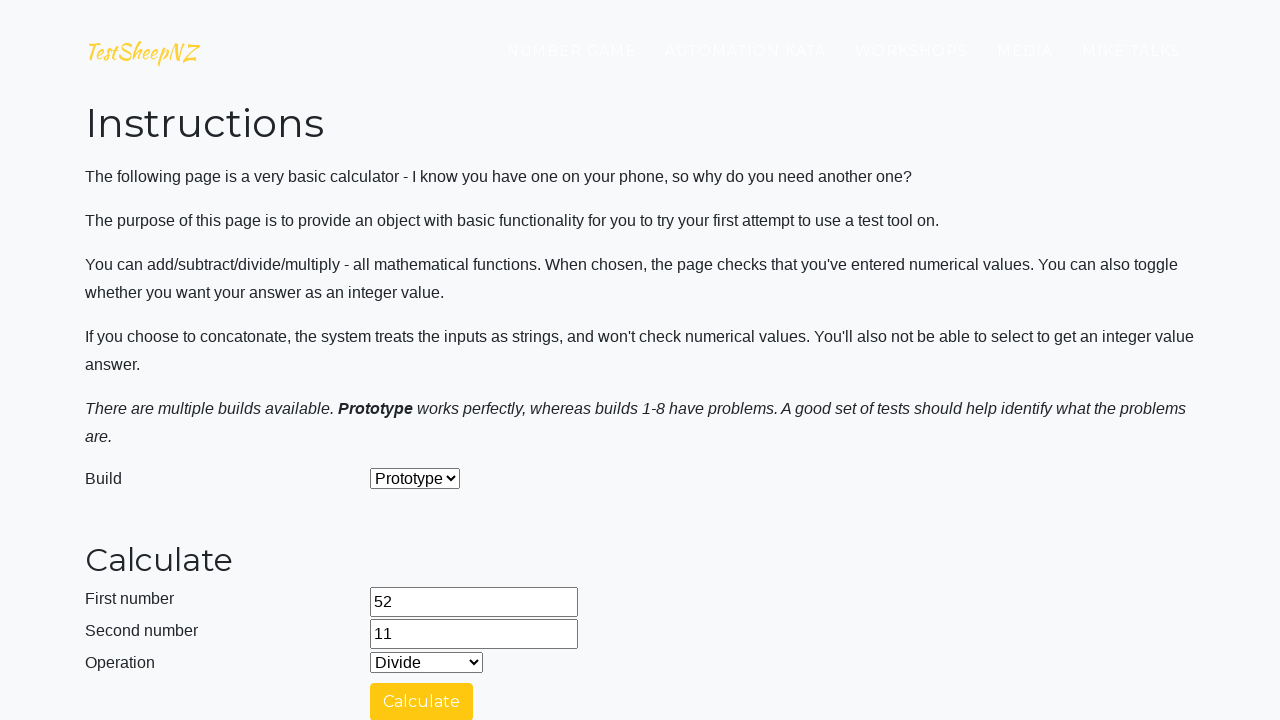

Retrieved division result: 4.7272727272727275
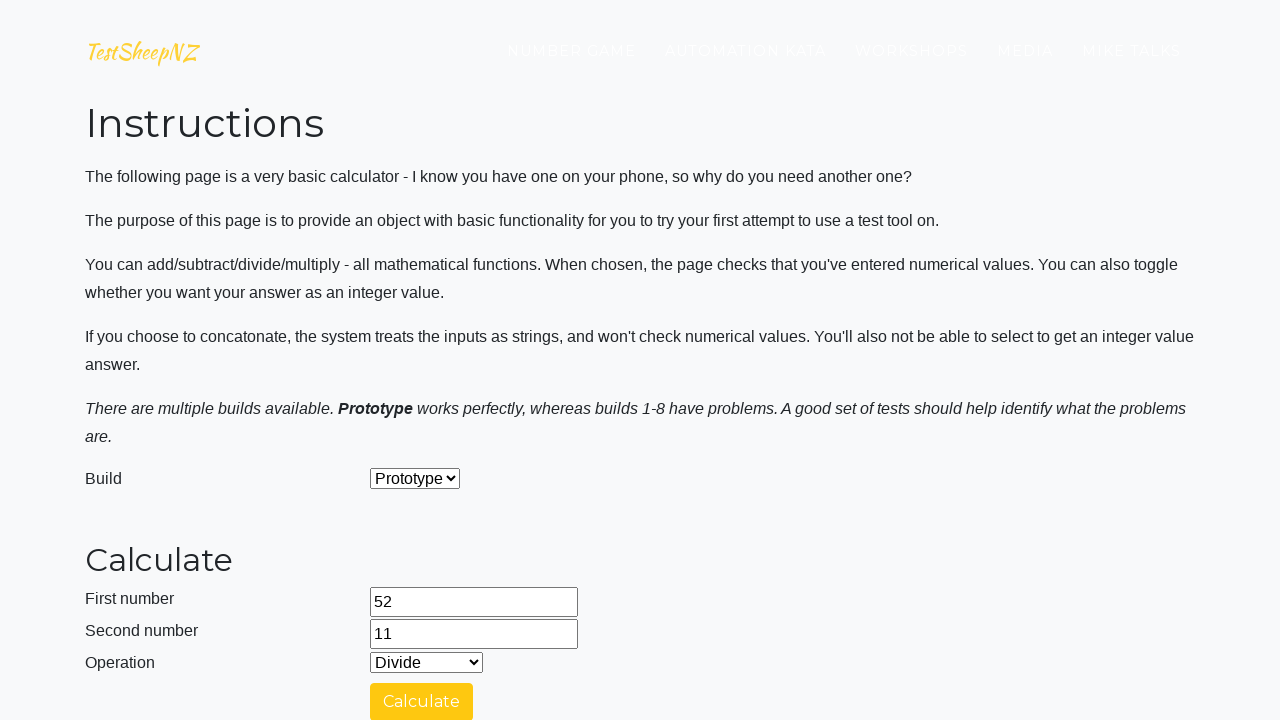

Verified division result: 52 / 11 ≈ 4.7272727272727275
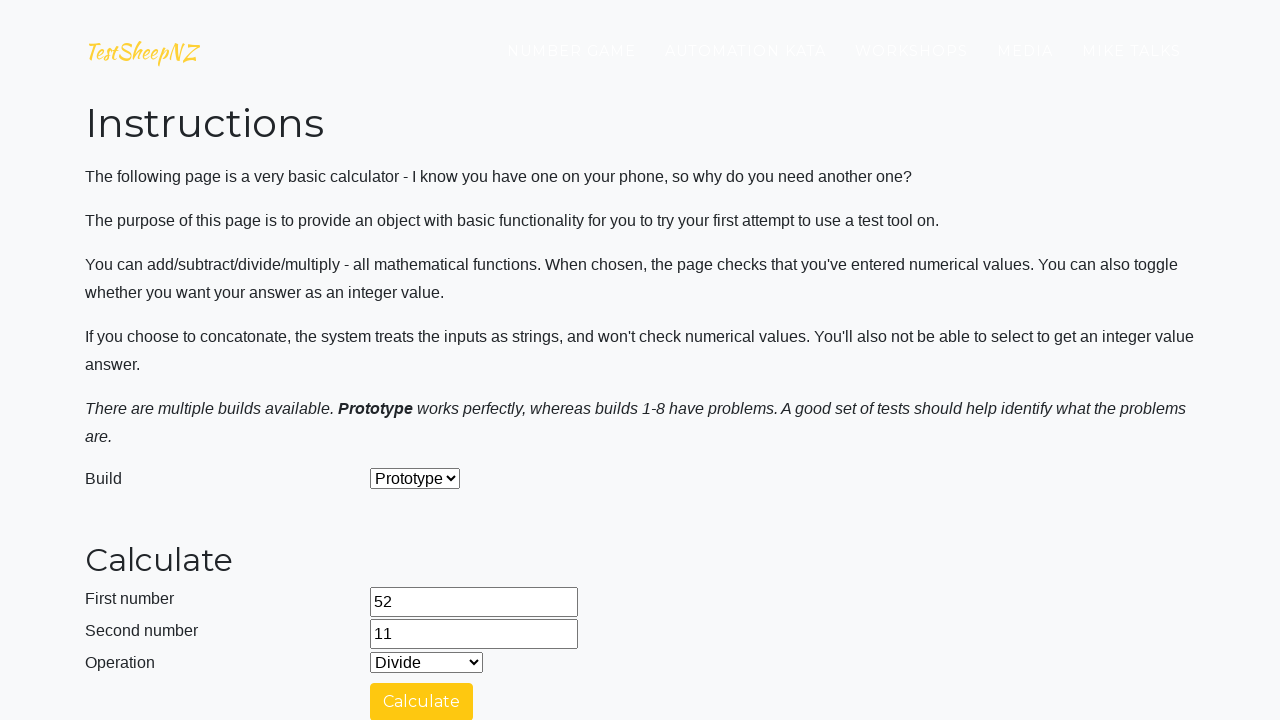

Cleared first number field on #number1Field
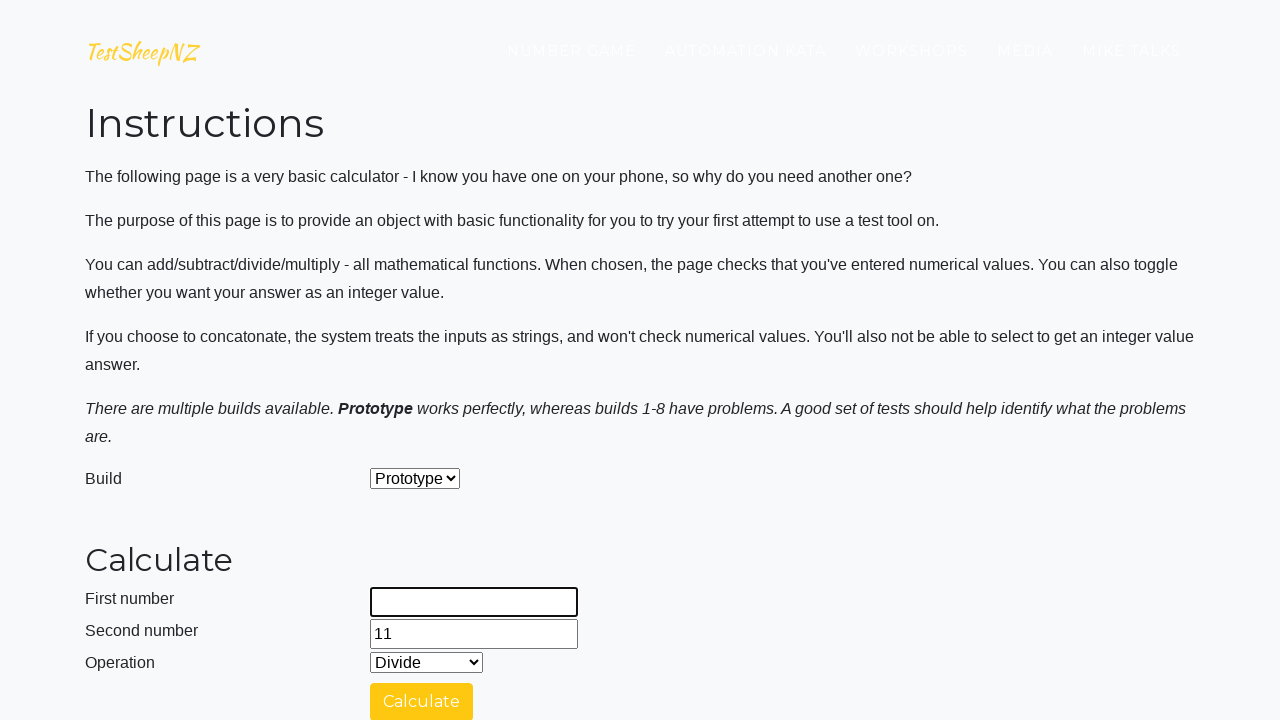

Cleared second number field on #number2Field
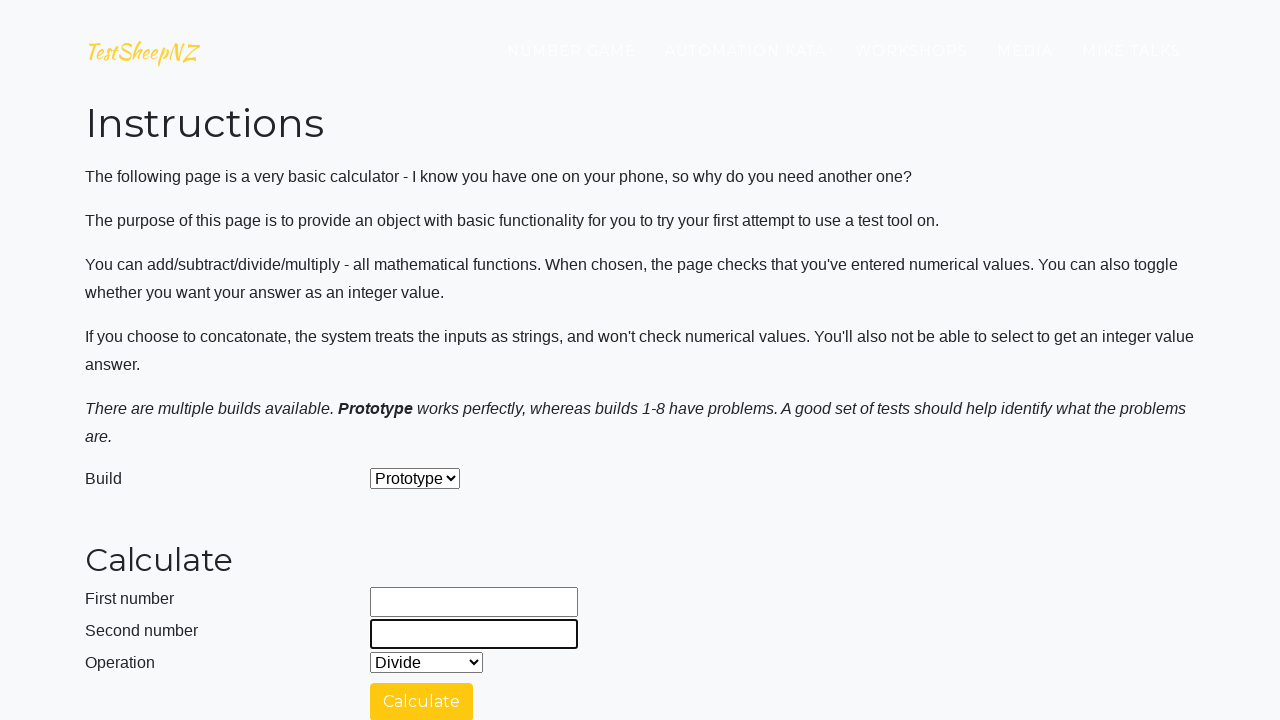

Filled first number field with 8 on #number1Field
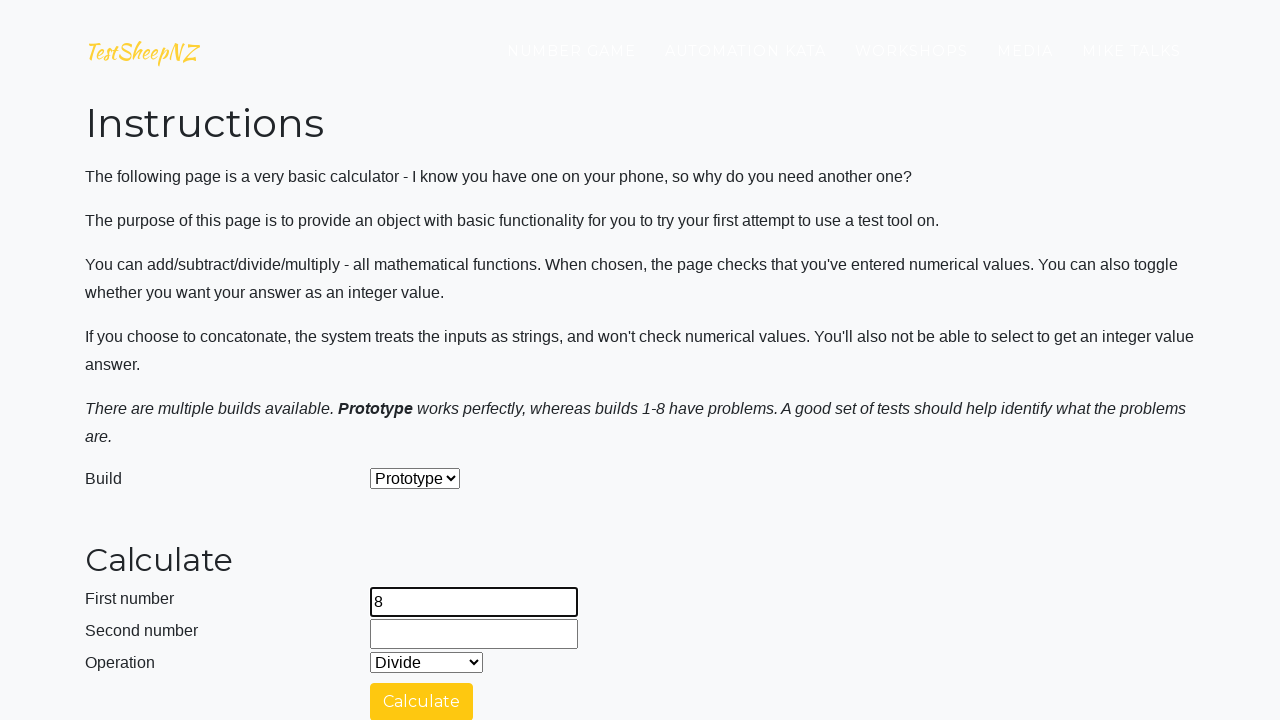

Filled second number field with 90 on #number2Field
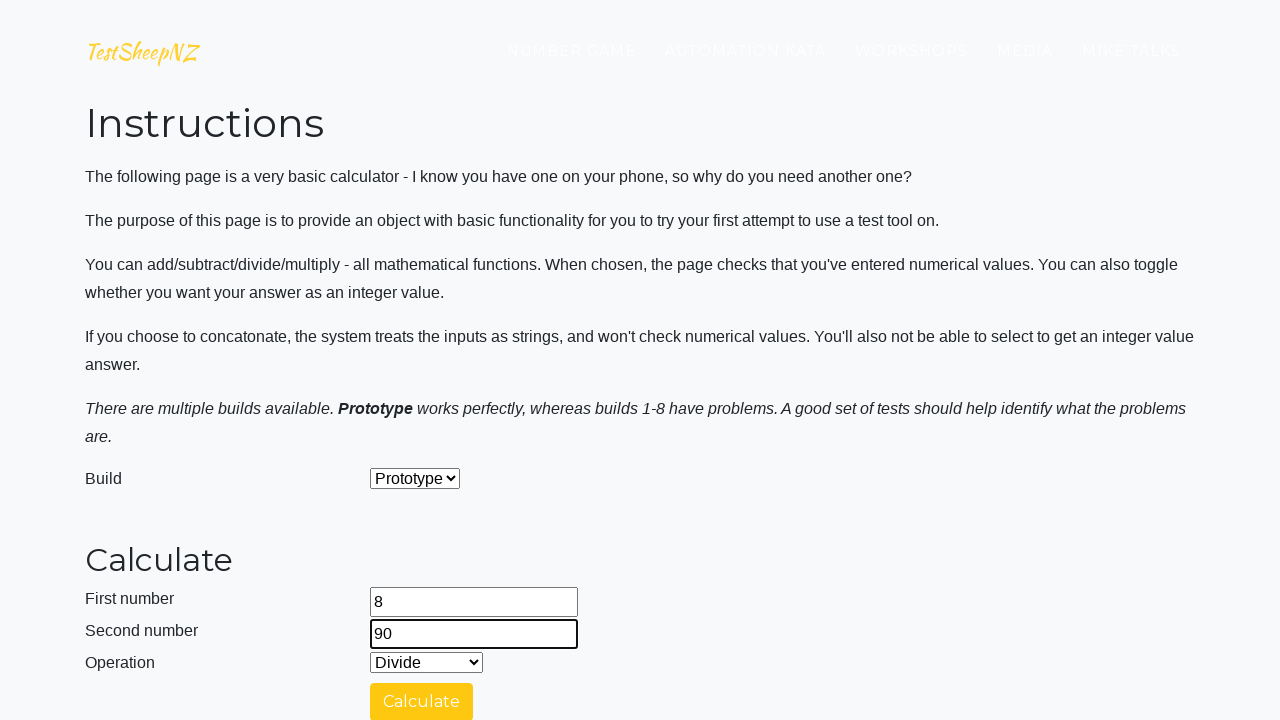

Selected Addition operation on #selectOperationDropdown
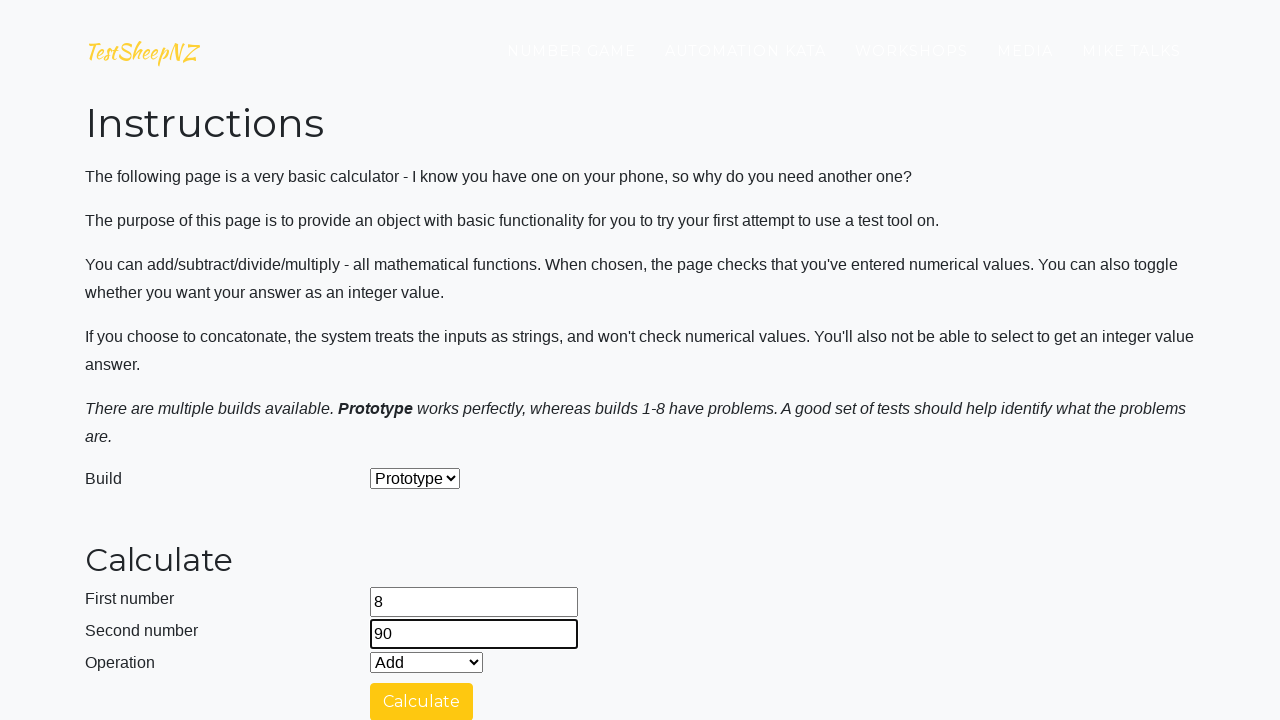

Clicked calculate button for addition at (422, 701) on #calculateButton
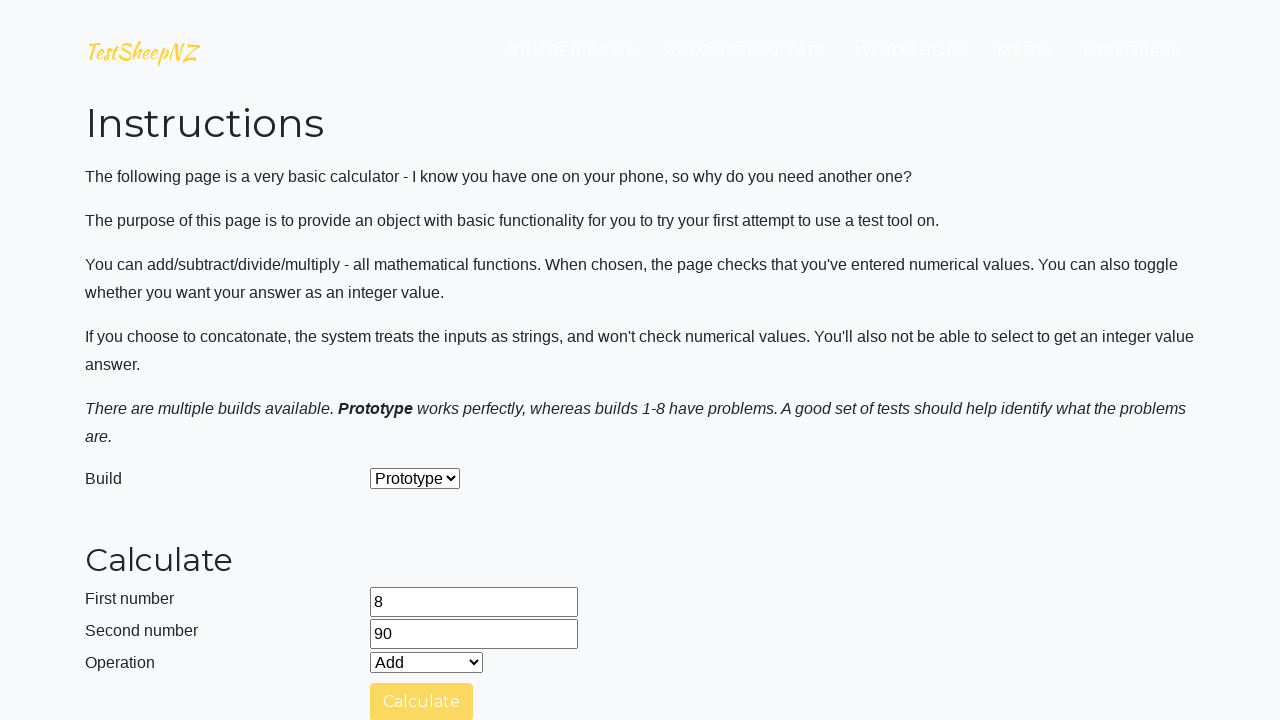

Retrieved addition result: 98
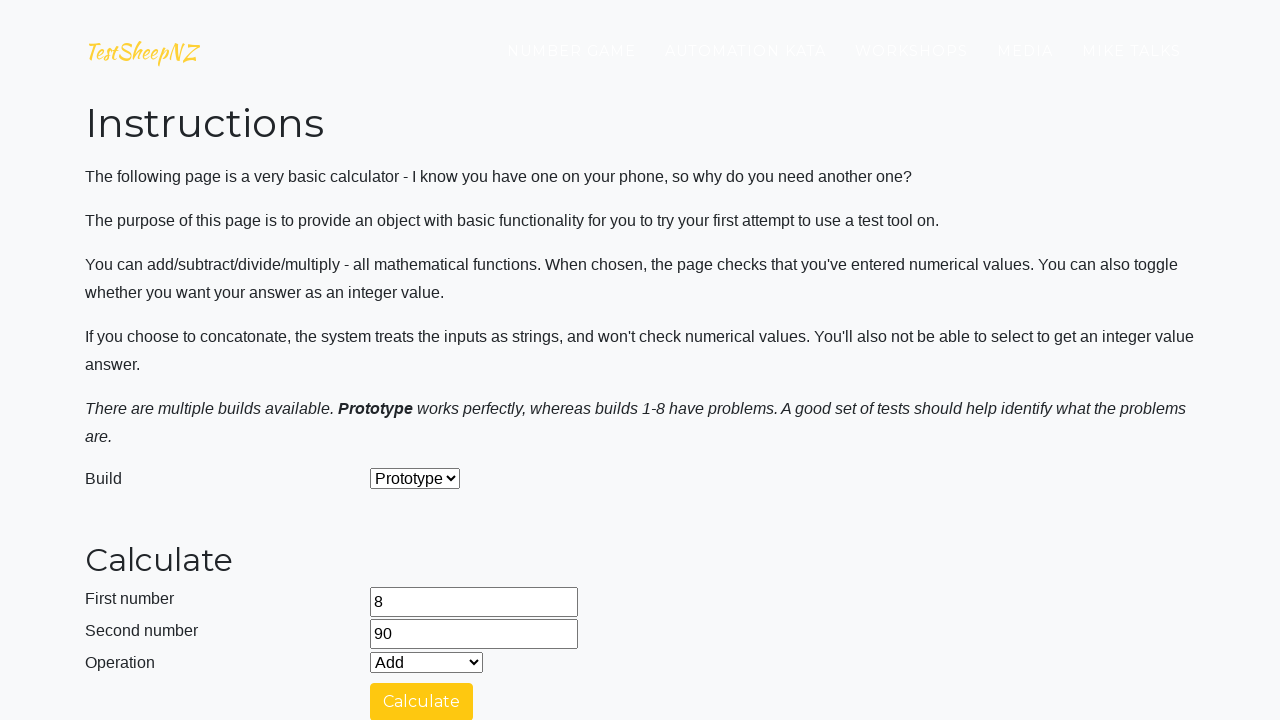

Verified addition result: 8 + 90 = 98
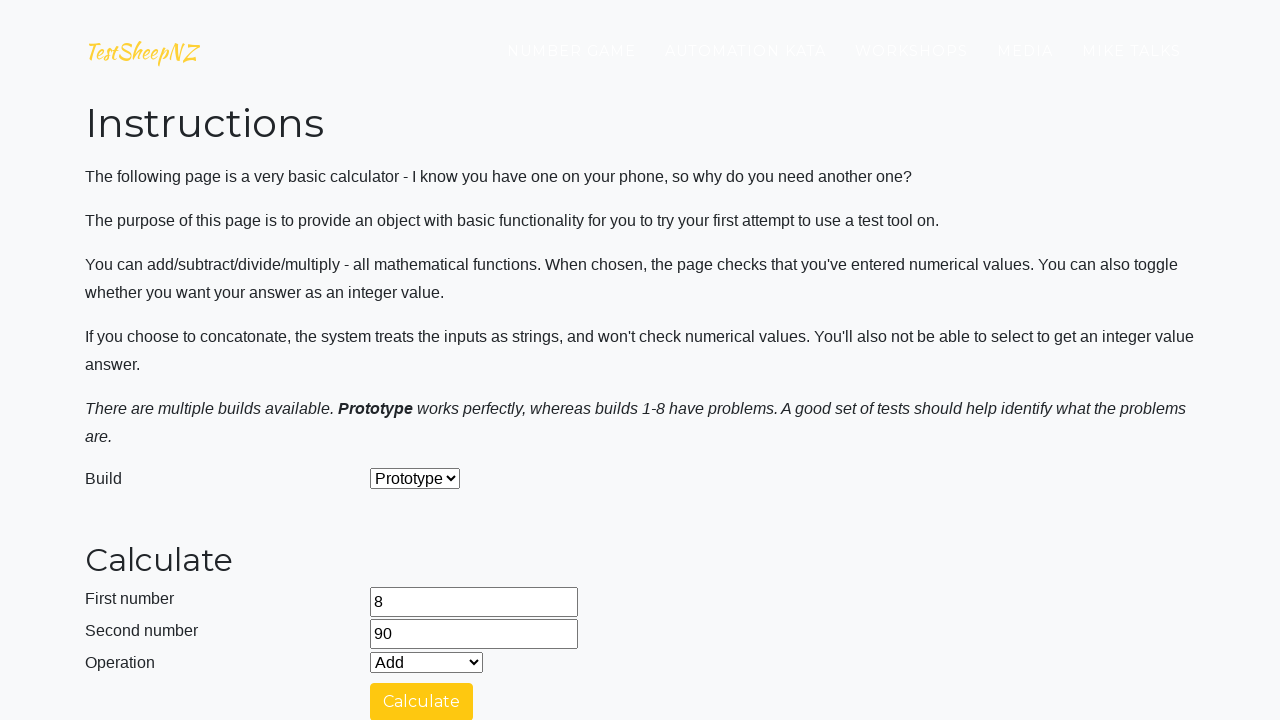

Selected Subtraction operation on #selectOperationDropdown
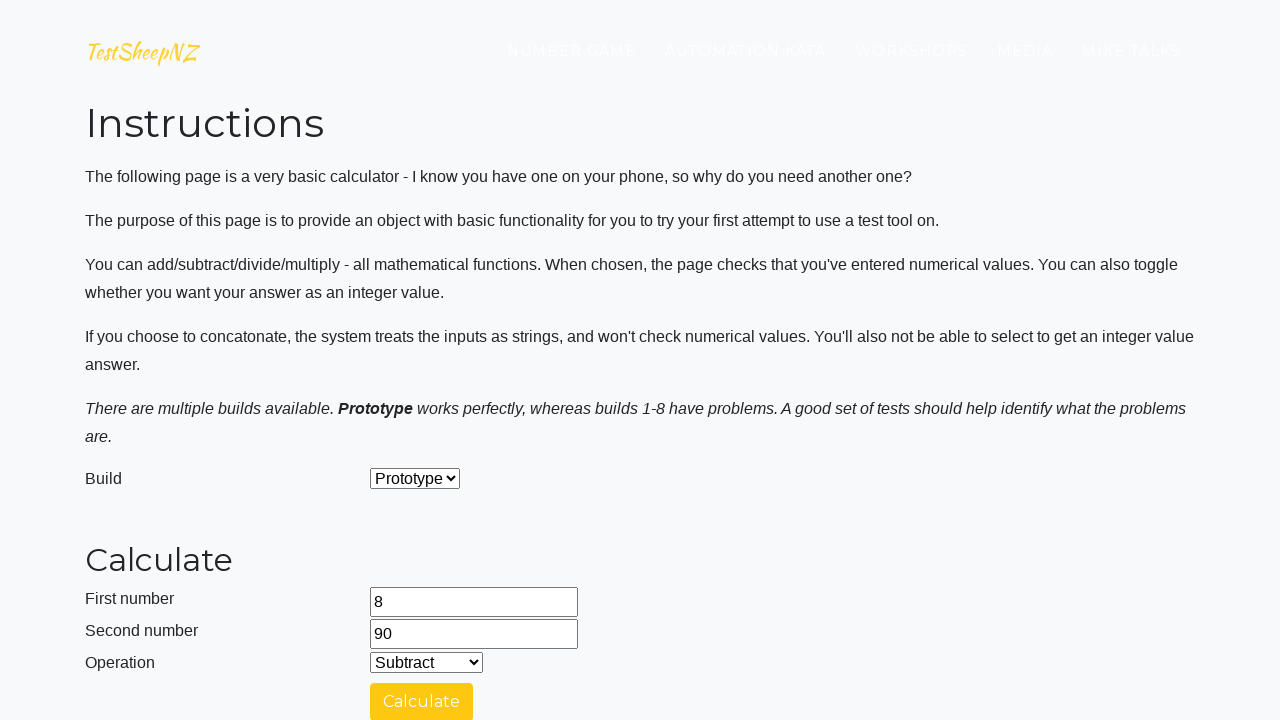

Clicked calculate button for subtraction at (422, 701) on #calculateButton
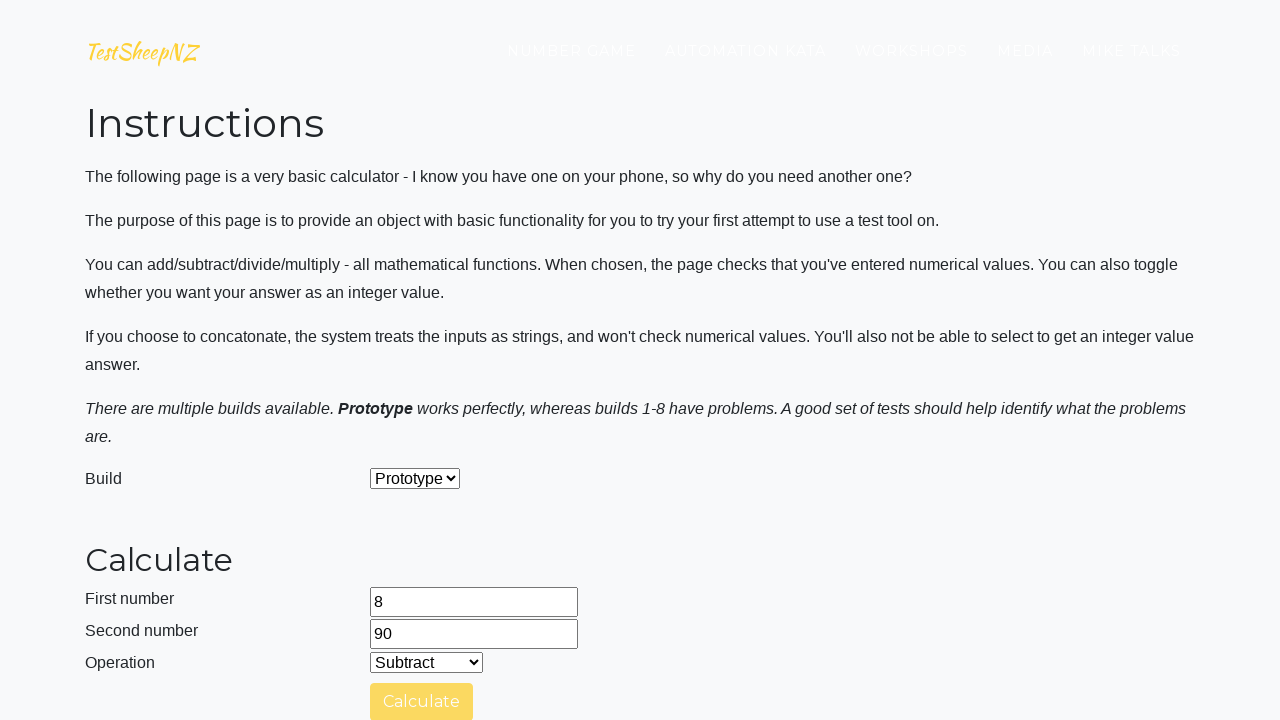

Retrieved subtraction result: -82
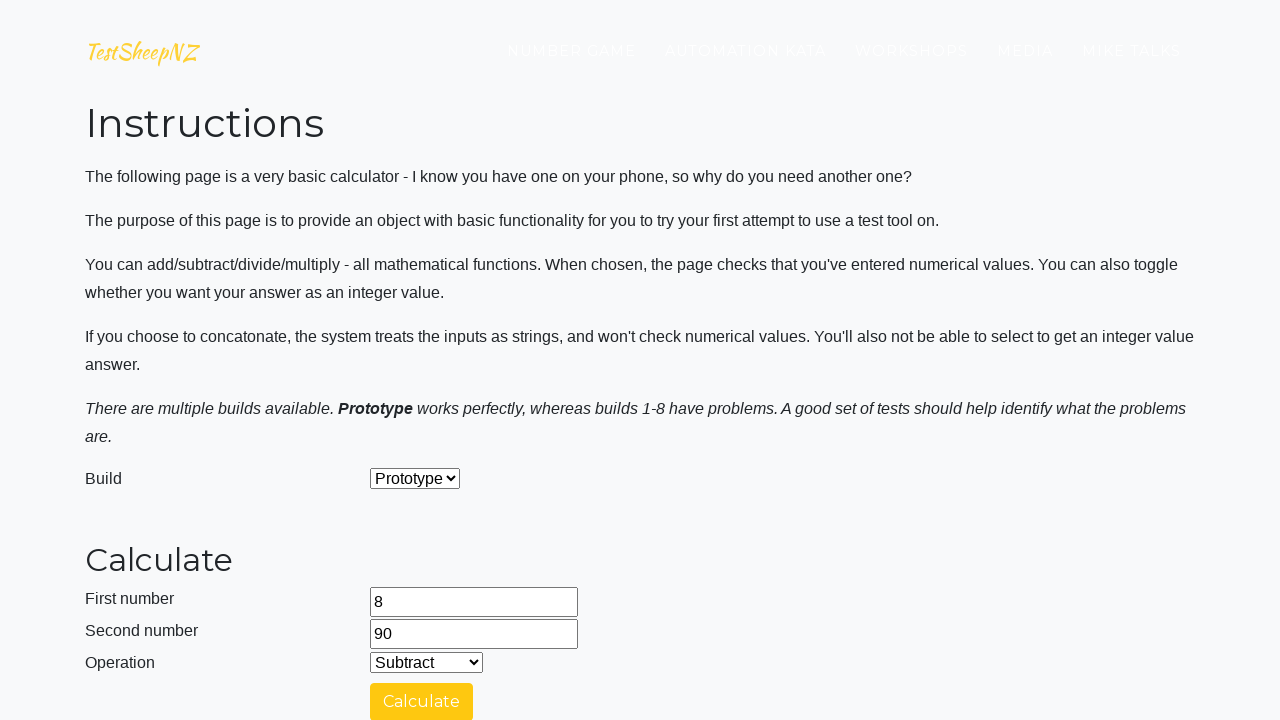

Verified subtraction result: 8 - 90 = -82
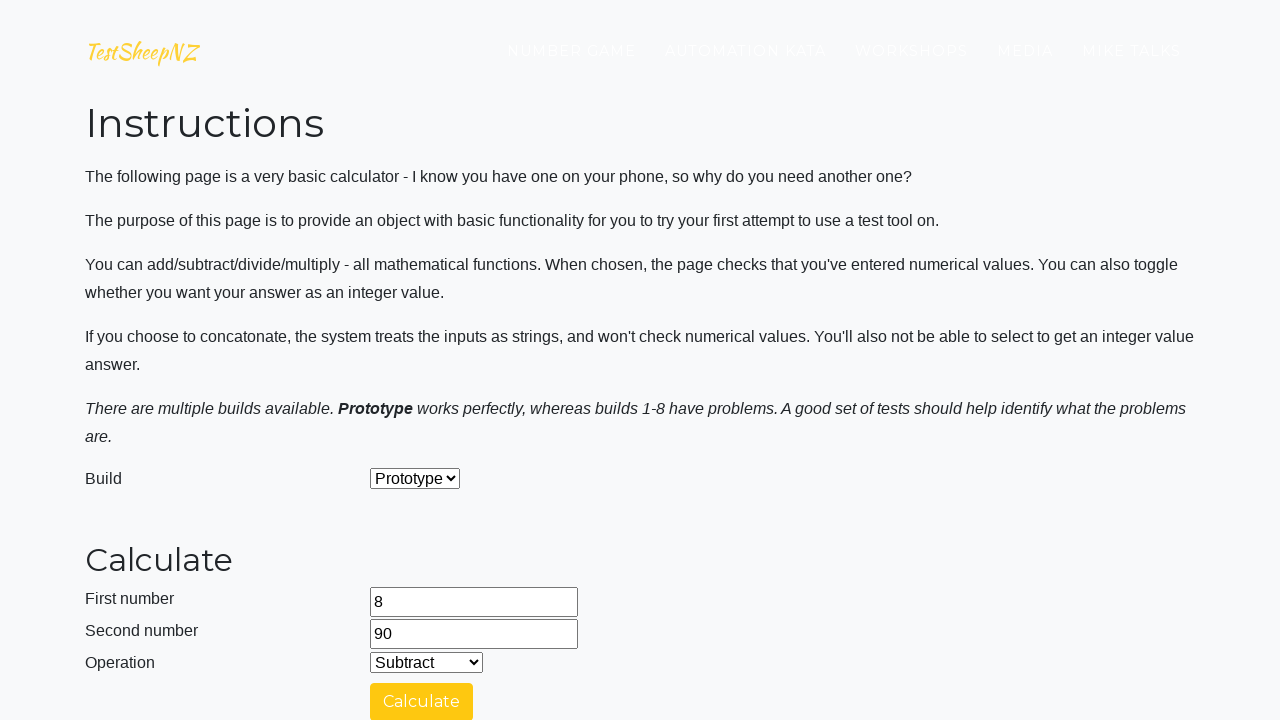

Selected Multiplication operation on #selectOperationDropdown
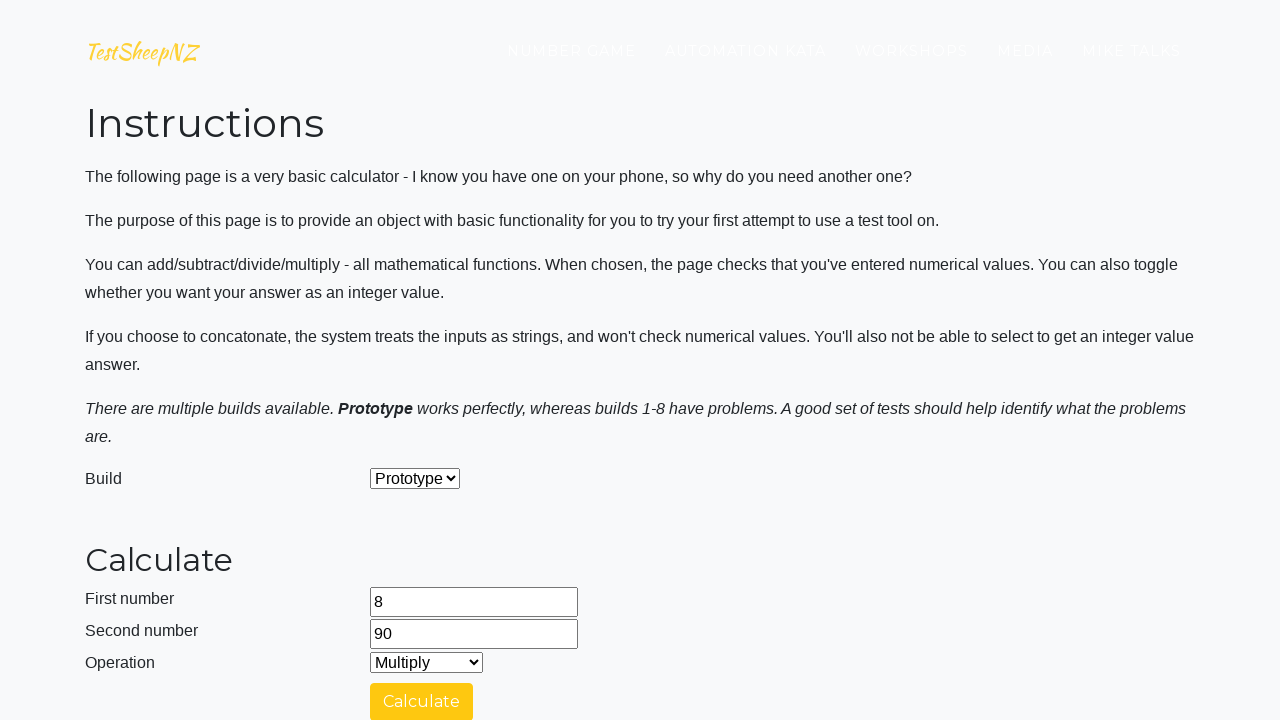

Clicked calculate button for multiplication at (422, 701) on #calculateButton
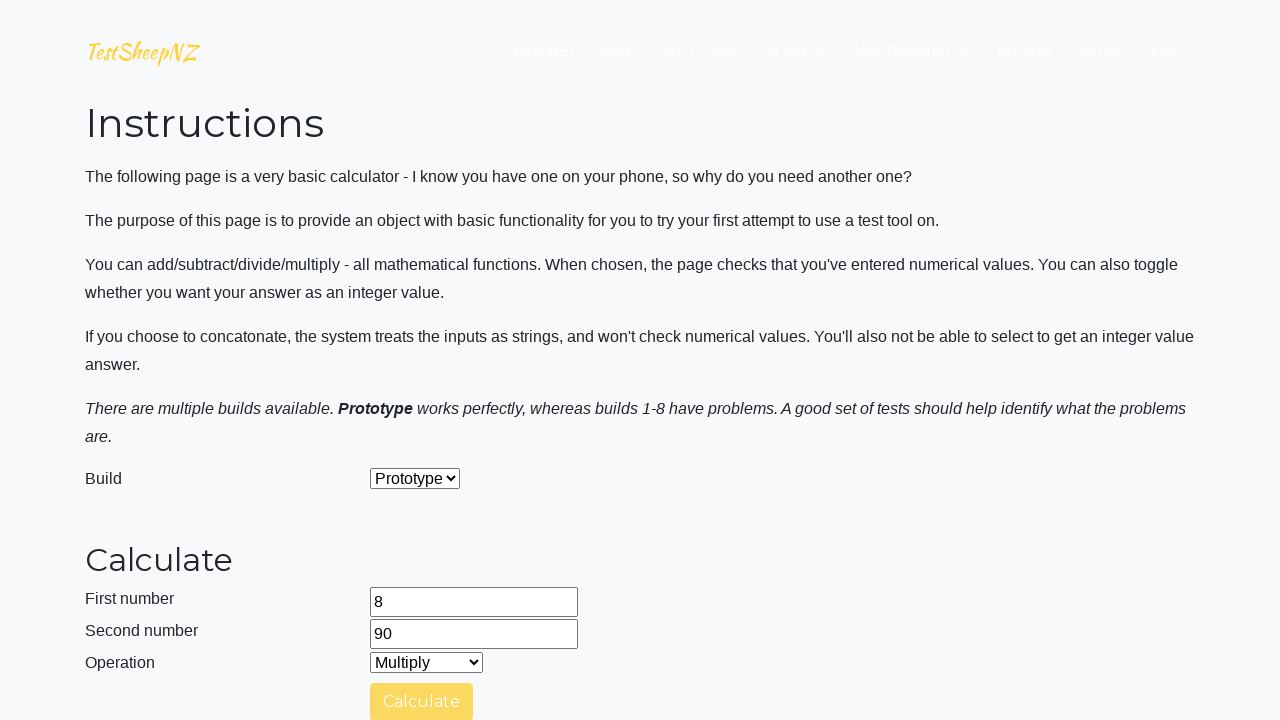

Retrieved multiplication result: 720
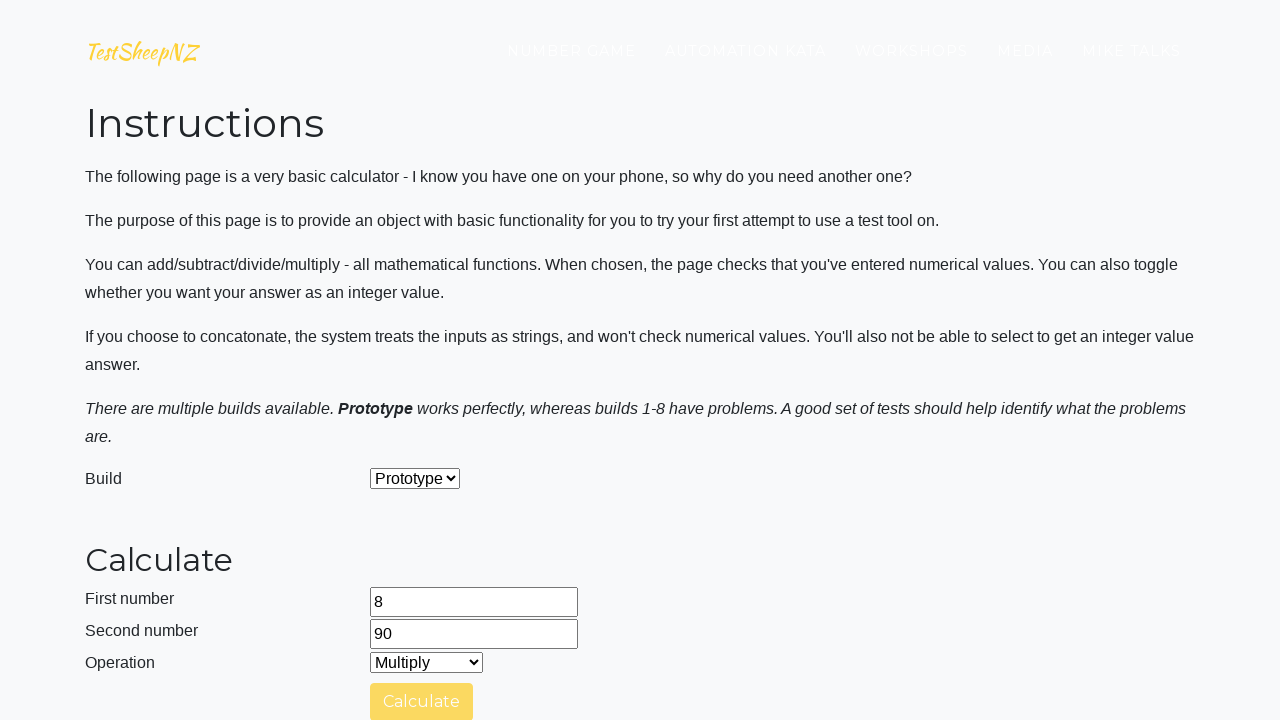

Verified multiplication result: 8 * 90 = 720
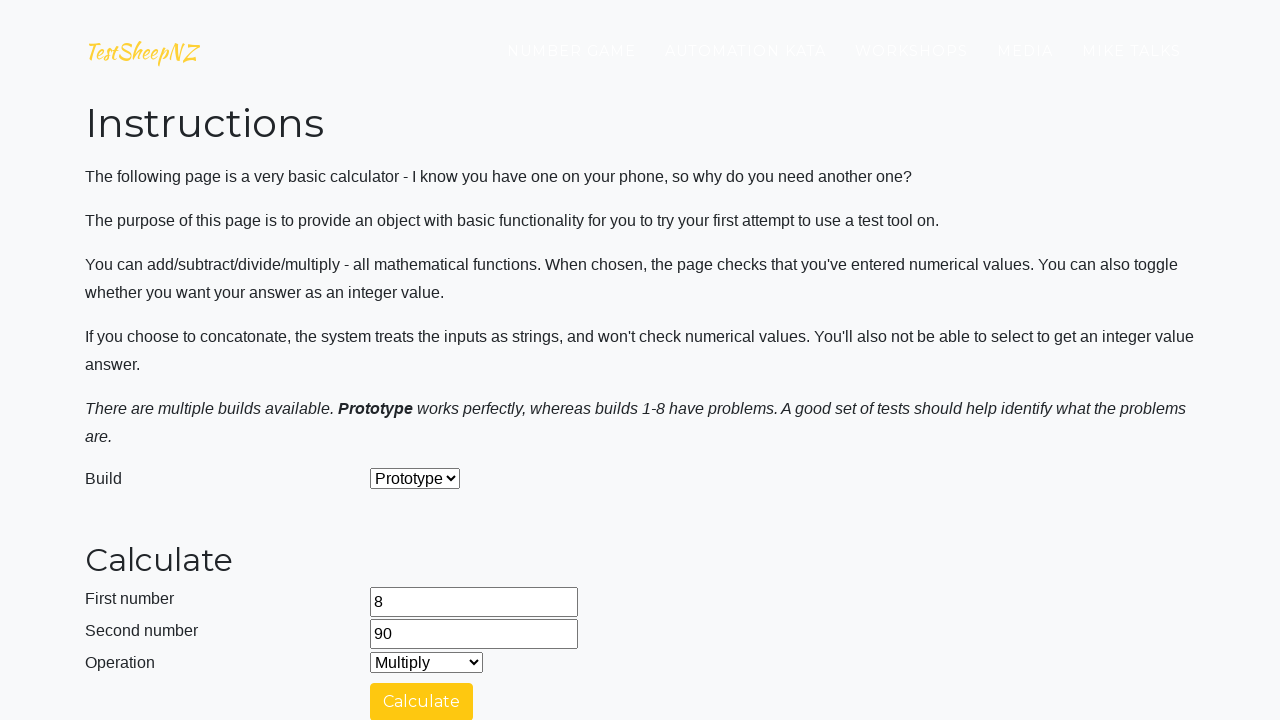

Selected Division operation on #selectOperationDropdown
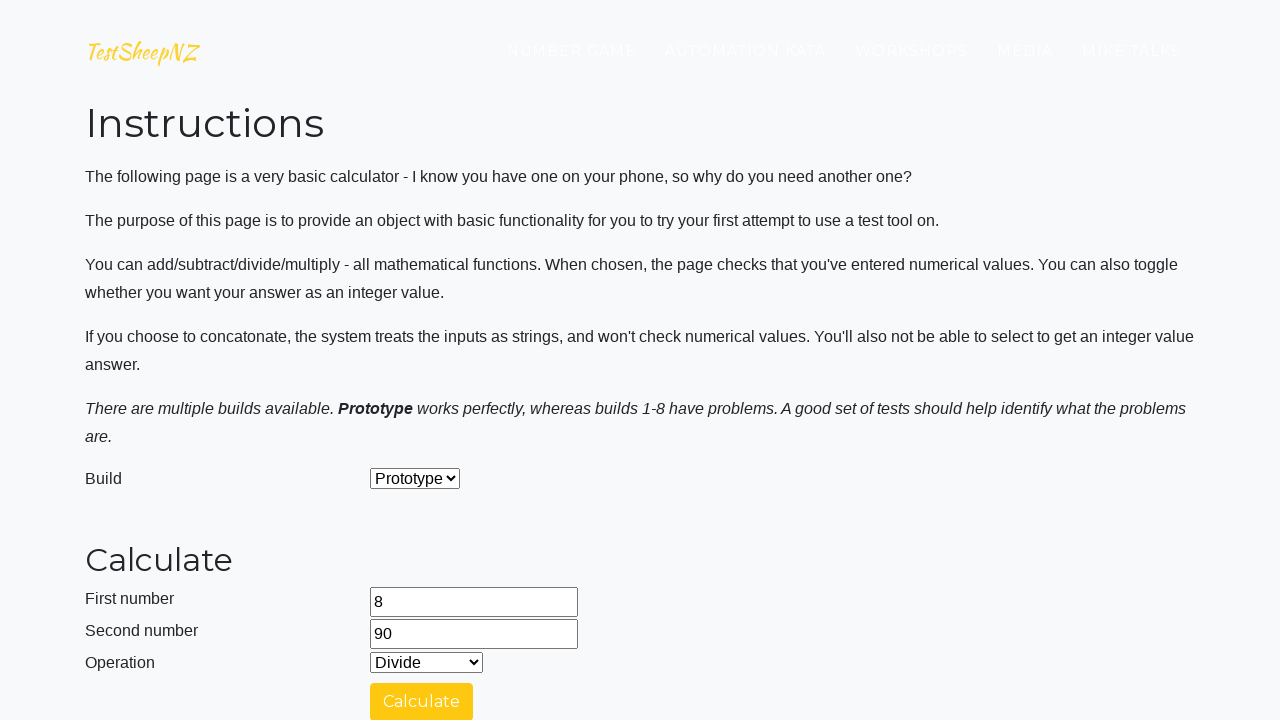

Clicked calculate button for division at (422, 701) on #calculateButton
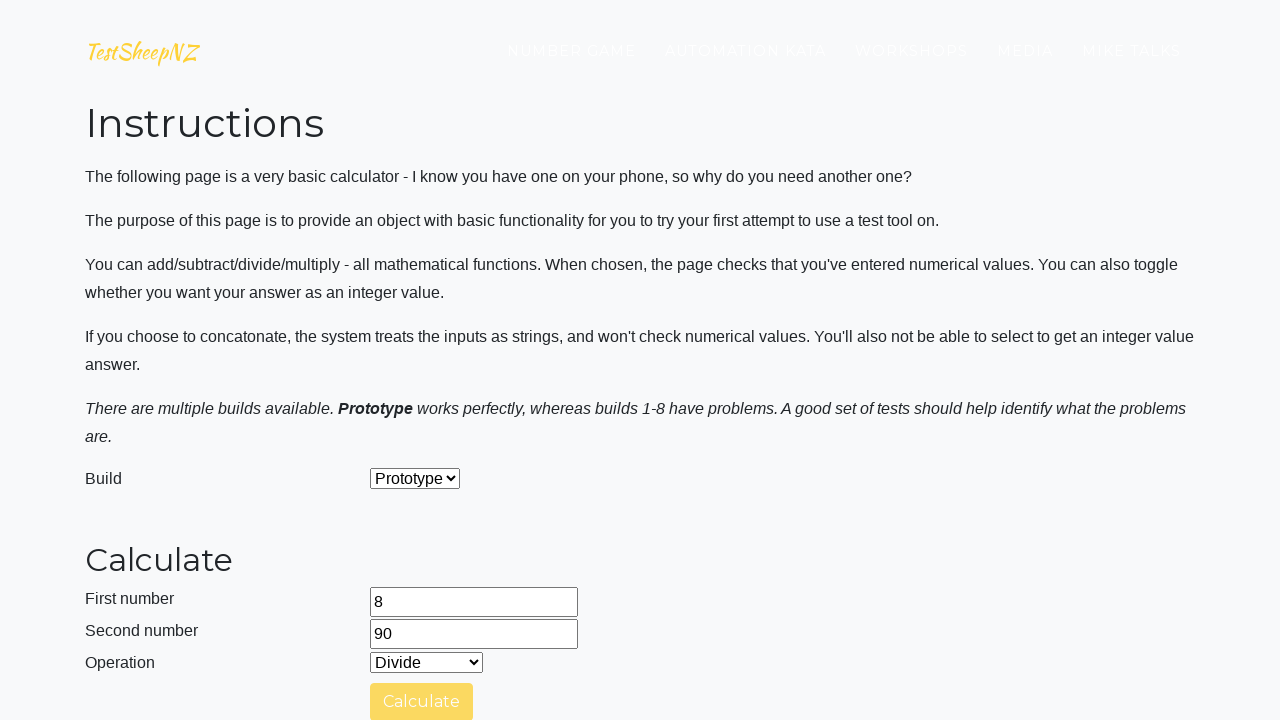

Retrieved division result: 0.08888888888888889
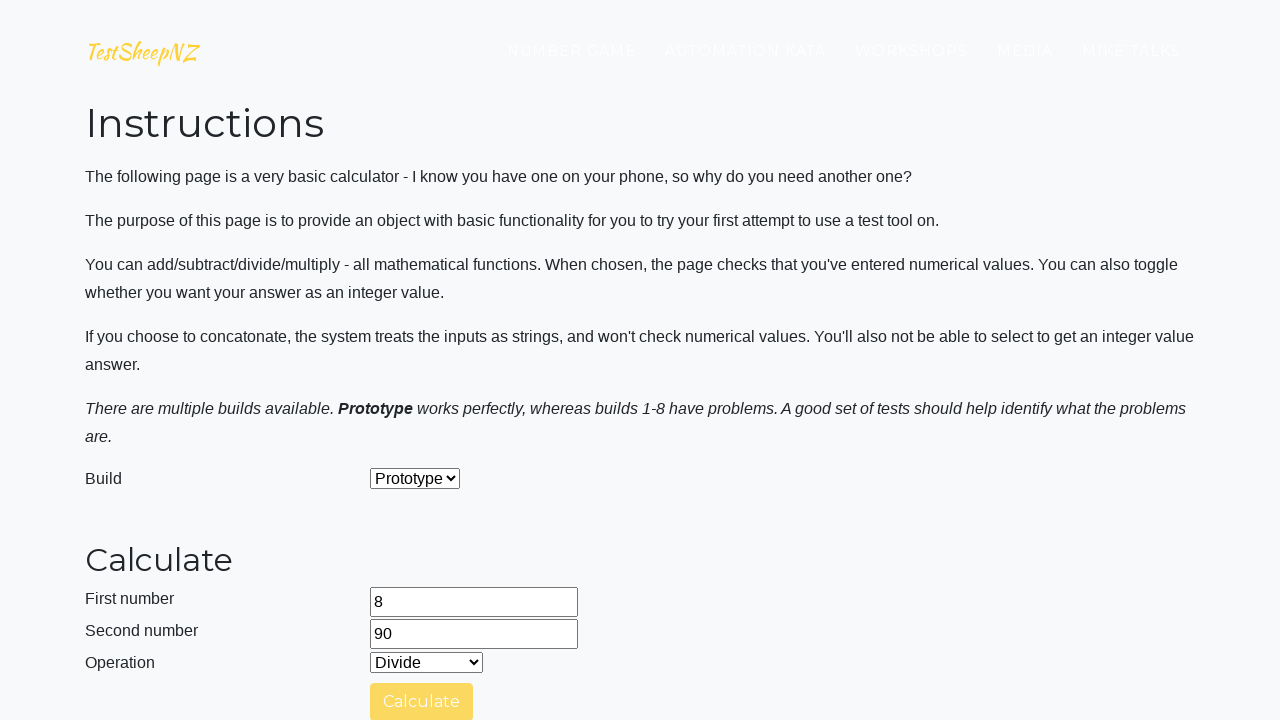

Verified division result: 8 / 90 ≈ 0.08888888888888889
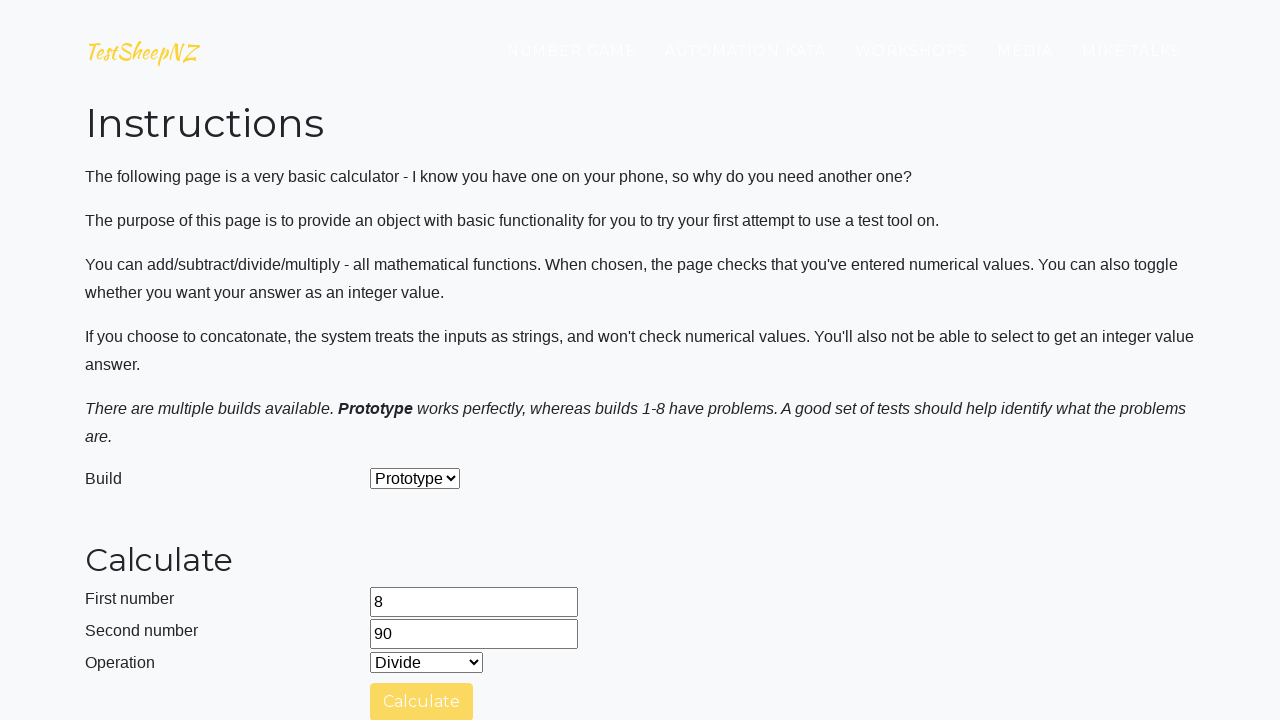

Cleared first number field on #number1Field
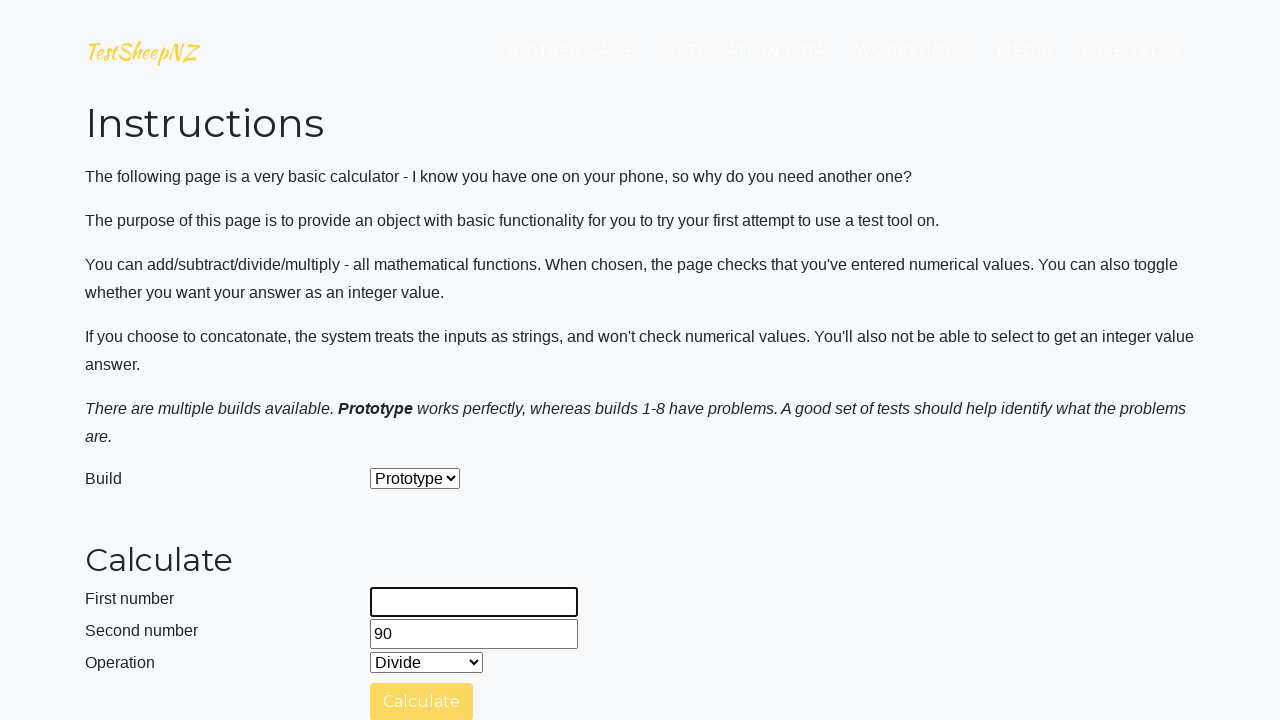

Cleared second number field on #number2Field
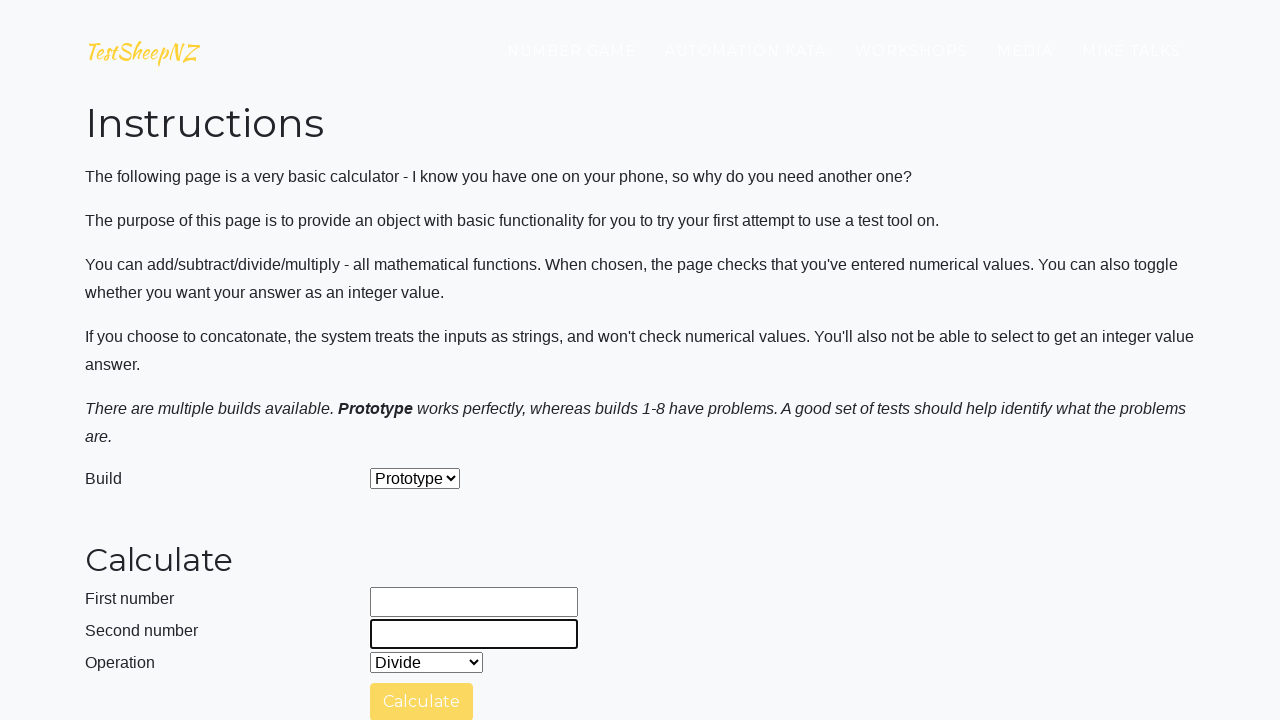

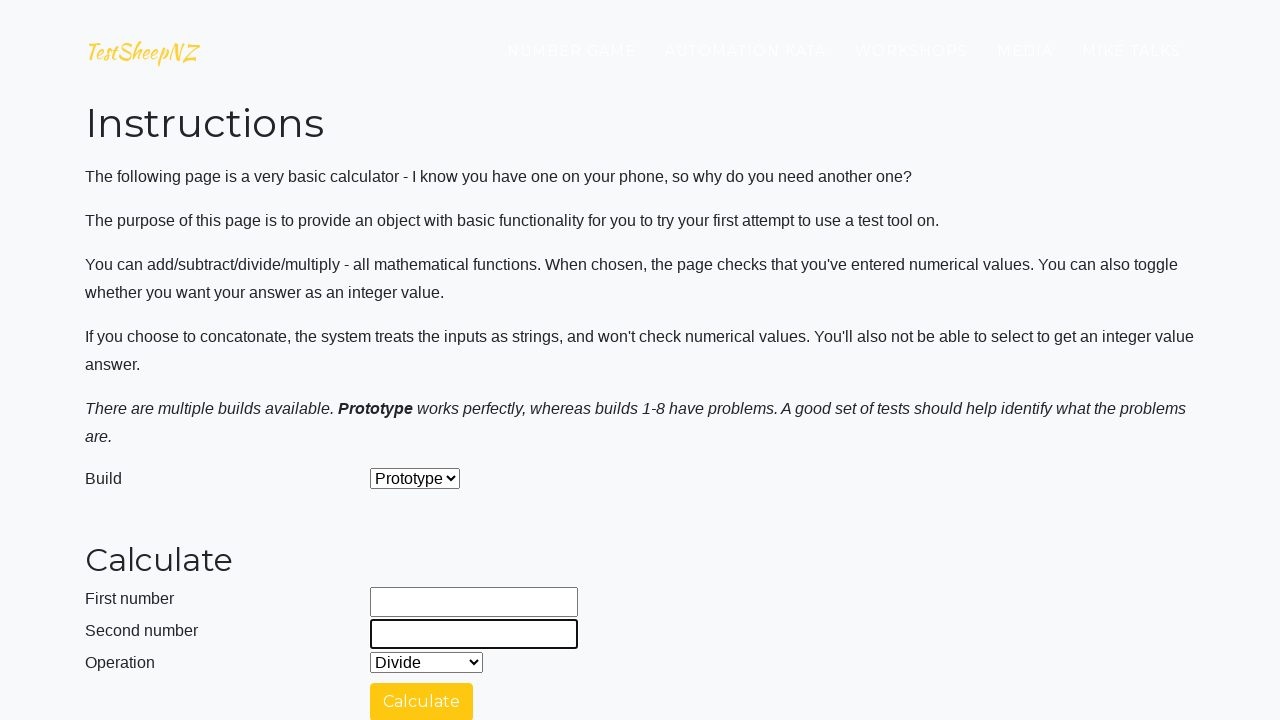